Tests multiple checkbox selection functionality - clicks all checkboxes on the page, verifies they are all selected, then refreshes and selects only a specific checkbox (Heart Attack)

Starting URL: https://automationfc.github.io/multiple-fields/

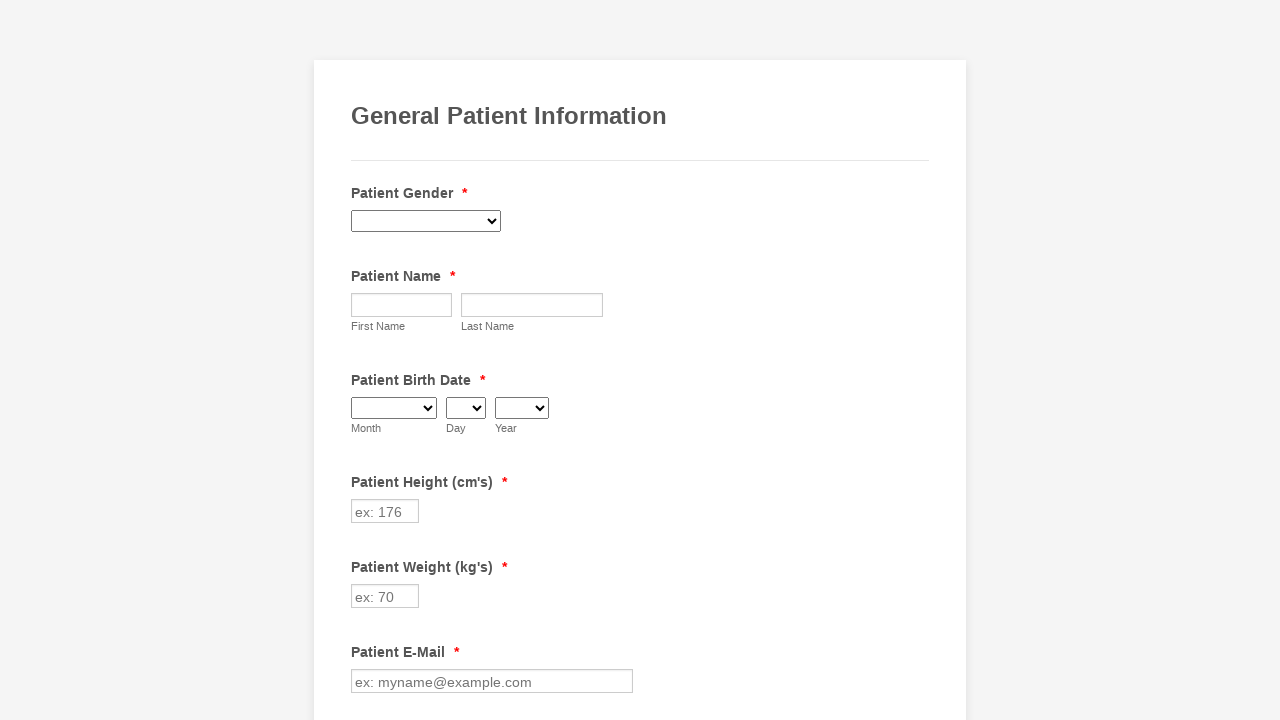

Located all checkboxes on the page
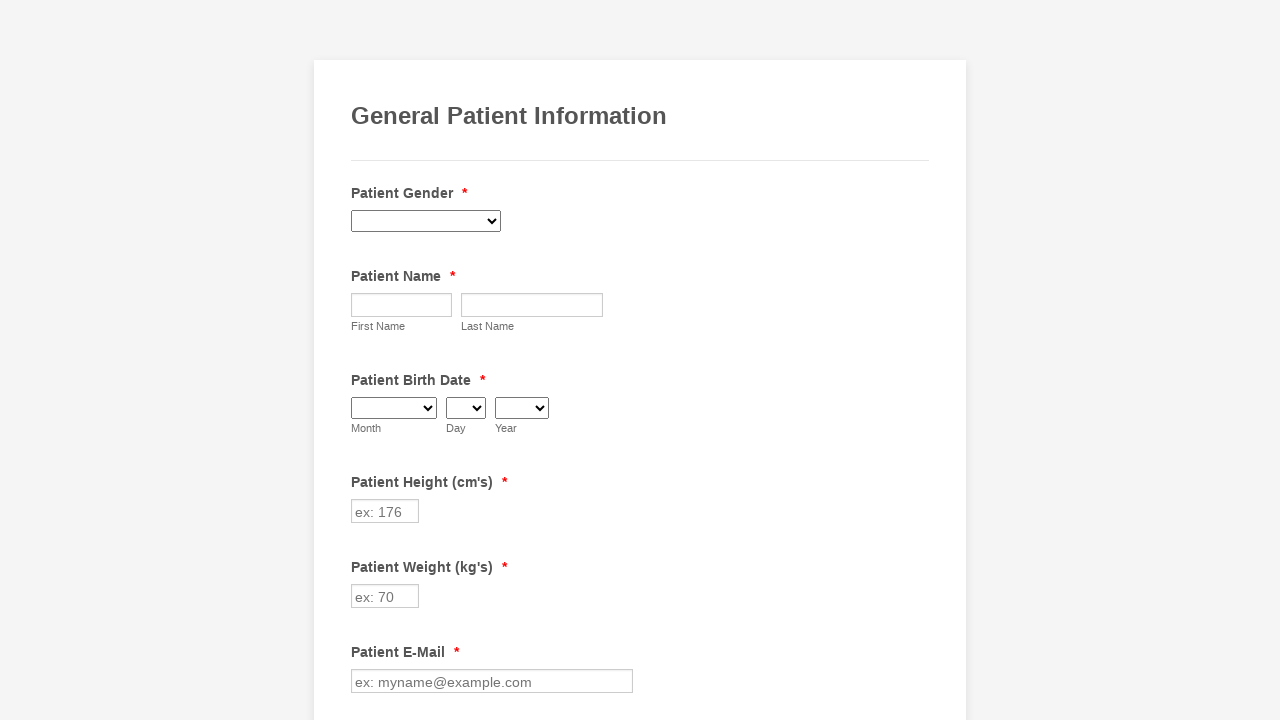

Found 29 checkboxes
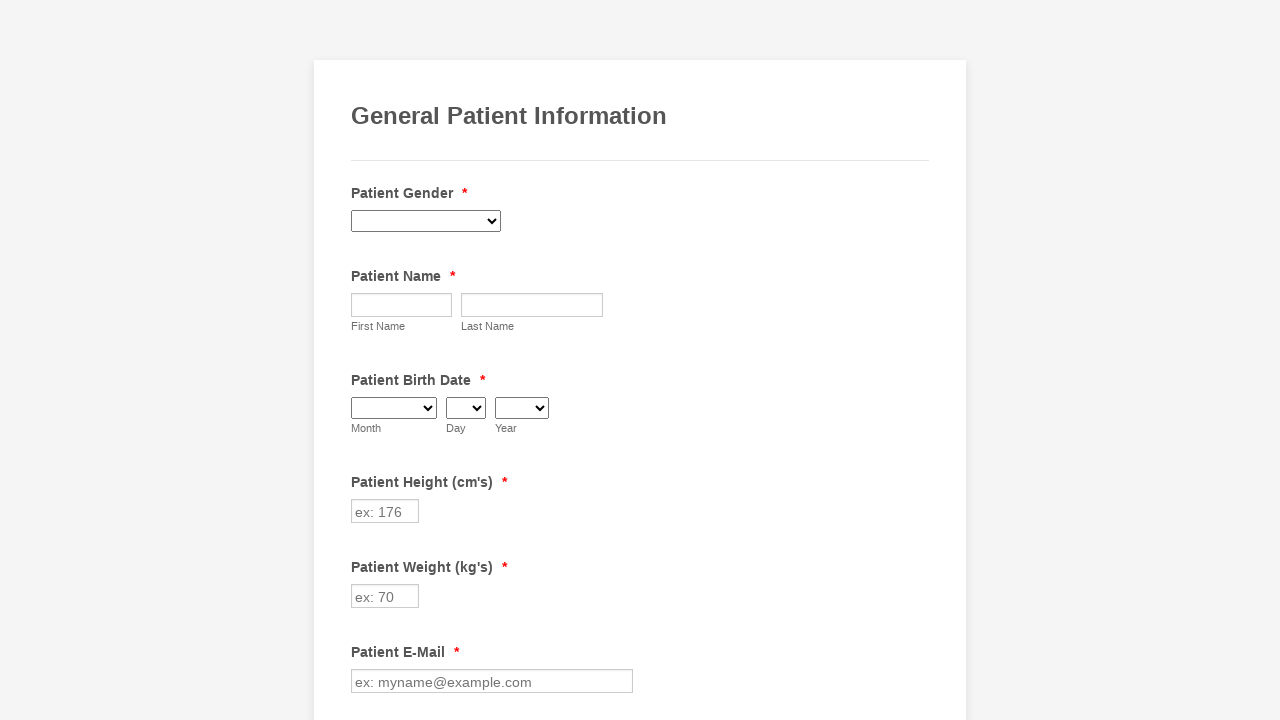

Clicked checkbox 1 to select it at (362, 360) on div.form-single-column input[type='checkbox'] >> nth=0
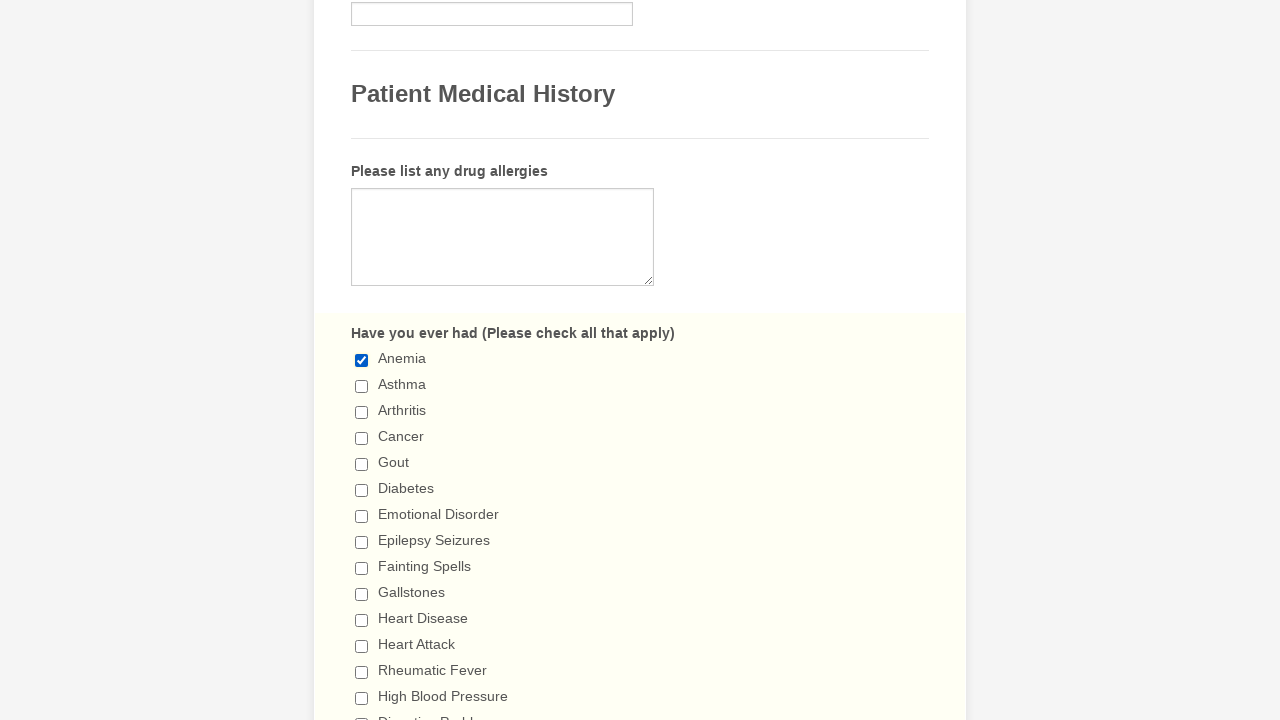

Clicked checkbox 2 to select it at (362, 386) on div.form-single-column input[type='checkbox'] >> nth=1
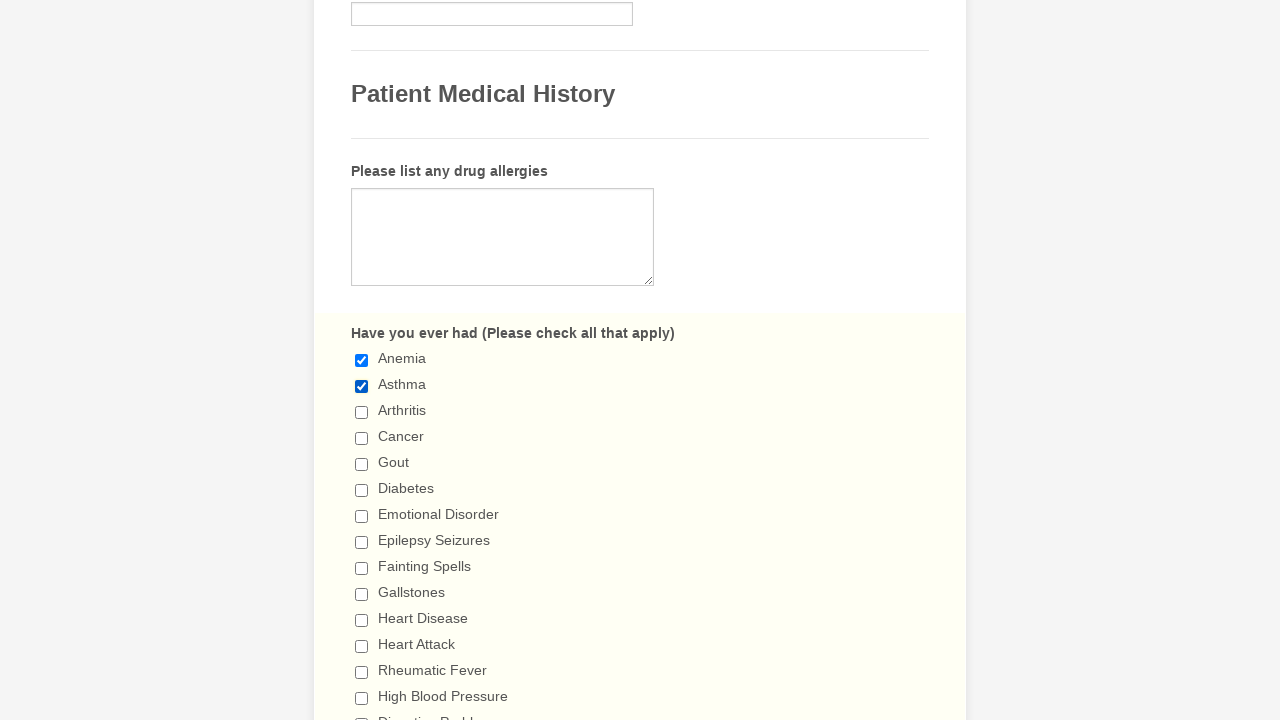

Clicked checkbox 3 to select it at (362, 412) on div.form-single-column input[type='checkbox'] >> nth=2
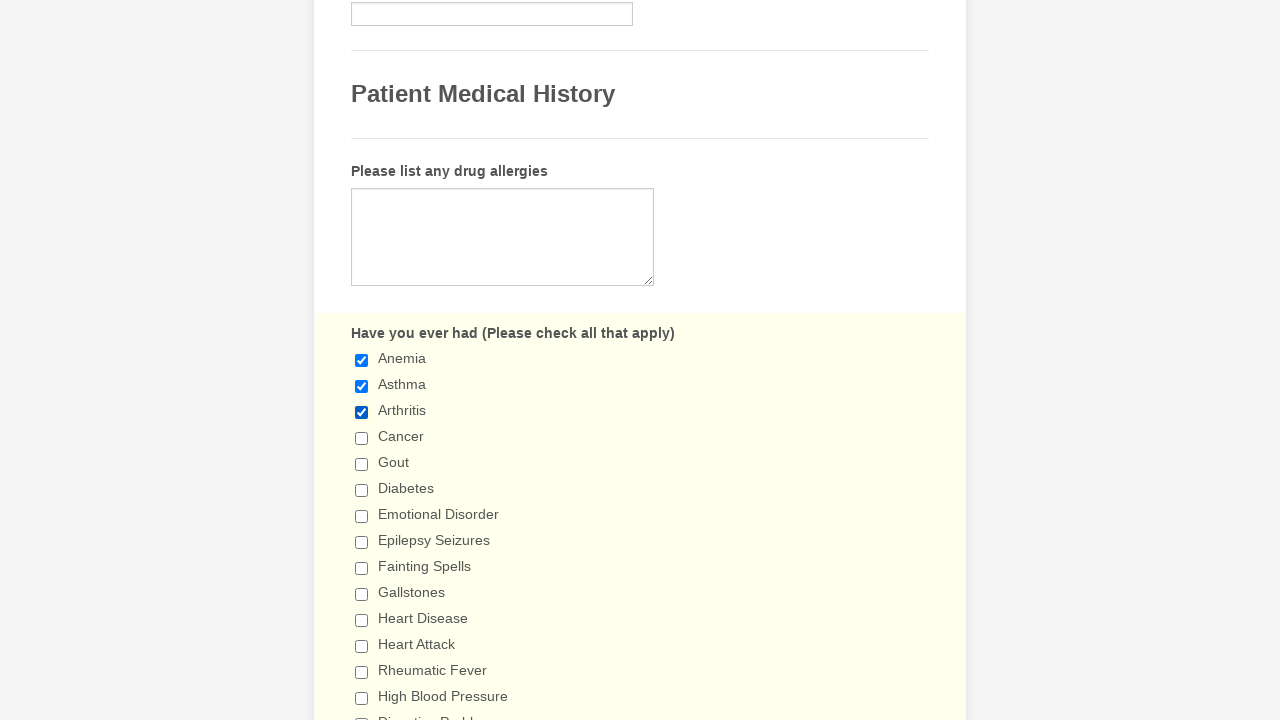

Clicked checkbox 4 to select it at (362, 438) on div.form-single-column input[type='checkbox'] >> nth=3
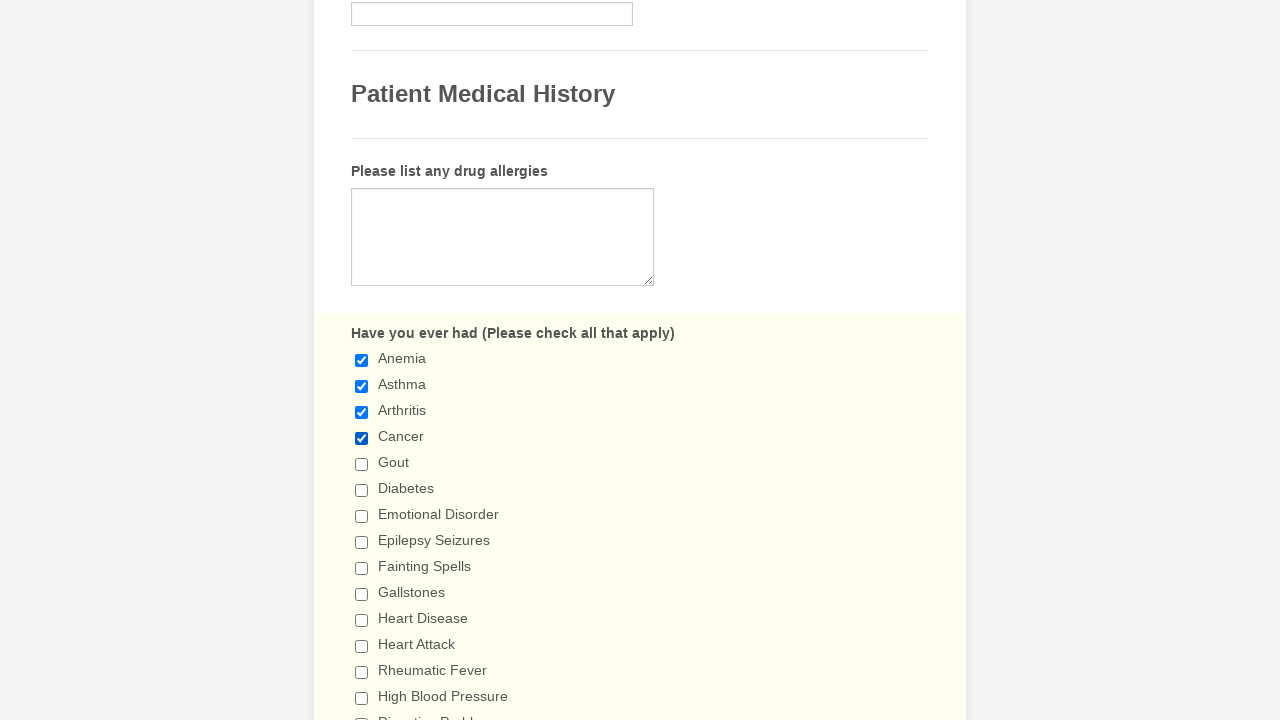

Clicked checkbox 5 to select it at (362, 464) on div.form-single-column input[type='checkbox'] >> nth=4
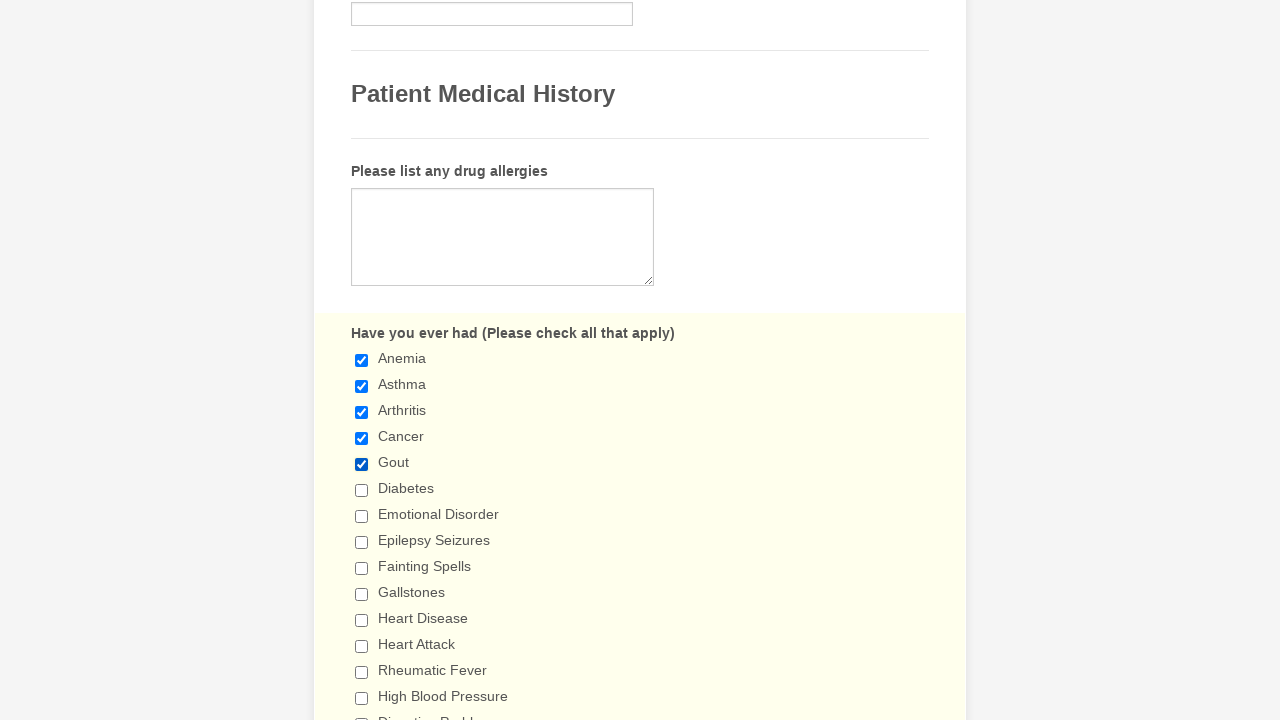

Clicked checkbox 6 to select it at (362, 490) on div.form-single-column input[type='checkbox'] >> nth=5
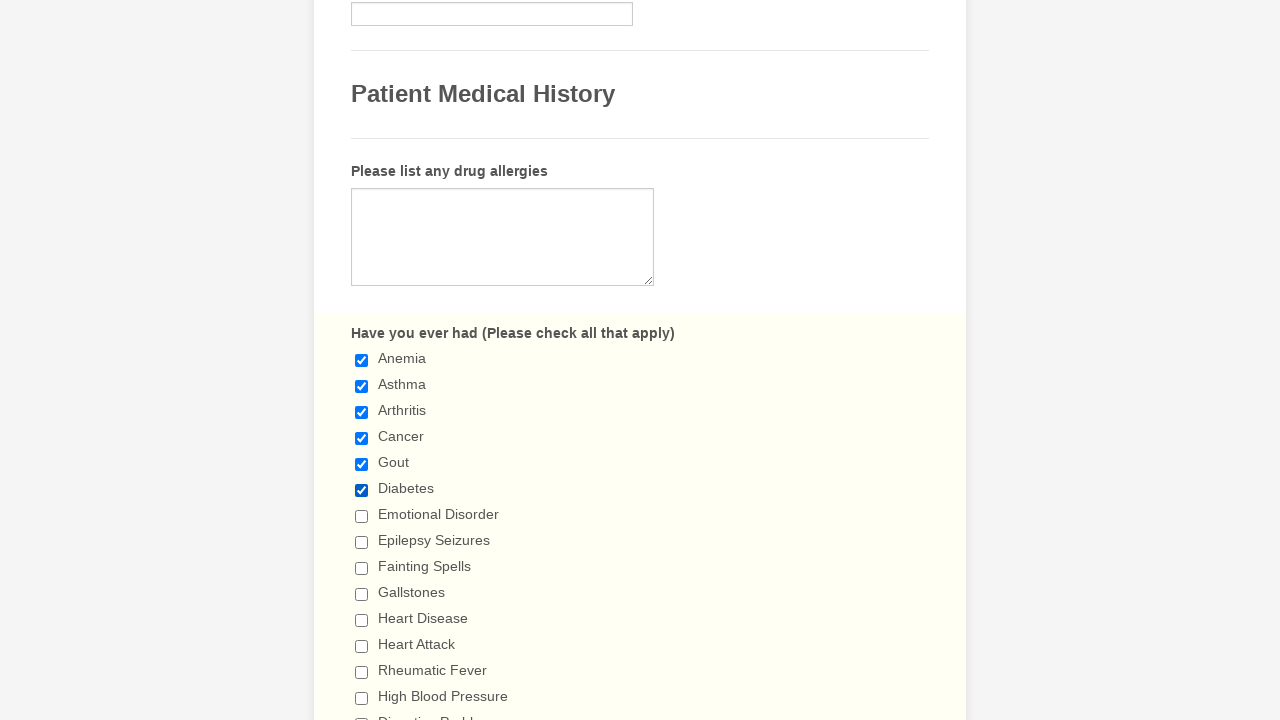

Clicked checkbox 7 to select it at (362, 516) on div.form-single-column input[type='checkbox'] >> nth=6
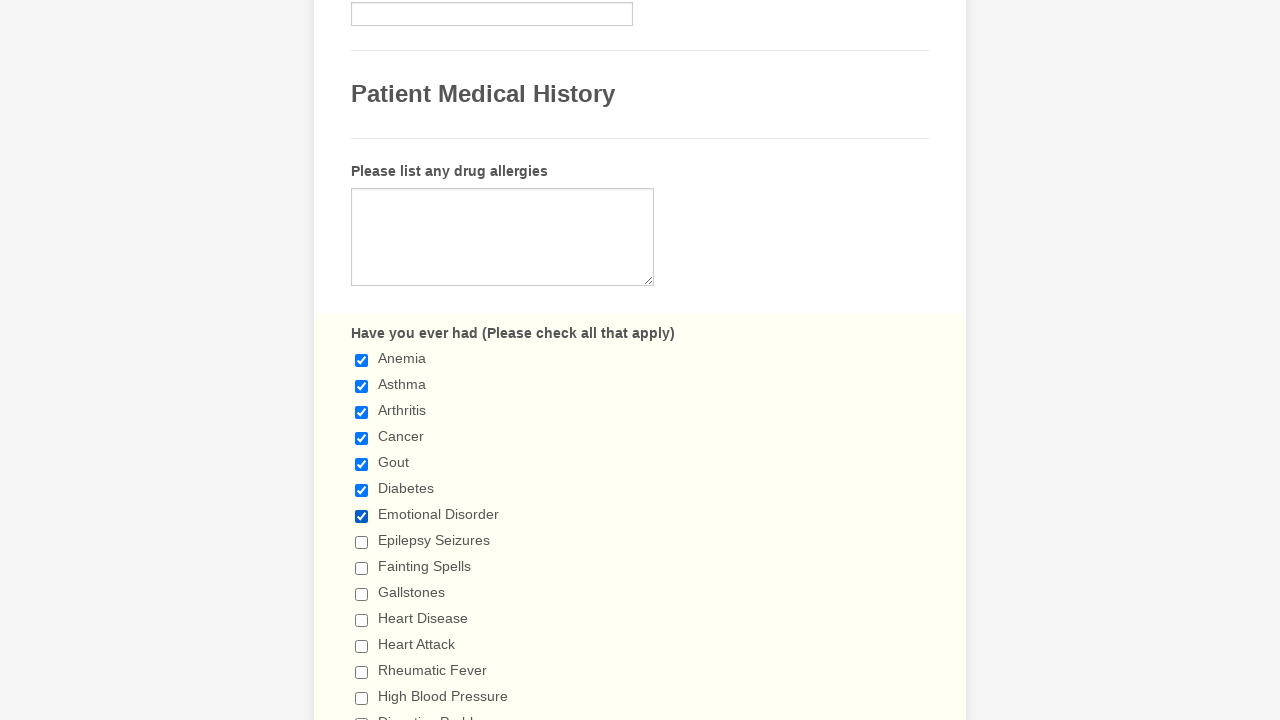

Clicked checkbox 8 to select it at (362, 542) on div.form-single-column input[type='checkbox'] >> nth=7
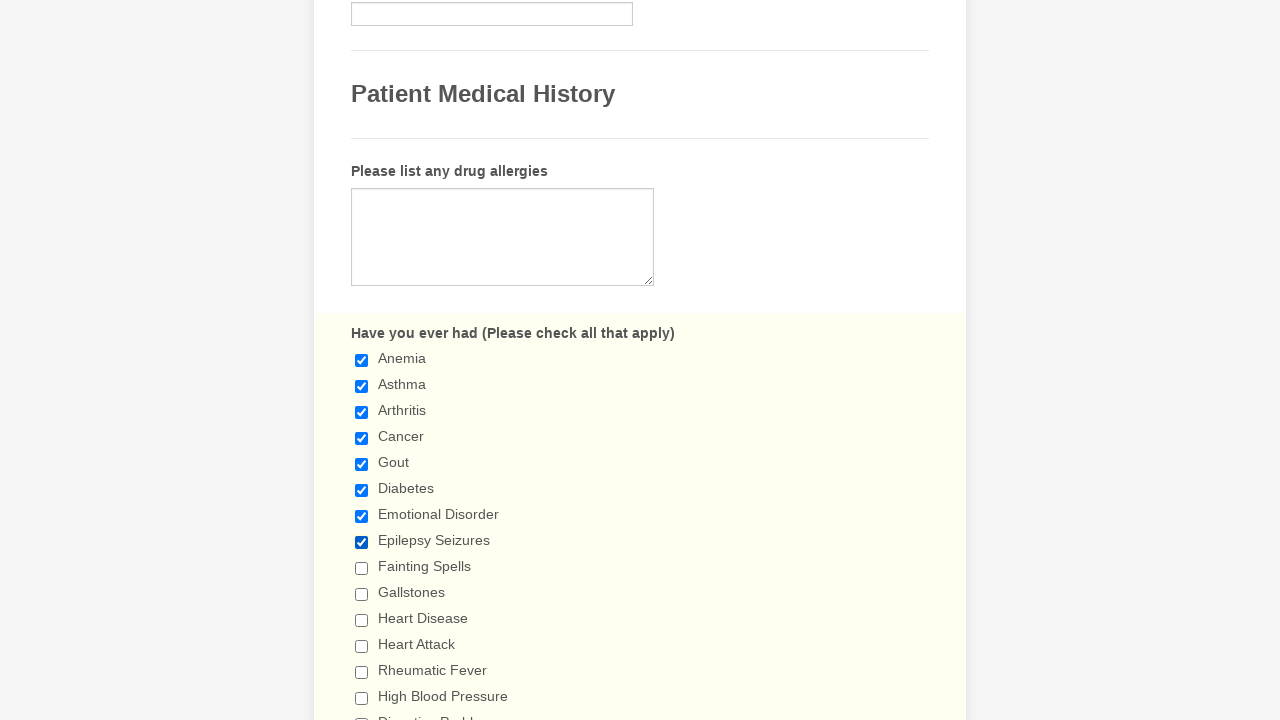

Clicked checkbox 9 to select it at (362, 568) on div.form-single-column input[type='checkbox'] >> nth=8
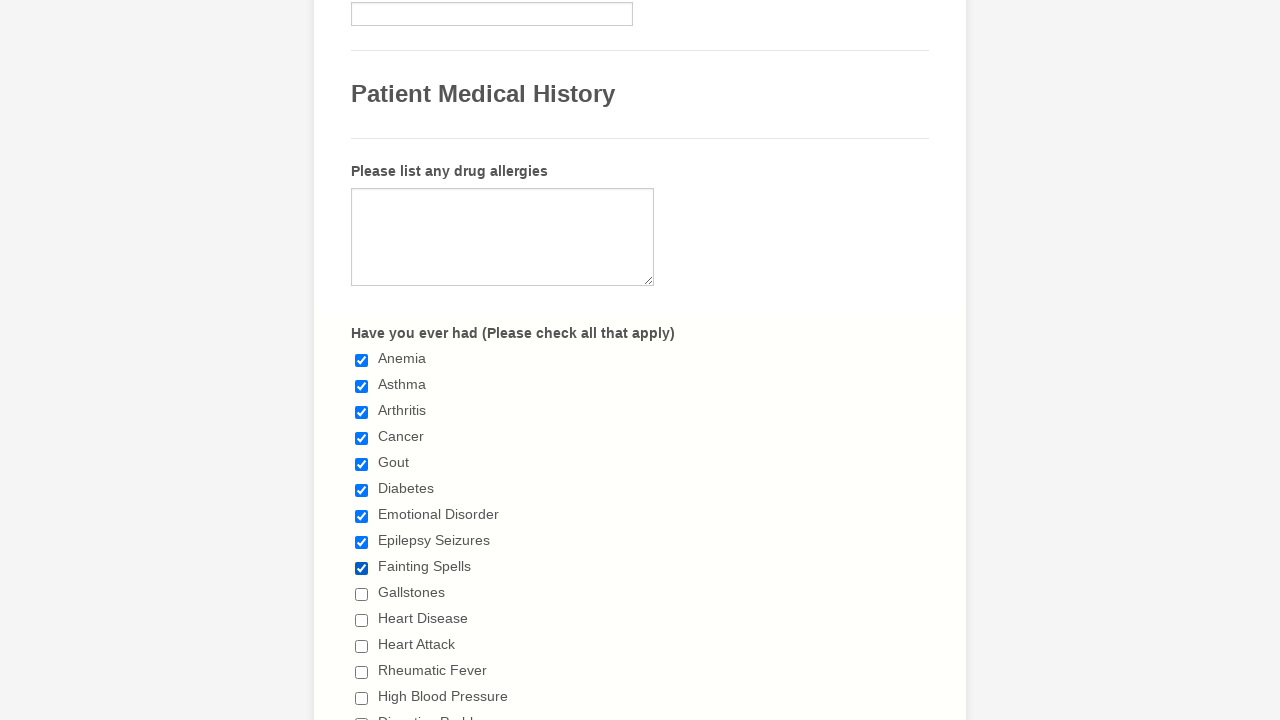

Clicked checkbox 10 to select it at (362, 594) on div.form-single-column input[type='checkbox'] >> nth=9
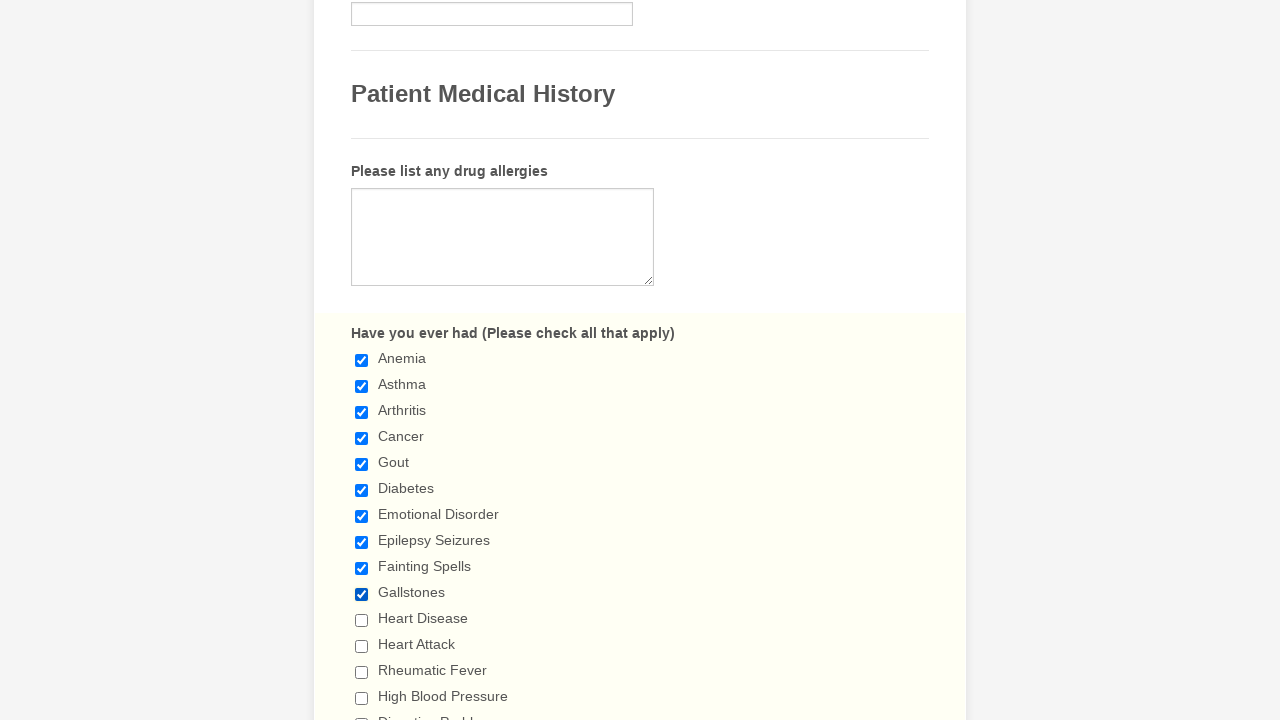

Clicked checkbox 11 to select it at (362, 620) on div.form-single-column input[type='checkbox'] >> nth=10
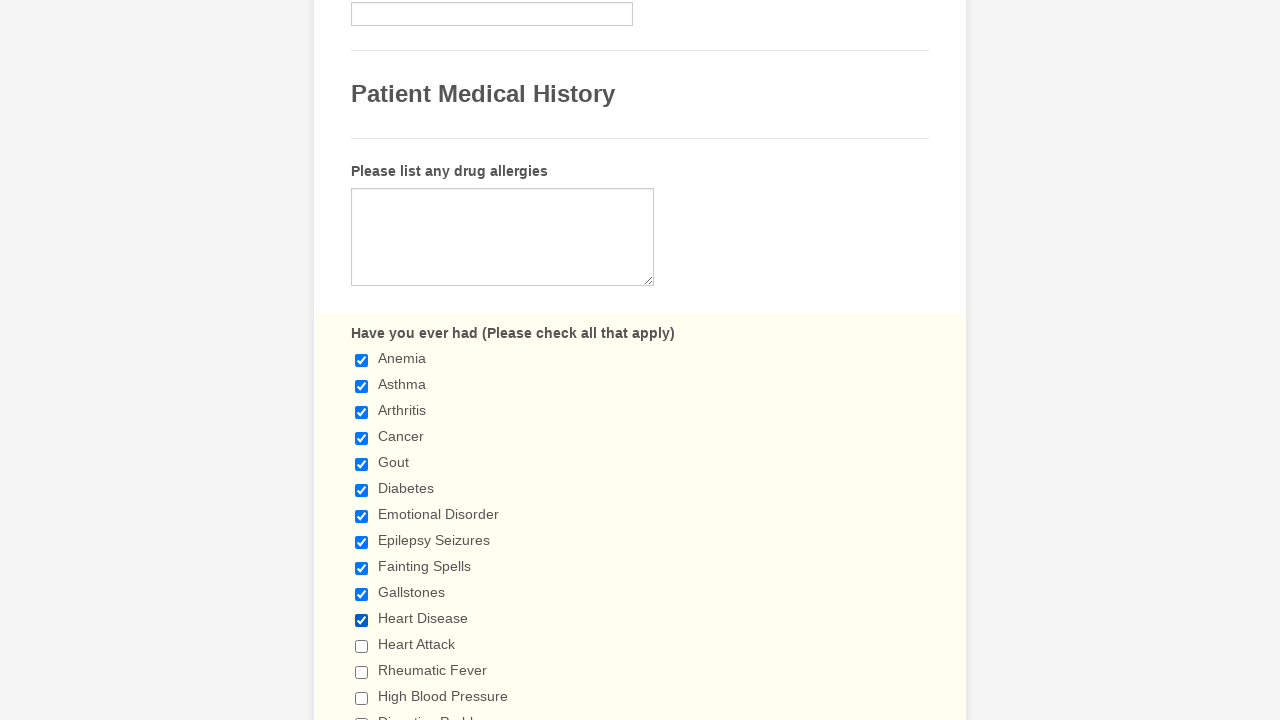

Clicked checkbox 12 to select it at (362, 646) on div.form-single-column input[type='checkbox'] >> nth=11
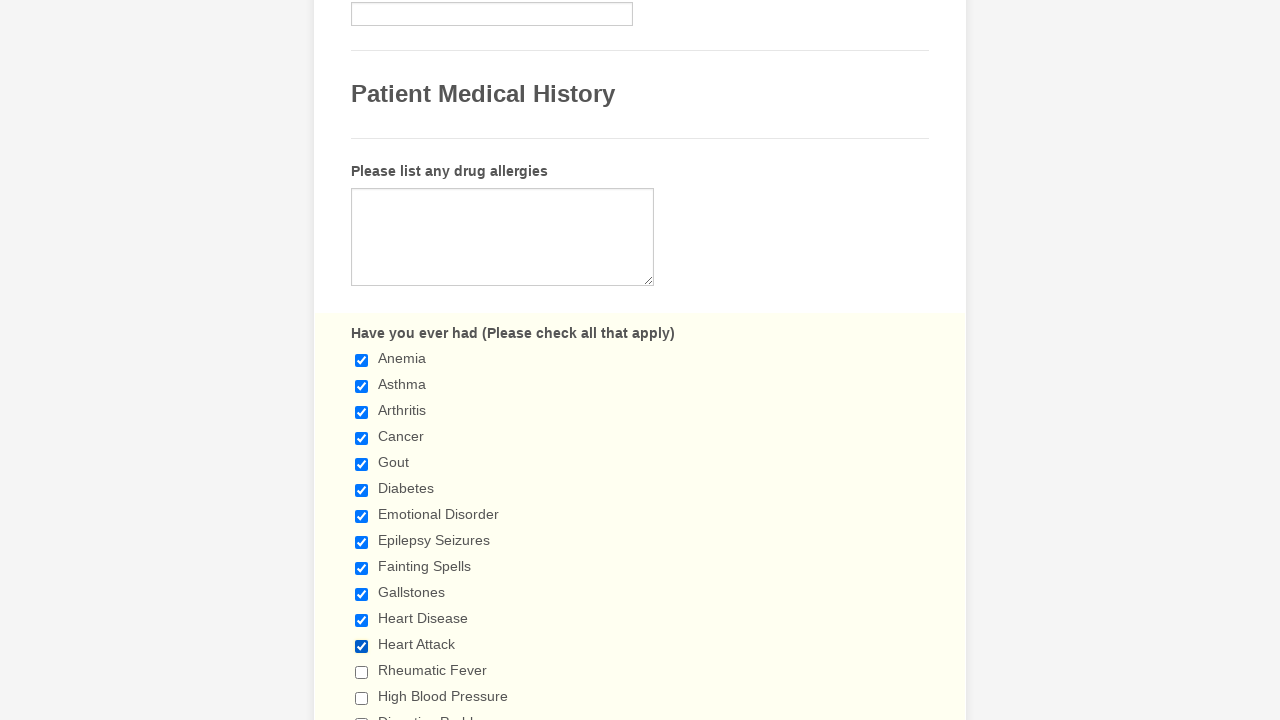

Clicked checkbox 13 to select it at (362, 672) on div.form-single-column input[type='checkbox'] >> nth=12
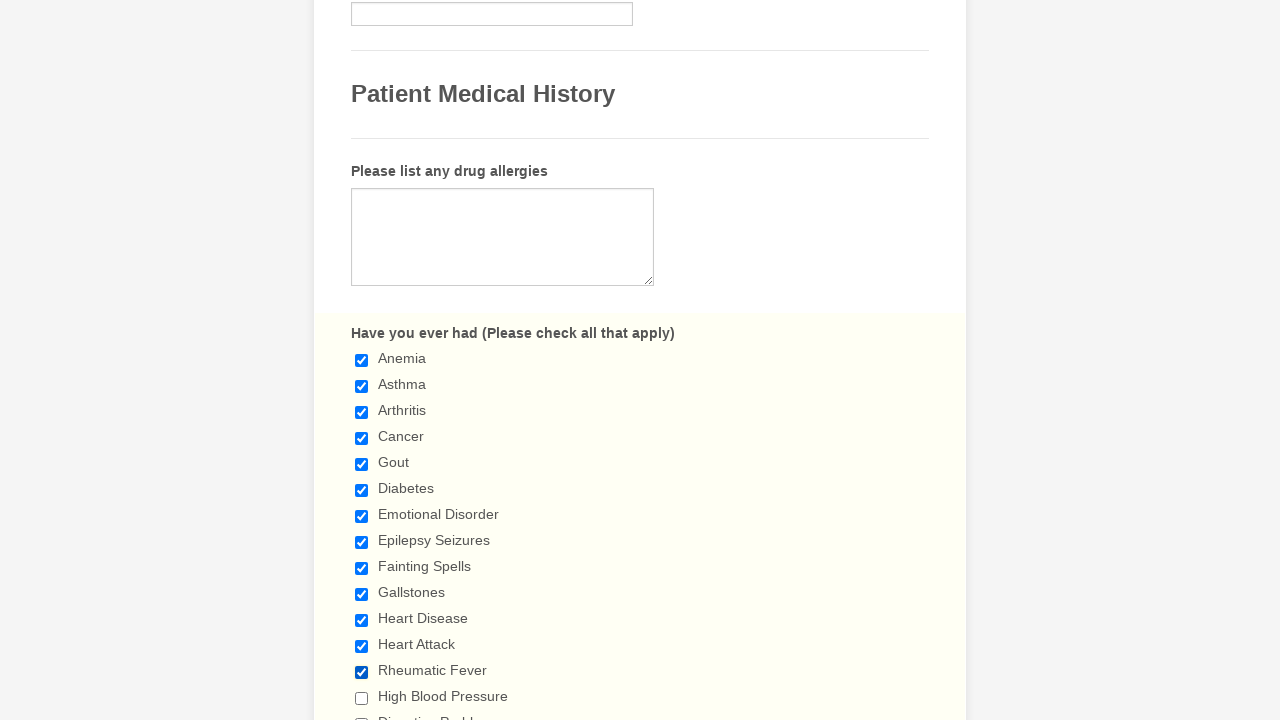

Clicked checkbox 14 to select it at (362, 698) on div.form-single-column input[type='checkbox'] >> nth=13
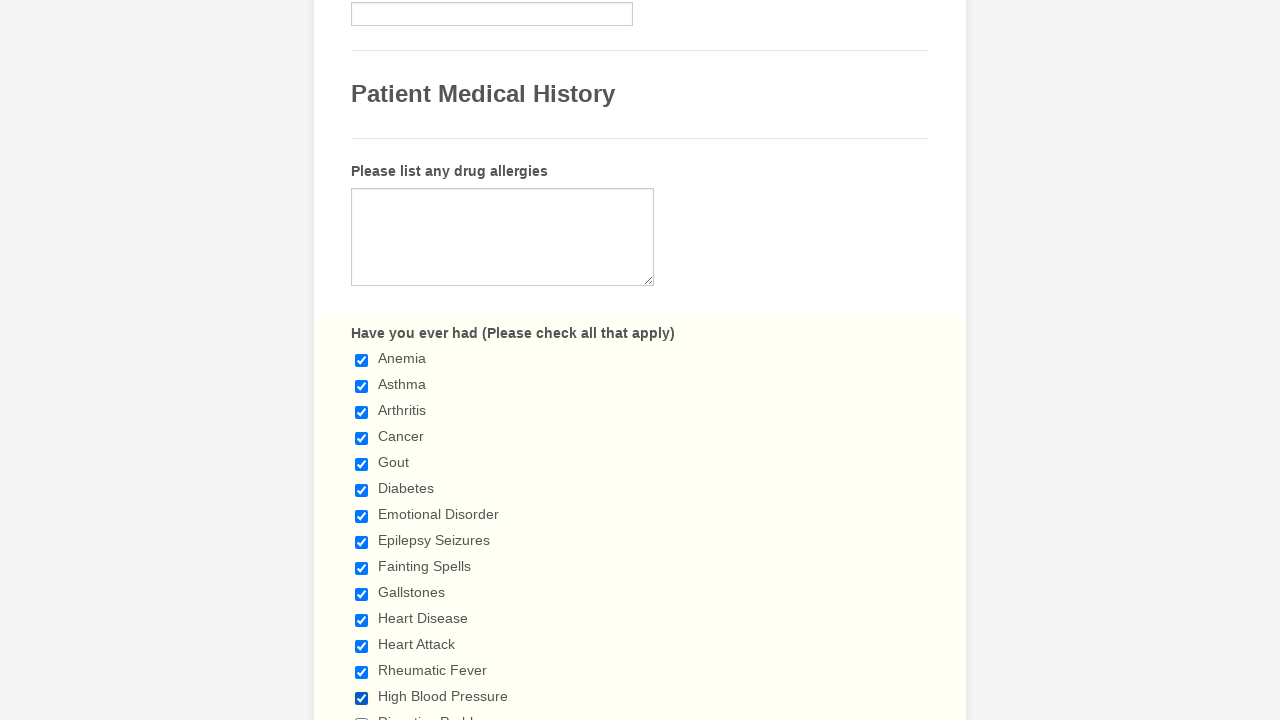

Clicked checkbox 15 to select it at (362, 714) on div.form-single-column input[type='checkbox'] >> nth=14
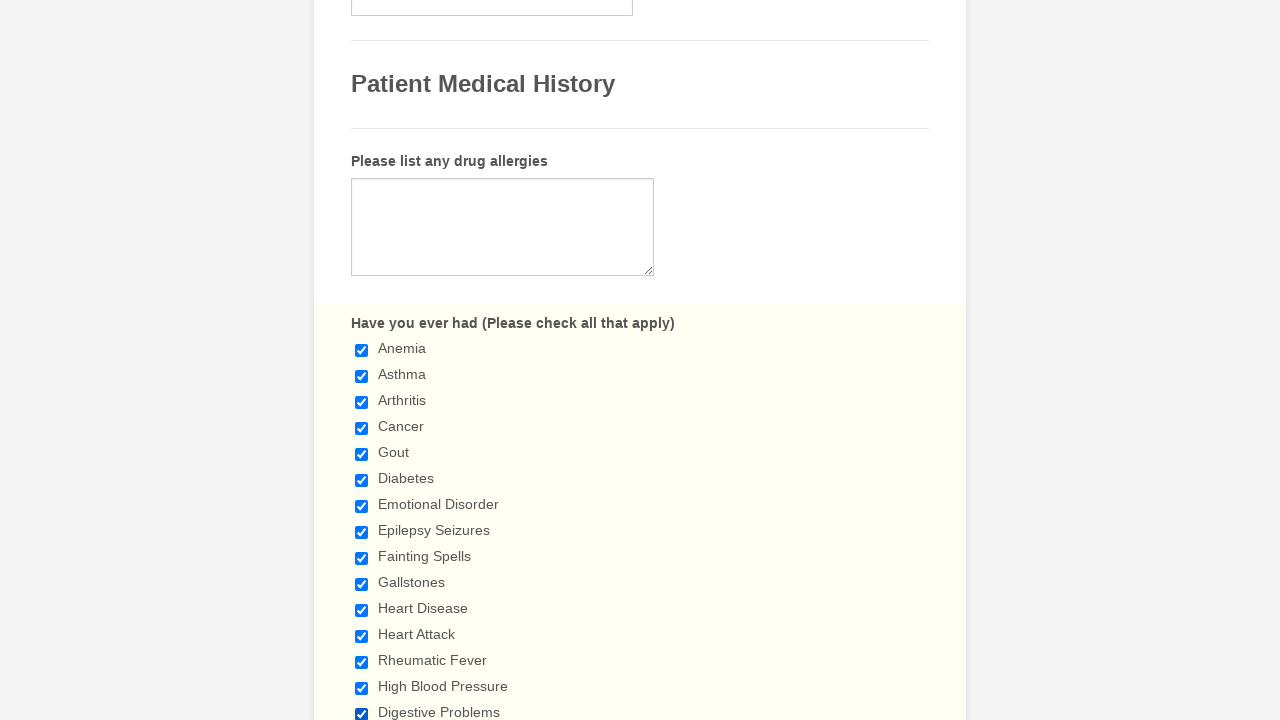

Clicked checkbox 16 to select it at (362, 360) on div.form-single-column input[type='checkbox'] >> nth=15
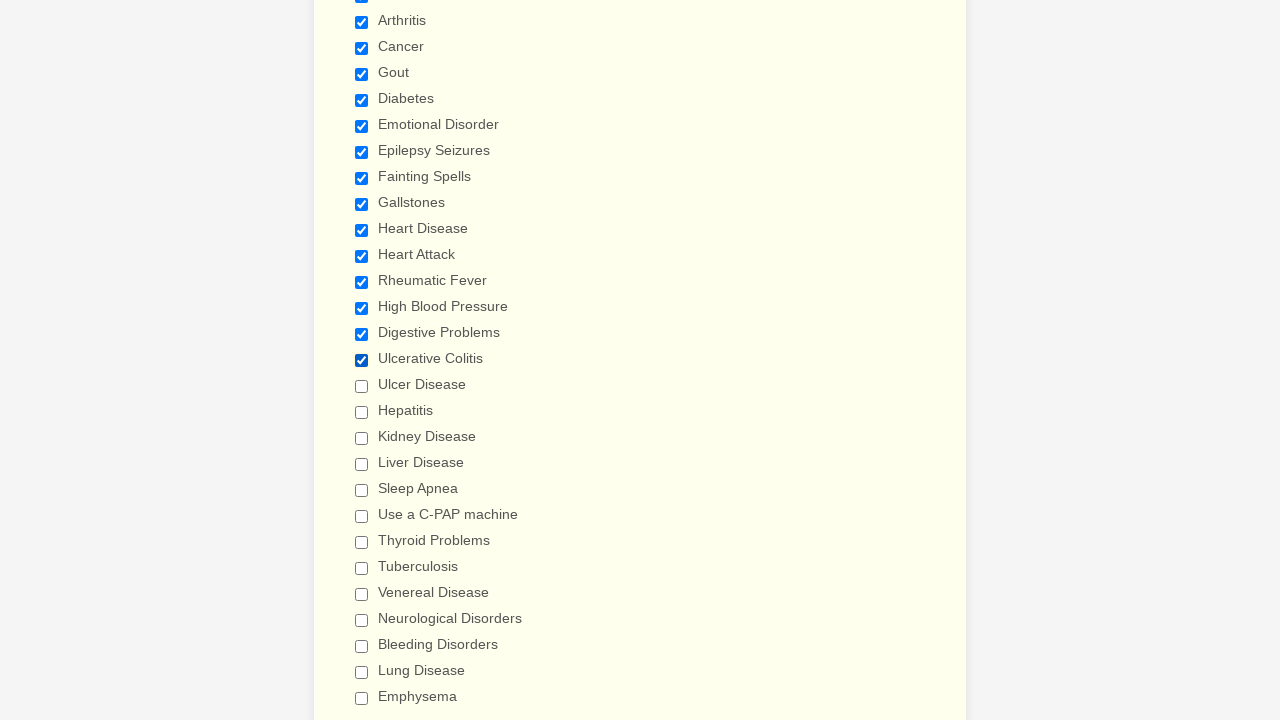

Clicked checkbox 17 to select it at (362, 386) on div.form-single-column input[type='checkbox'] >> nth=16
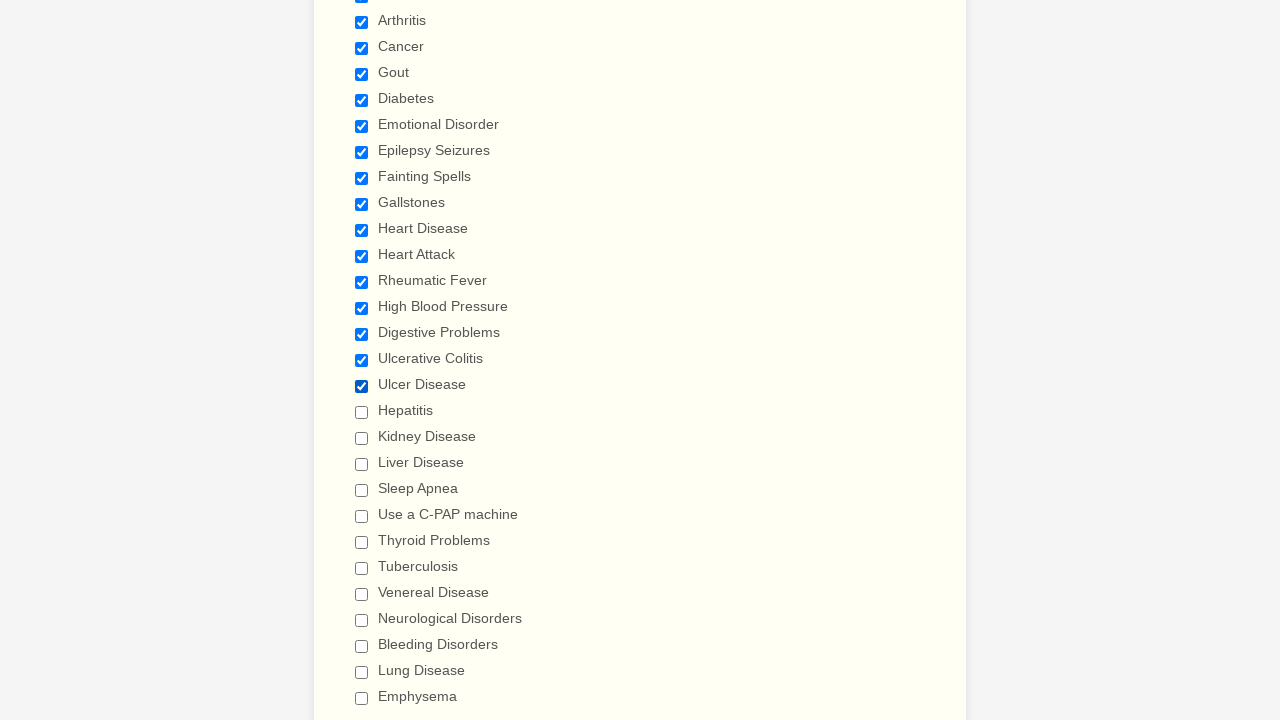

Clicked checkbox 18 to select it at (362, 412) on div.form-single-column input[type='checkbox'] >> nth=17
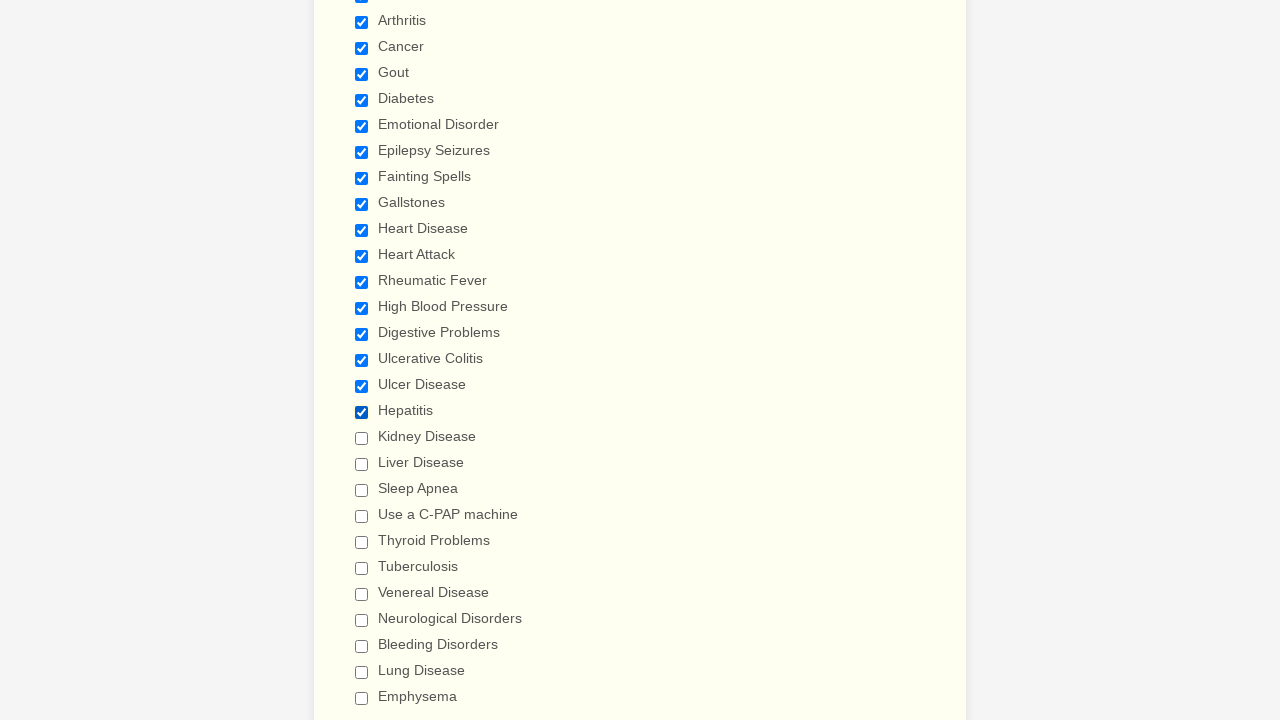

Clicked checkbox 19 to select it at (362, 438) on div.form-single-column input[type='checkbox'] >> nth=18
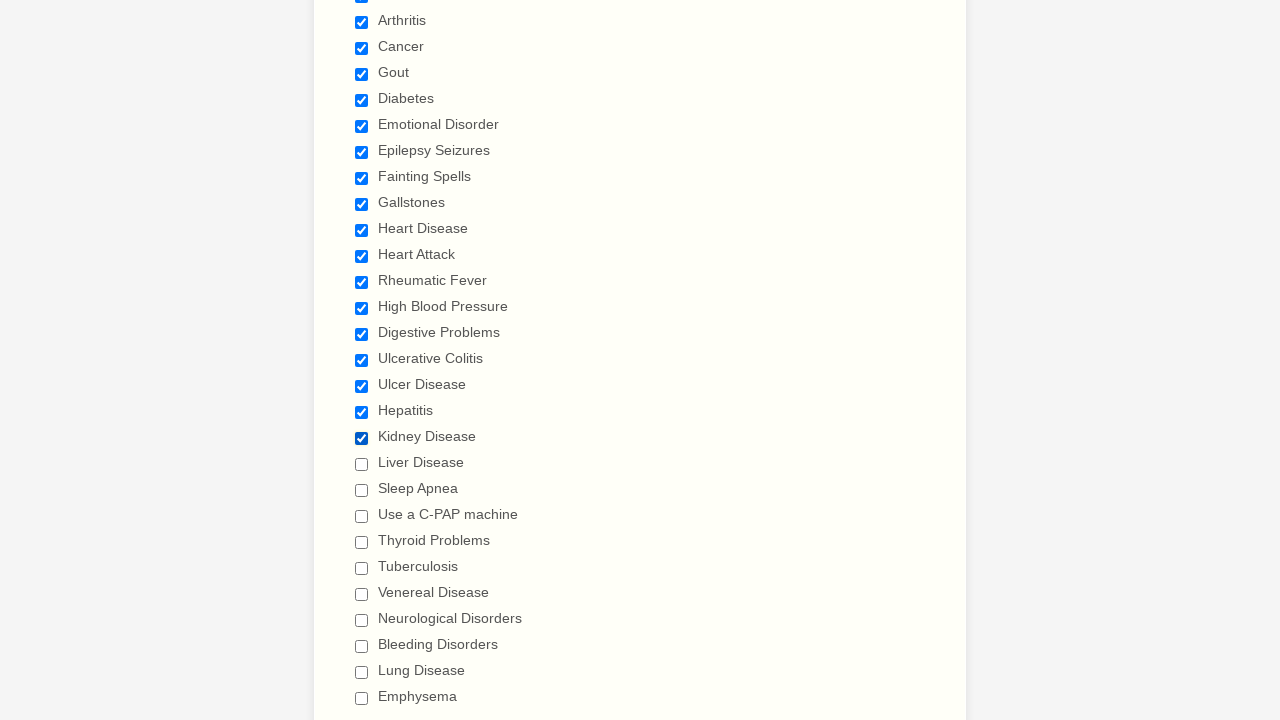

Clicked checkbox 20 to select it at (362, 464) on div.form-single-column input[type='checkbox'] >> nth=19
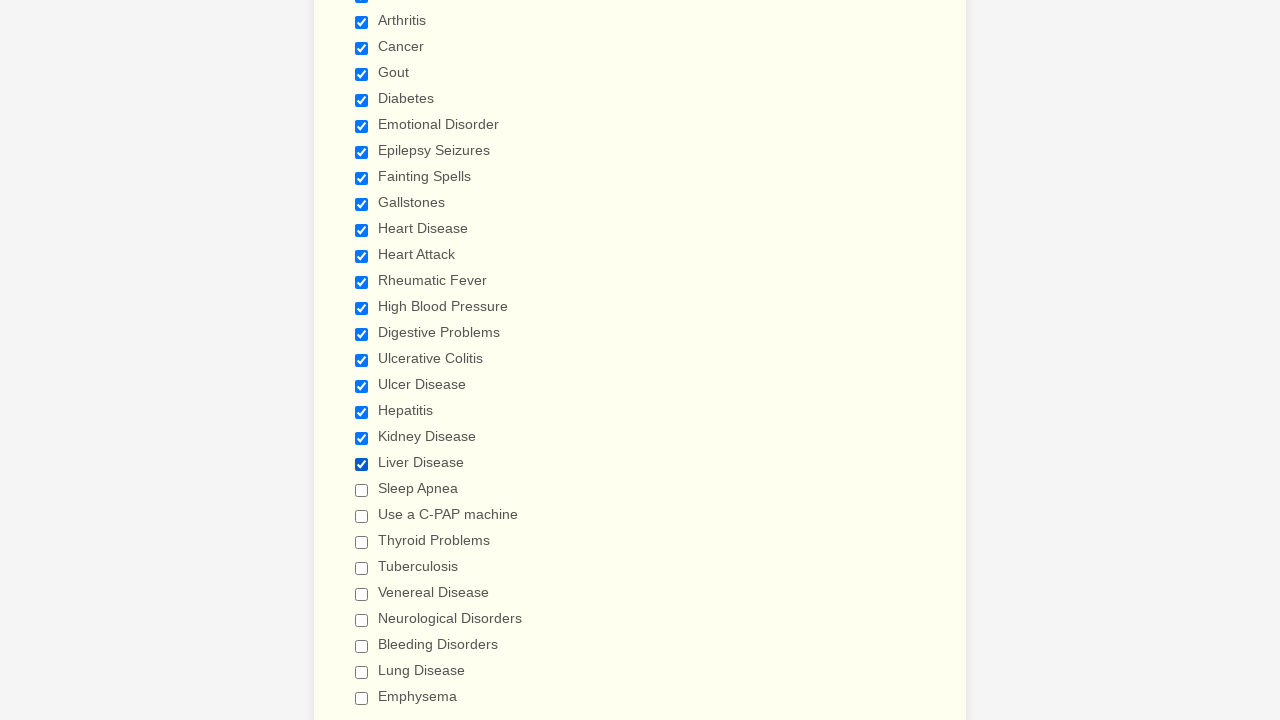

Clicked checkbox 21 to select it at (362, 490) on div.form-single-column input[type='checkbox'] >> nth=20
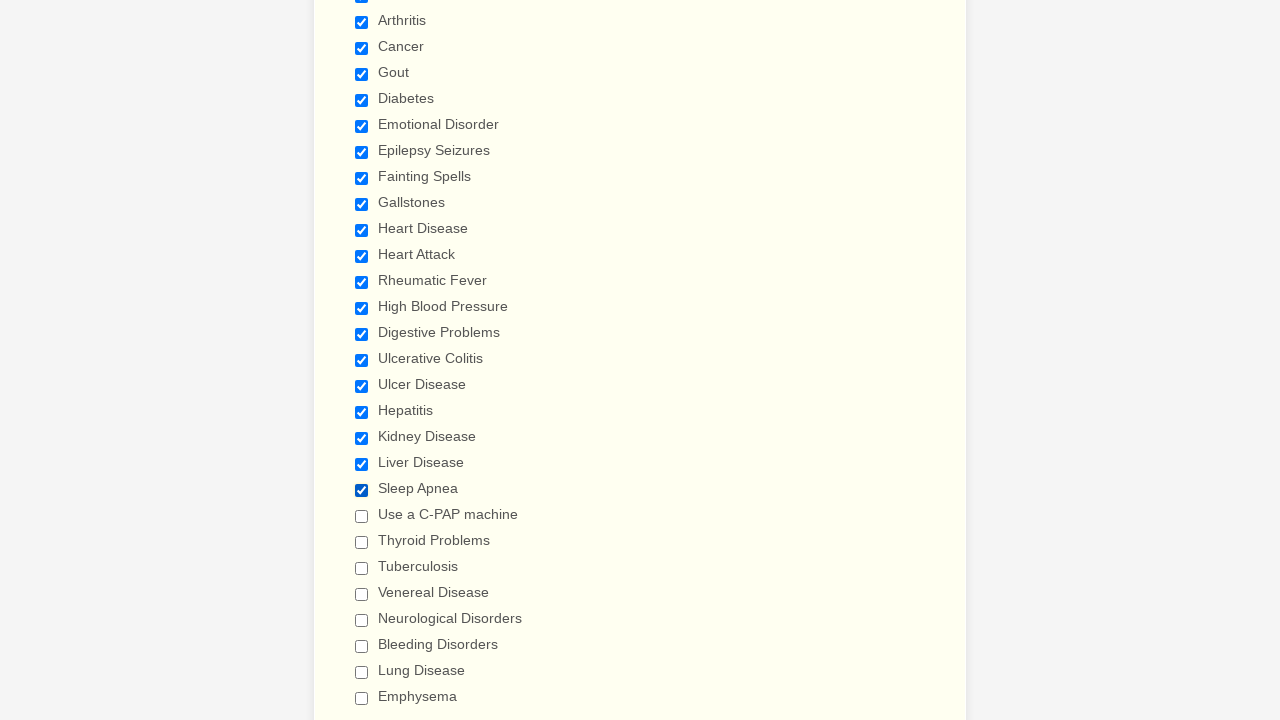

Clicked checkbox 22 to select it at (362, 516) on div.form-single-column input[type='checkbox'] >> nth=21
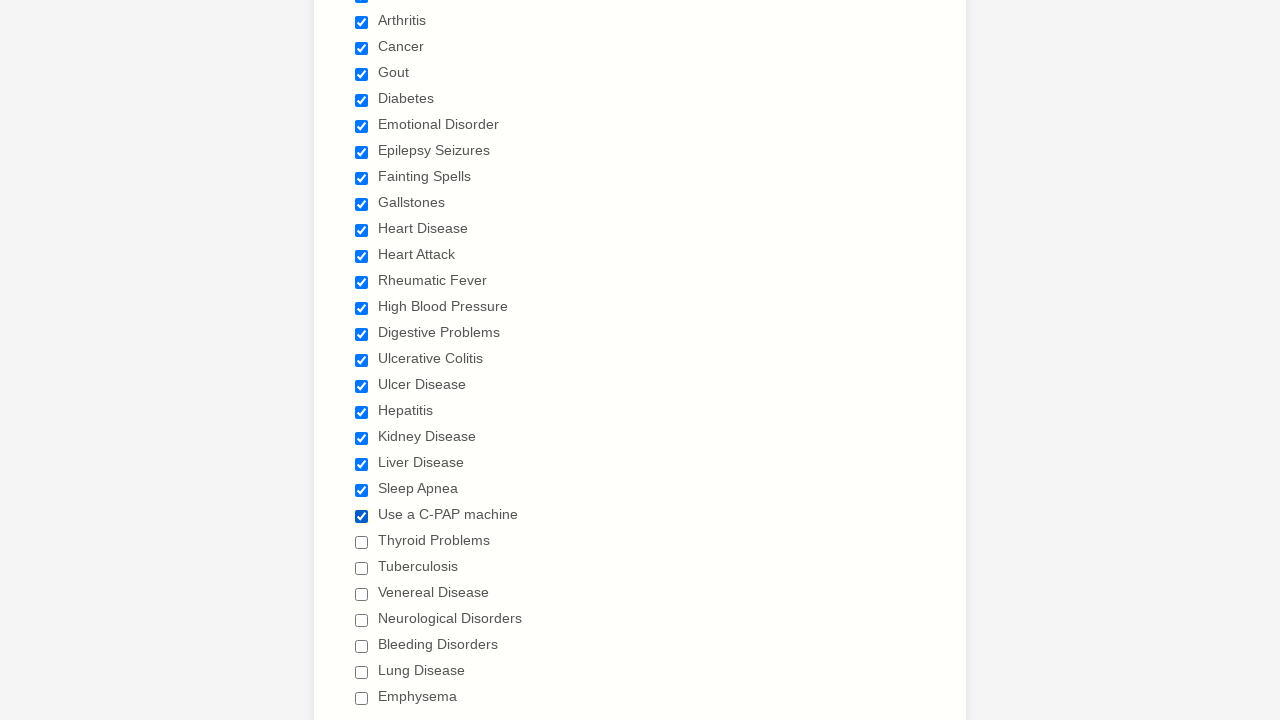

Clicked checkbox 23 to select it at (362, 542) on div.form-single-column input[type='checkbox'] >> nth=22
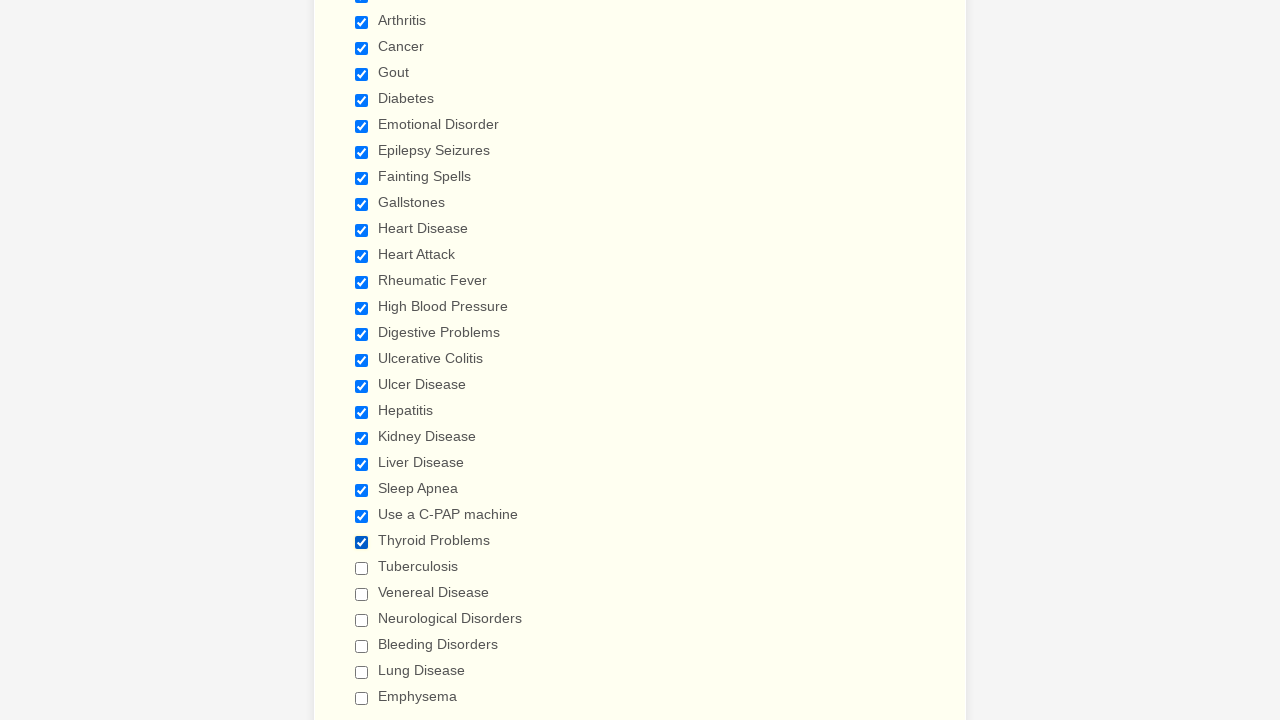

Clicked checkbox 24 to select it at (362, 568) on div.form-single-column input[type='checkbox'] >> nth=23
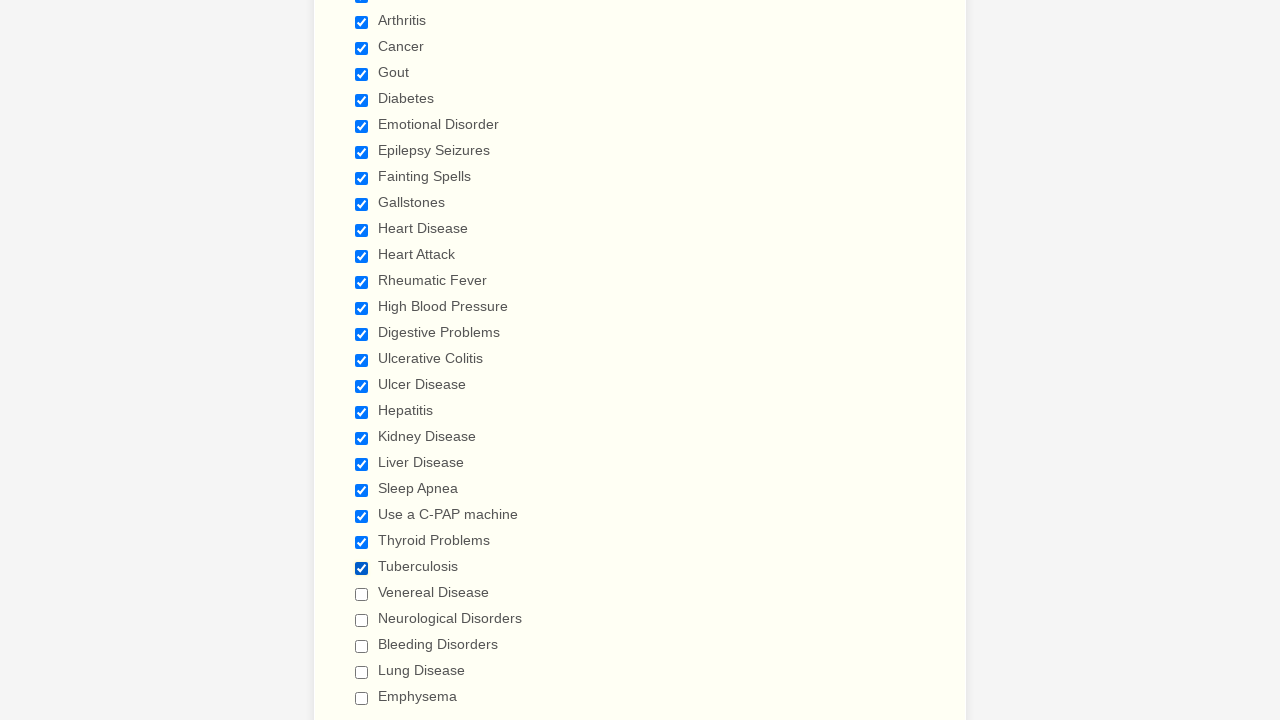

Clicked checkbox 25 to select it at (362, 594) on div.form-single-column input[type='checkbox'] >> nth=24
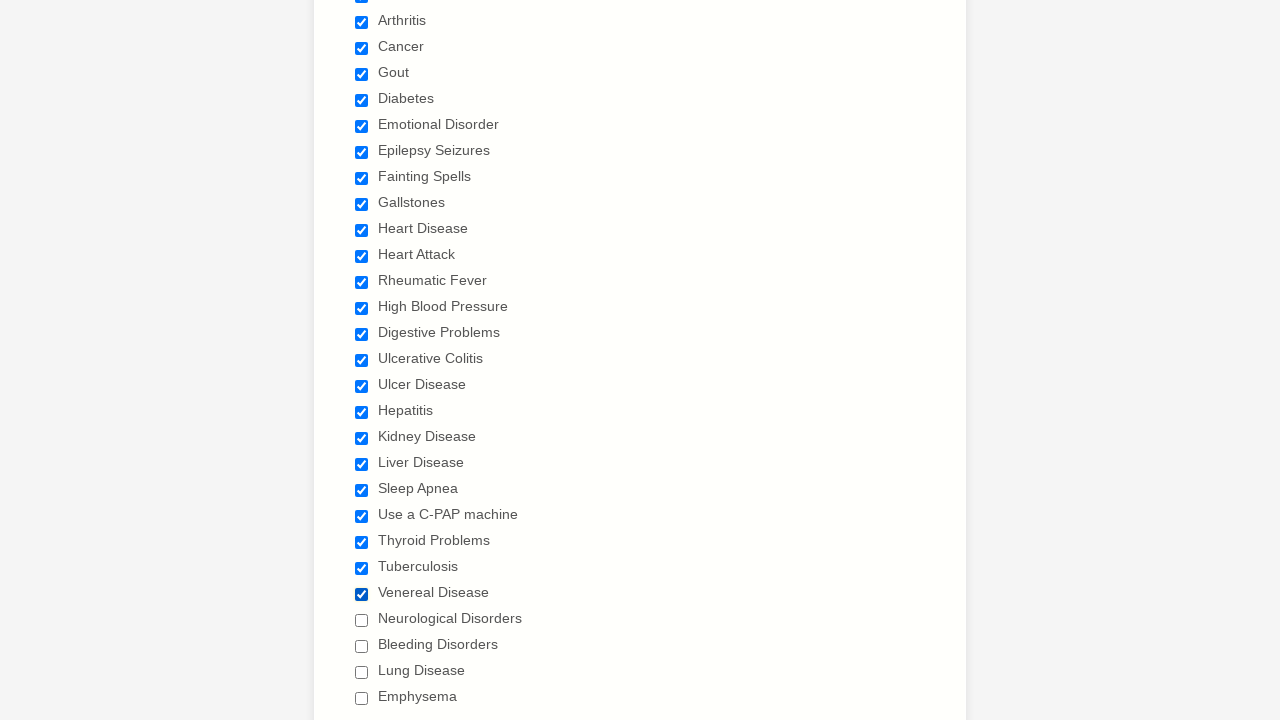

Clicked checkbox 26 to select it at (362, 620) on div.form-single-column input[type='checkbox'] >> nth=25
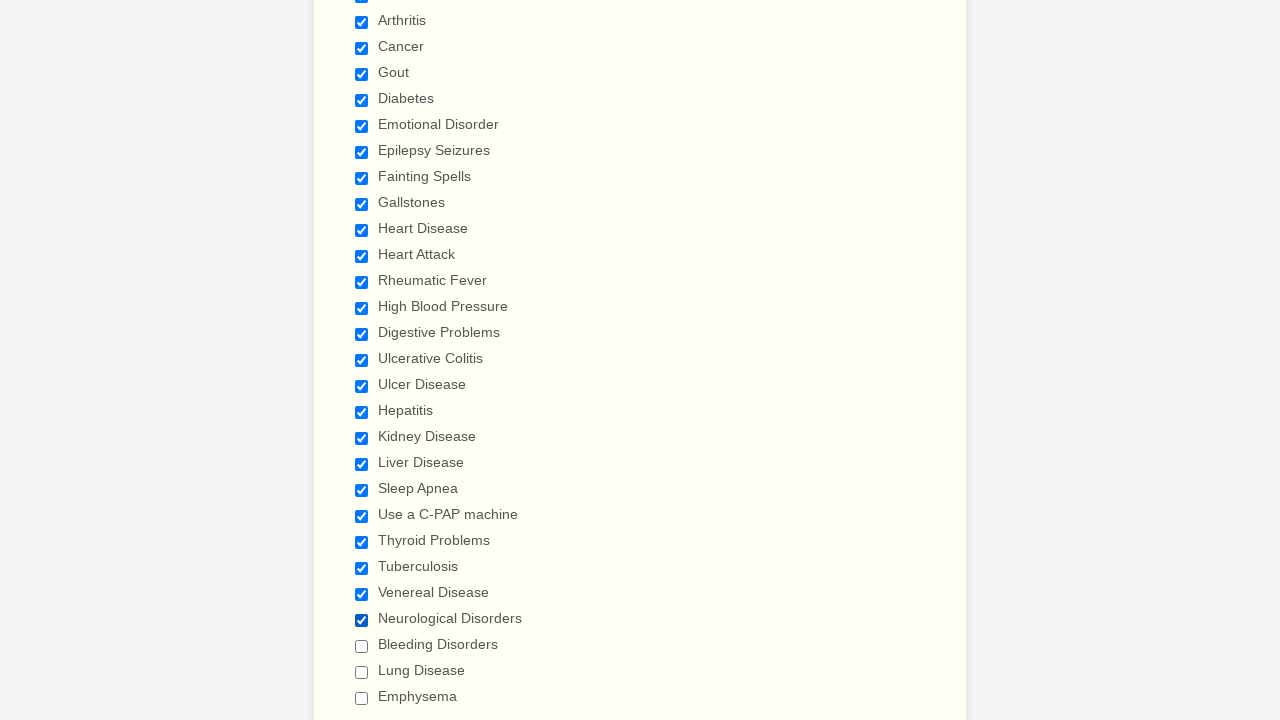

Clicked checkbox 27 to select it at (362, 646) on div.form-single-column input[type='checkbox'] >> nth=26
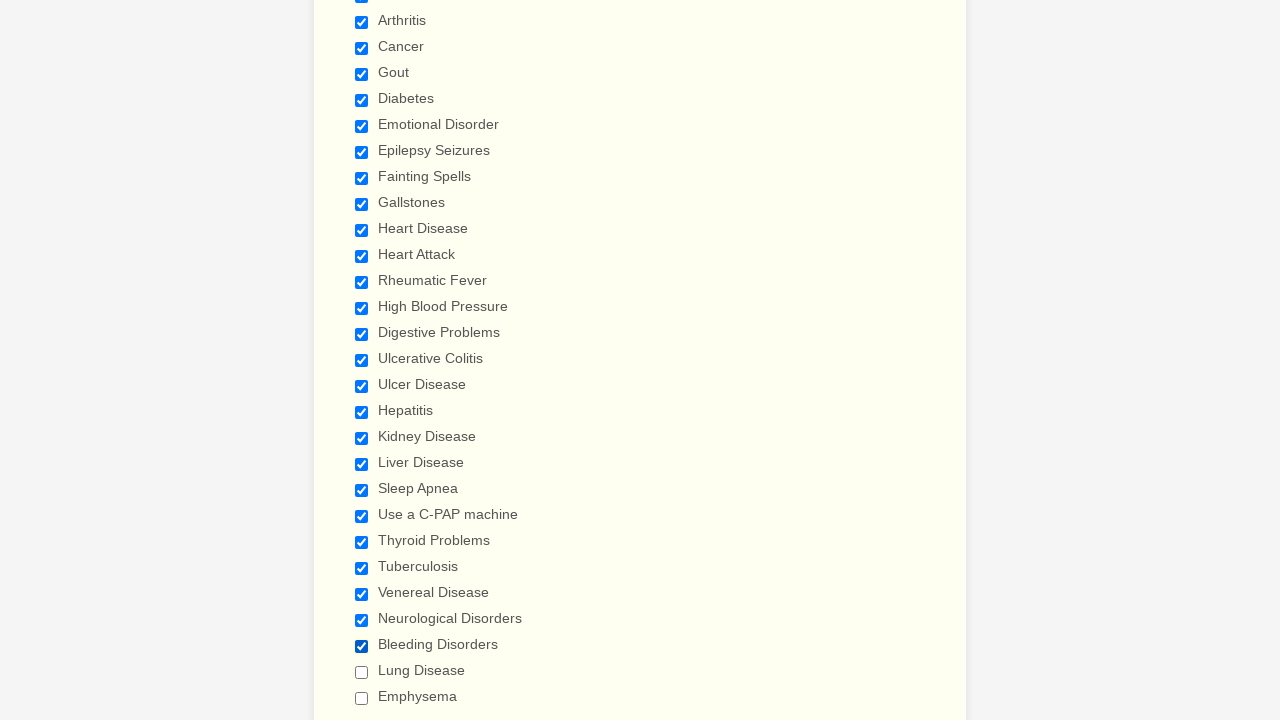

Clicked checkbox 28 to select it at (362, 672) on div.form-single-column input[type='checkbox'] >> nth=27
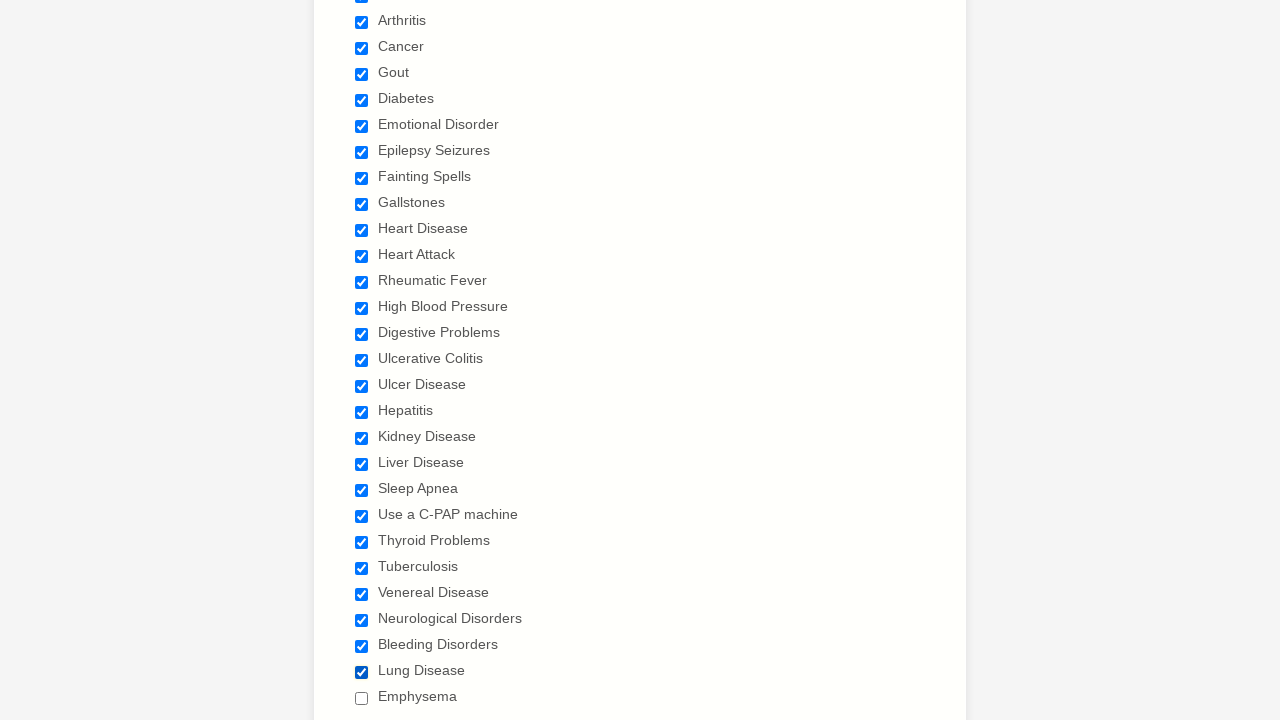

Clicked checkbox 29 to select it at (362, 698) on div.form-single-column input[type='checkbox'] >> nth=28
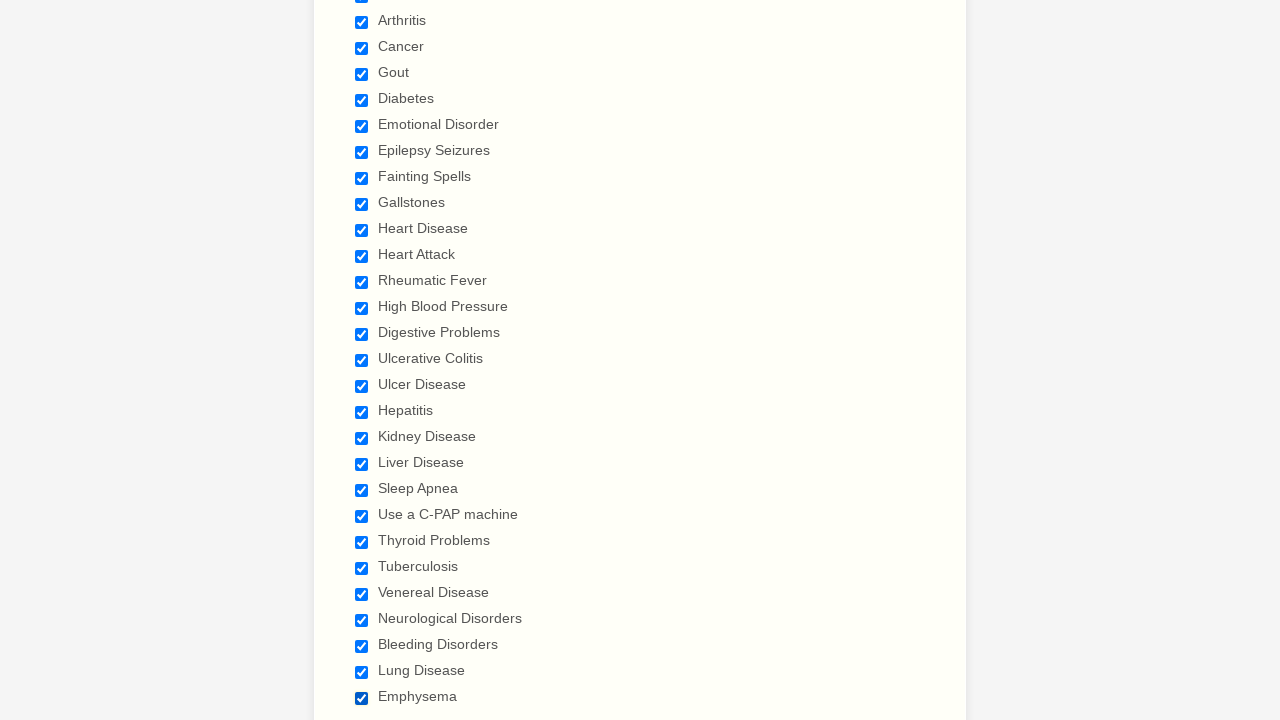

Verified checkbox 1 is selected
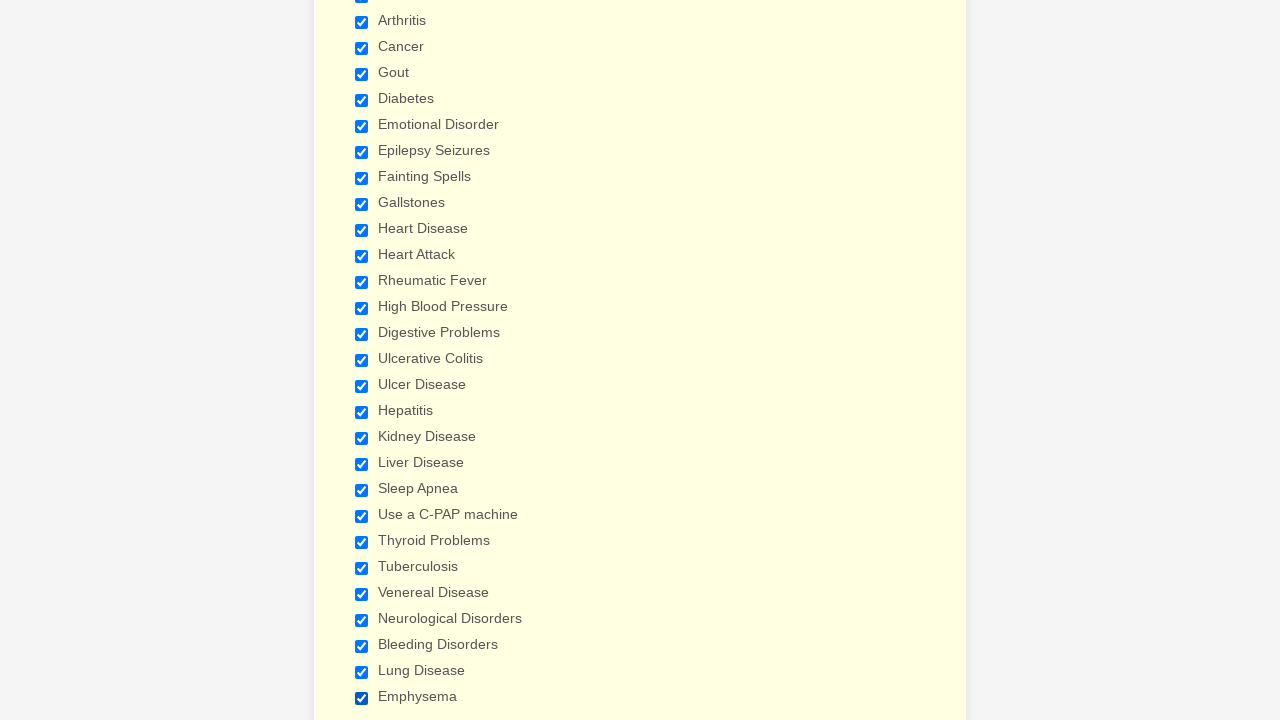

Verified checkbox 2 is selected
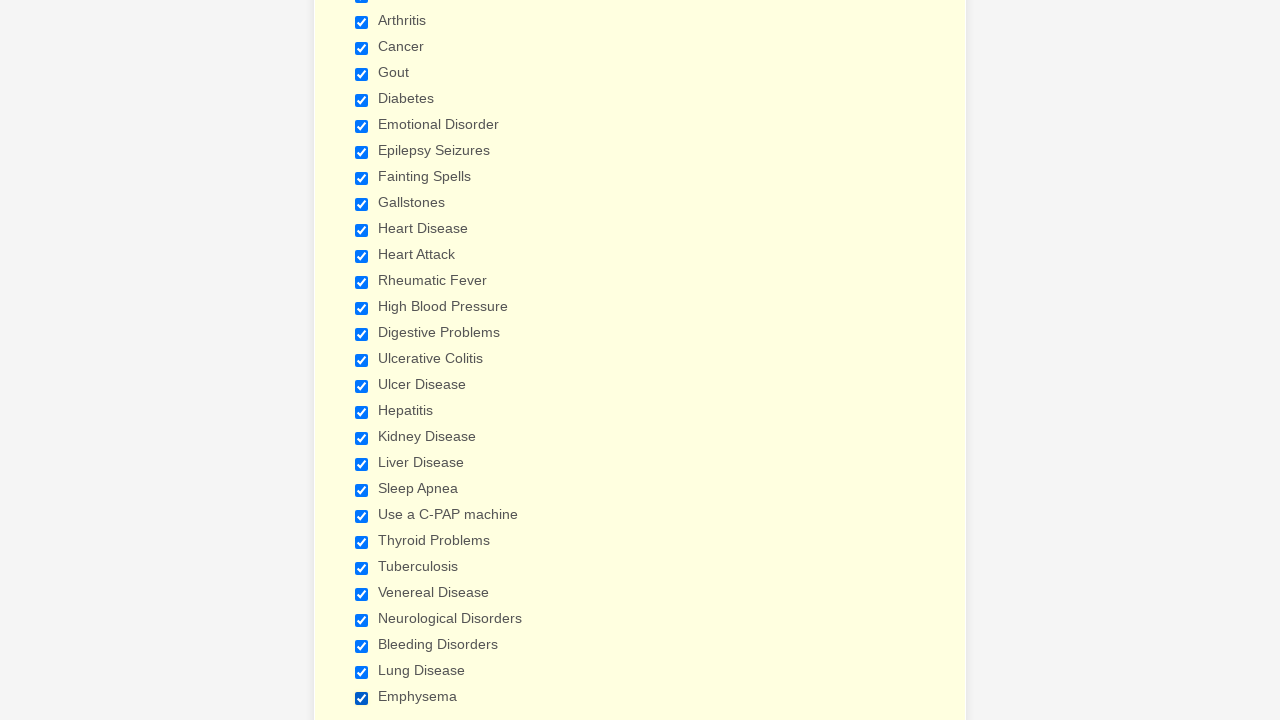

Verified checkbox 3 is selected
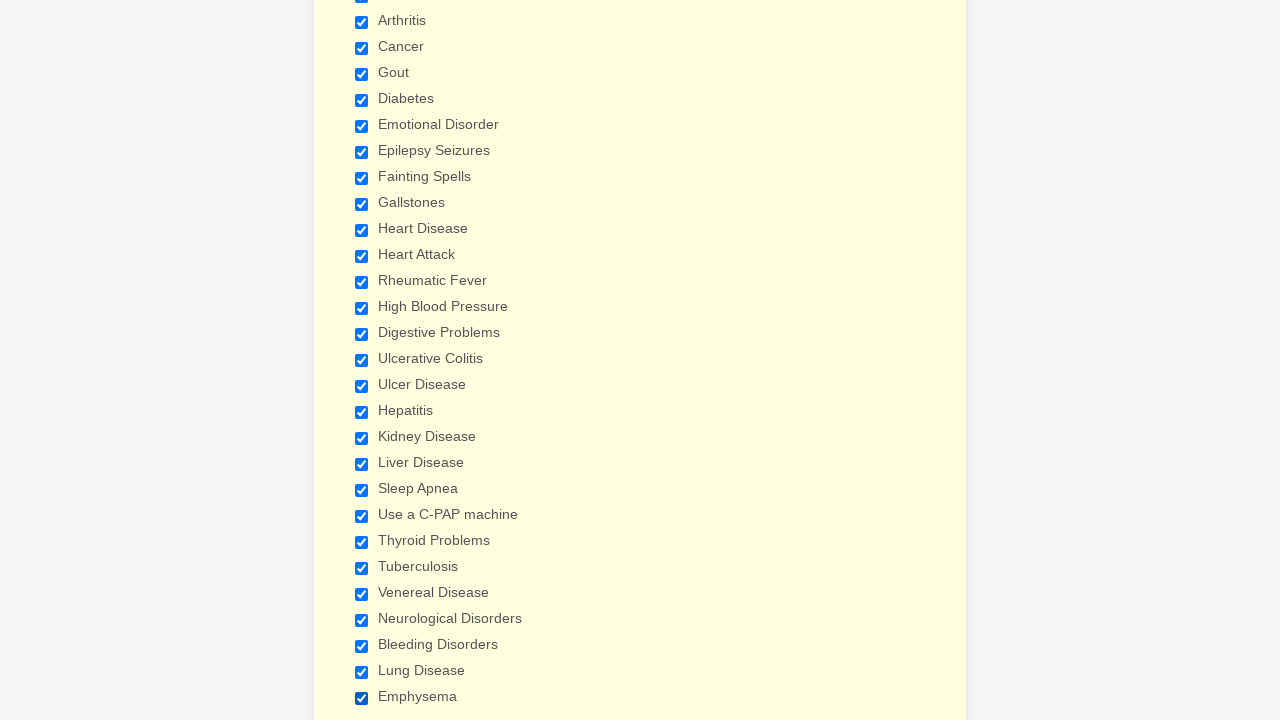

Verified checkbox 4 is selected
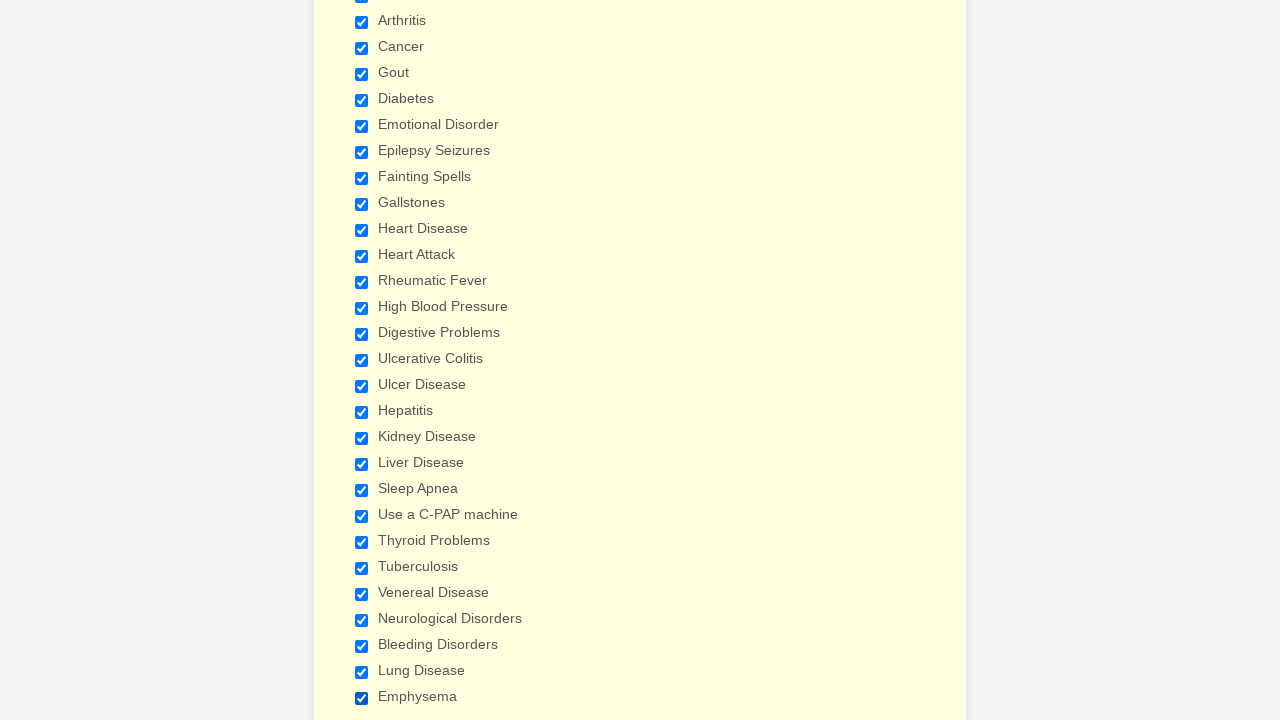

Verified checkbox 5 is selected
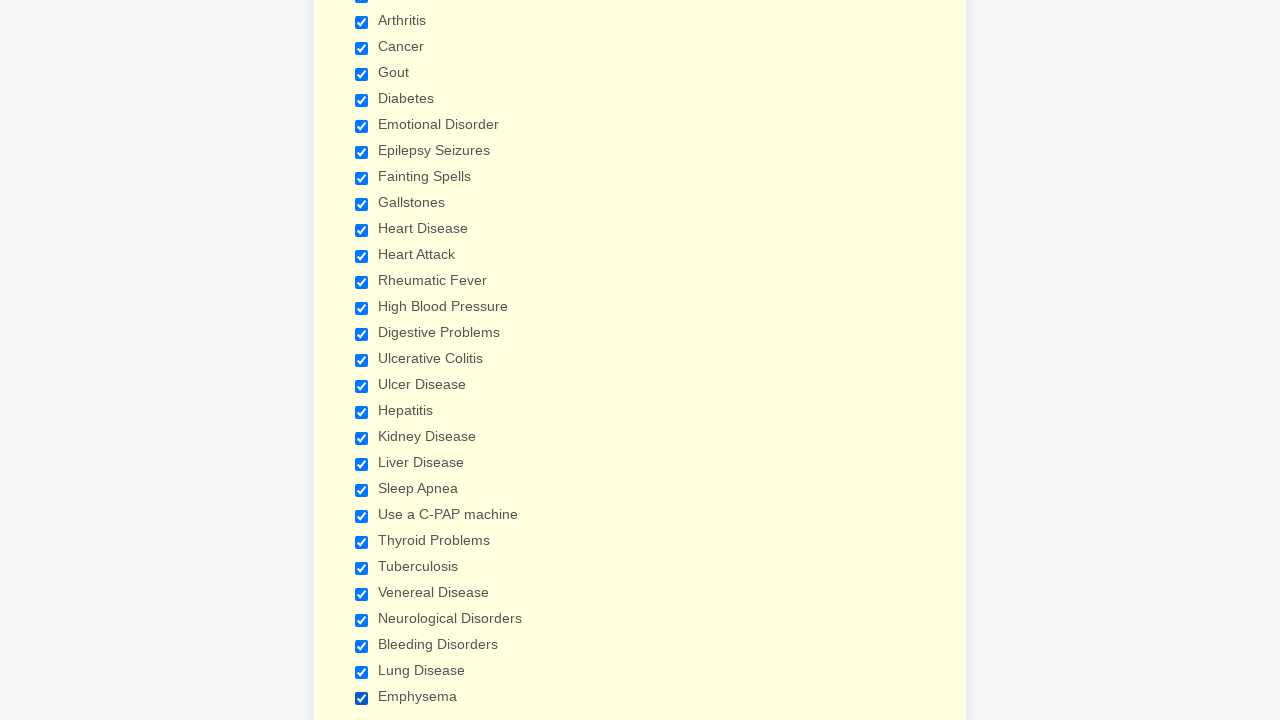

Verified checkbox 6 is selected
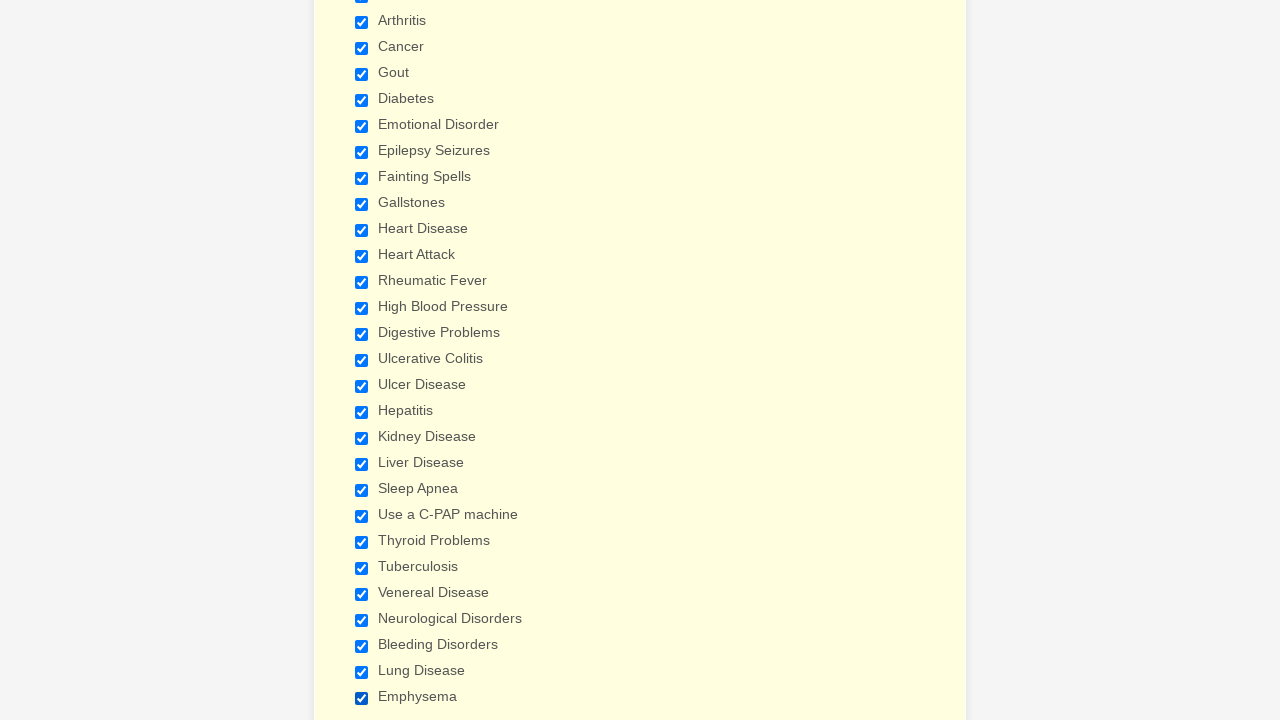

Verified checkbox 7 is selected
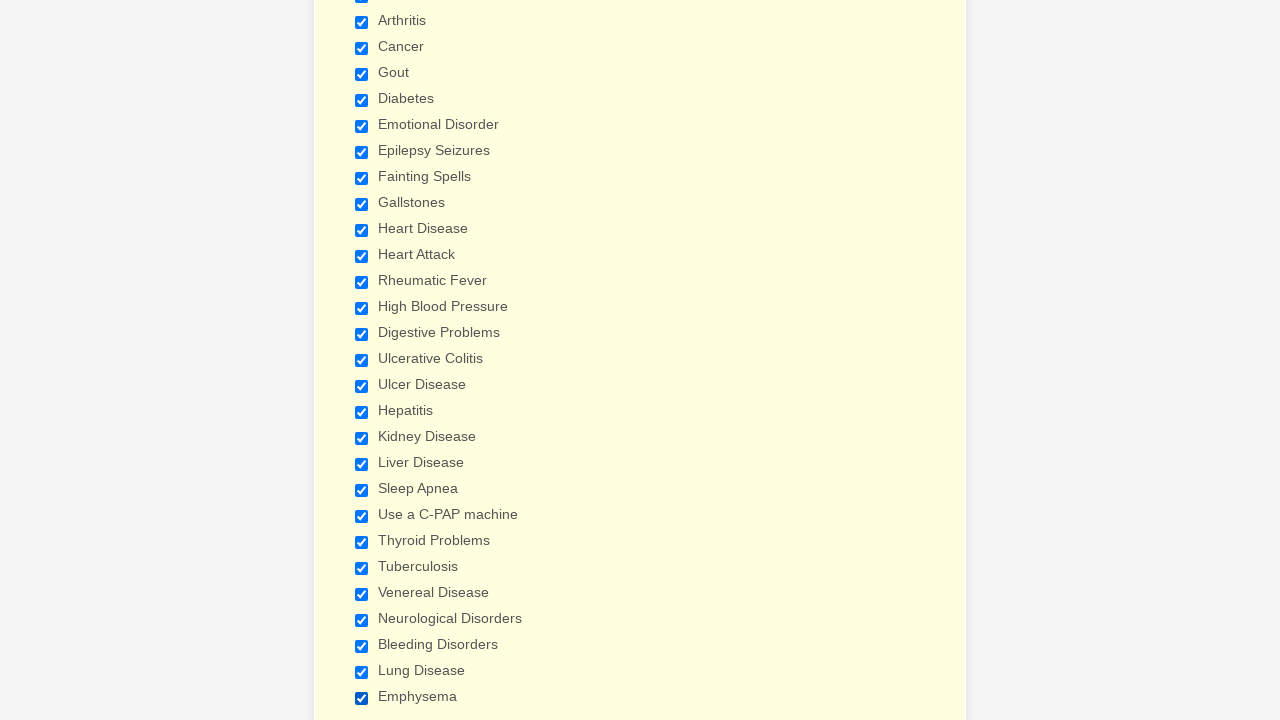

Verified checkbox 8 is selected
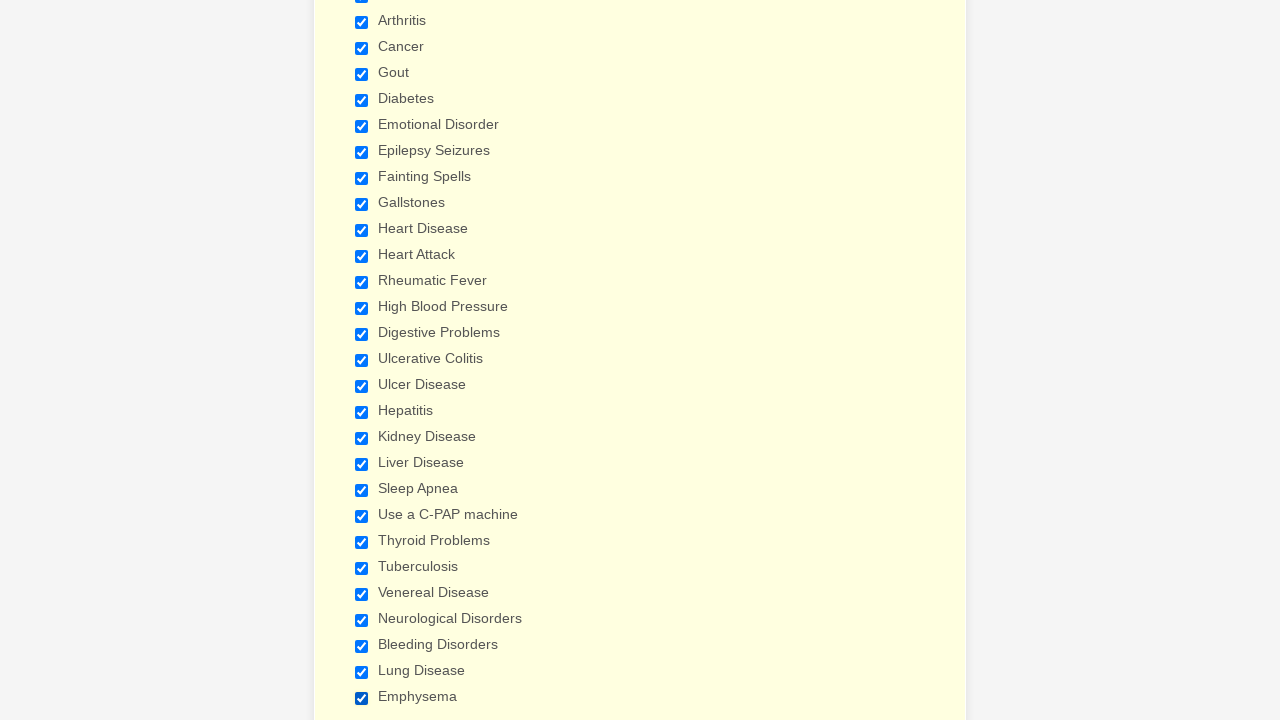

Verified checkbox 9 is selected
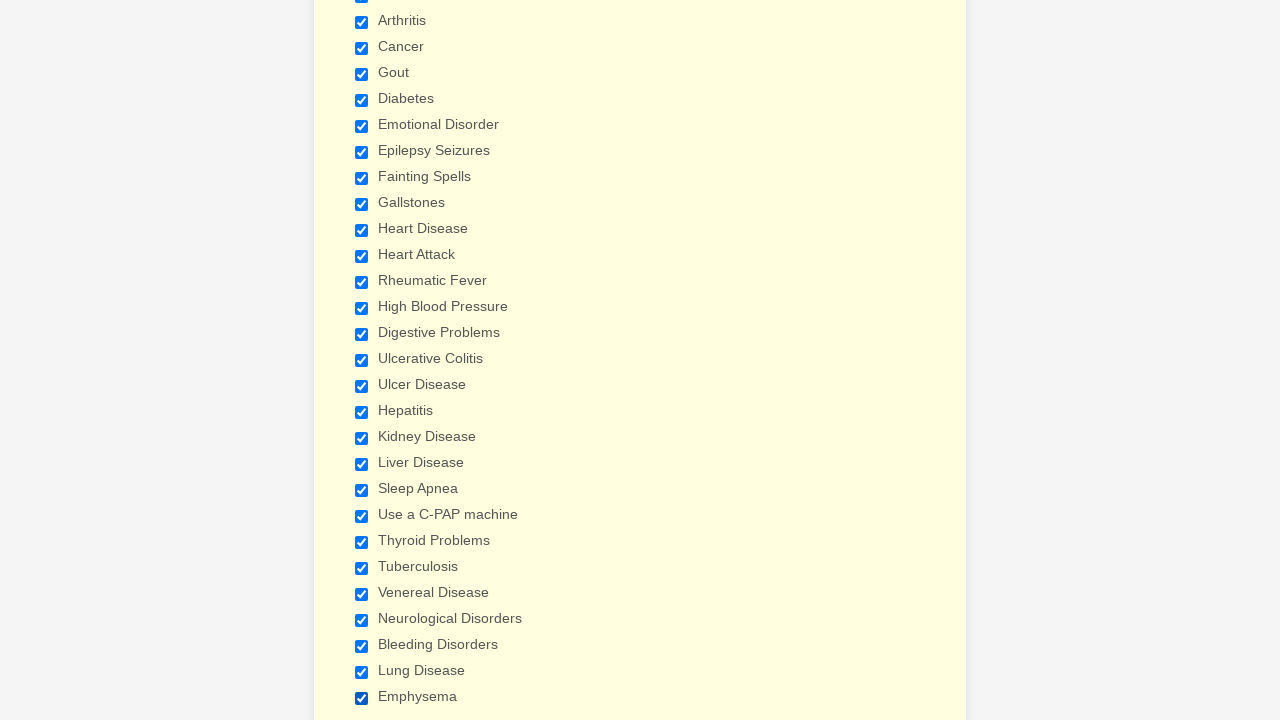

Verified checkbox 10 is selected
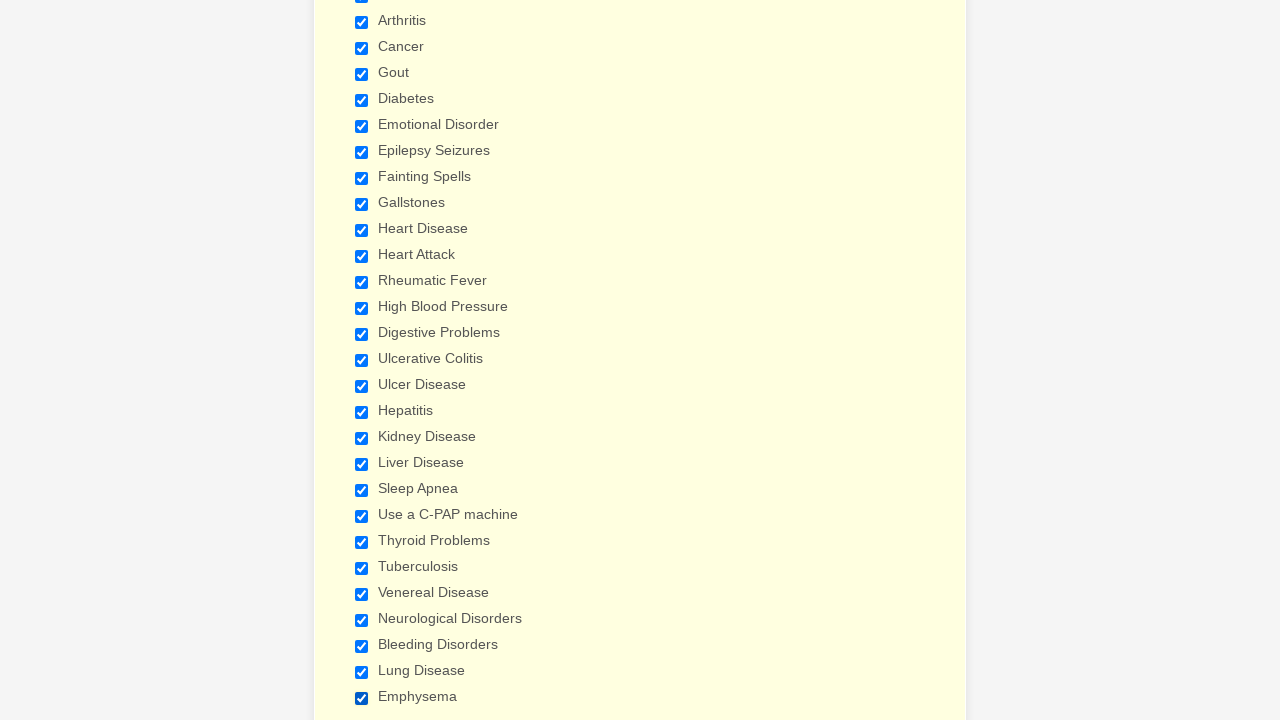

Verified checkbox 11 is selected
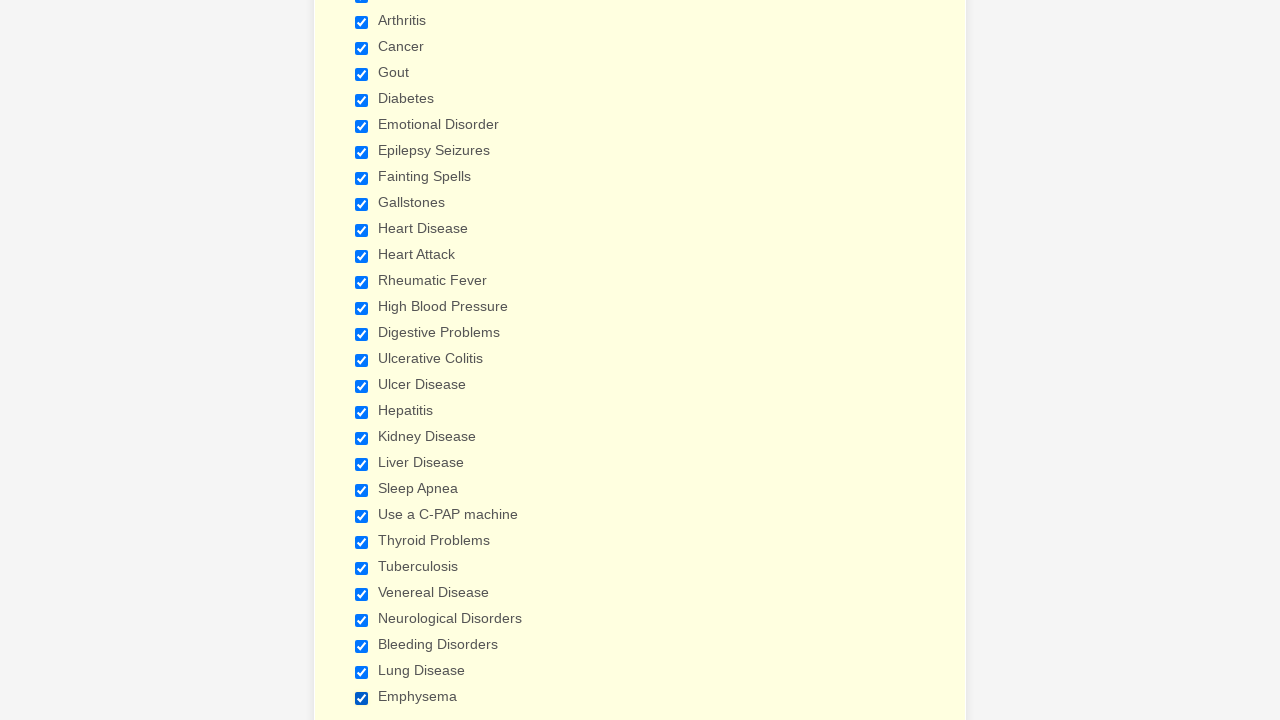

Verified checkbox 12 is selected
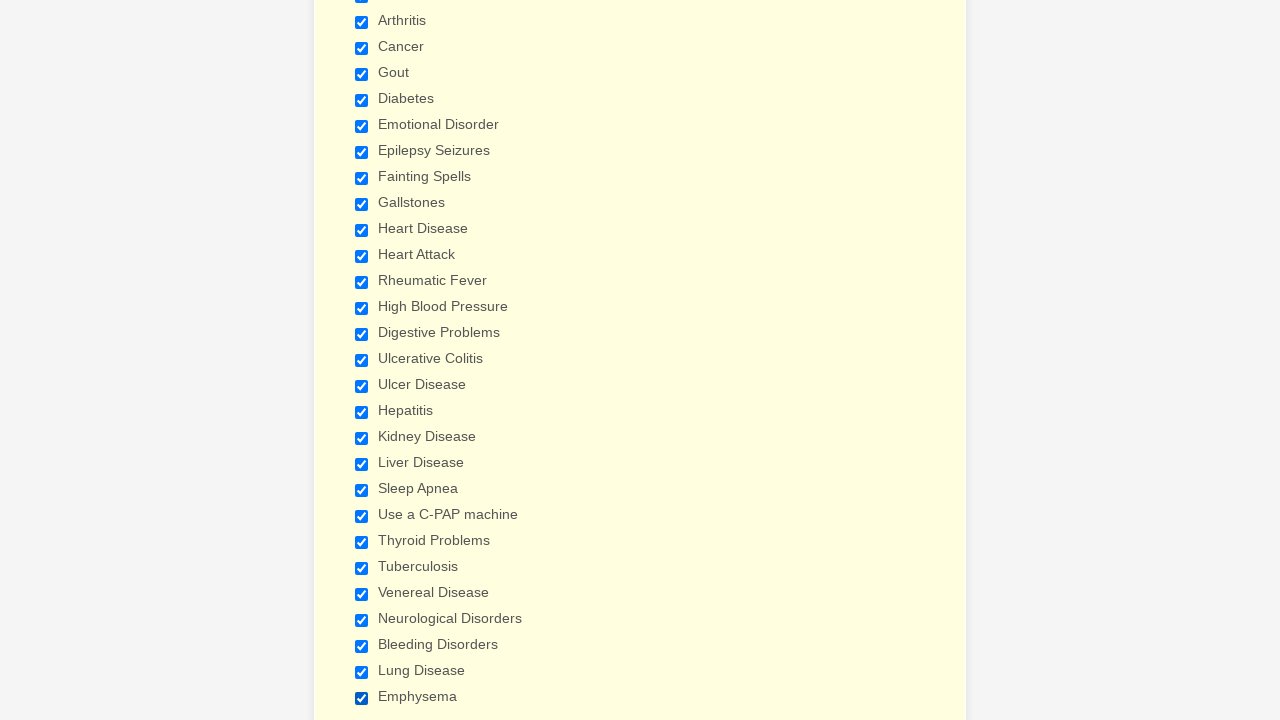

Verified checkbox 13 is selected
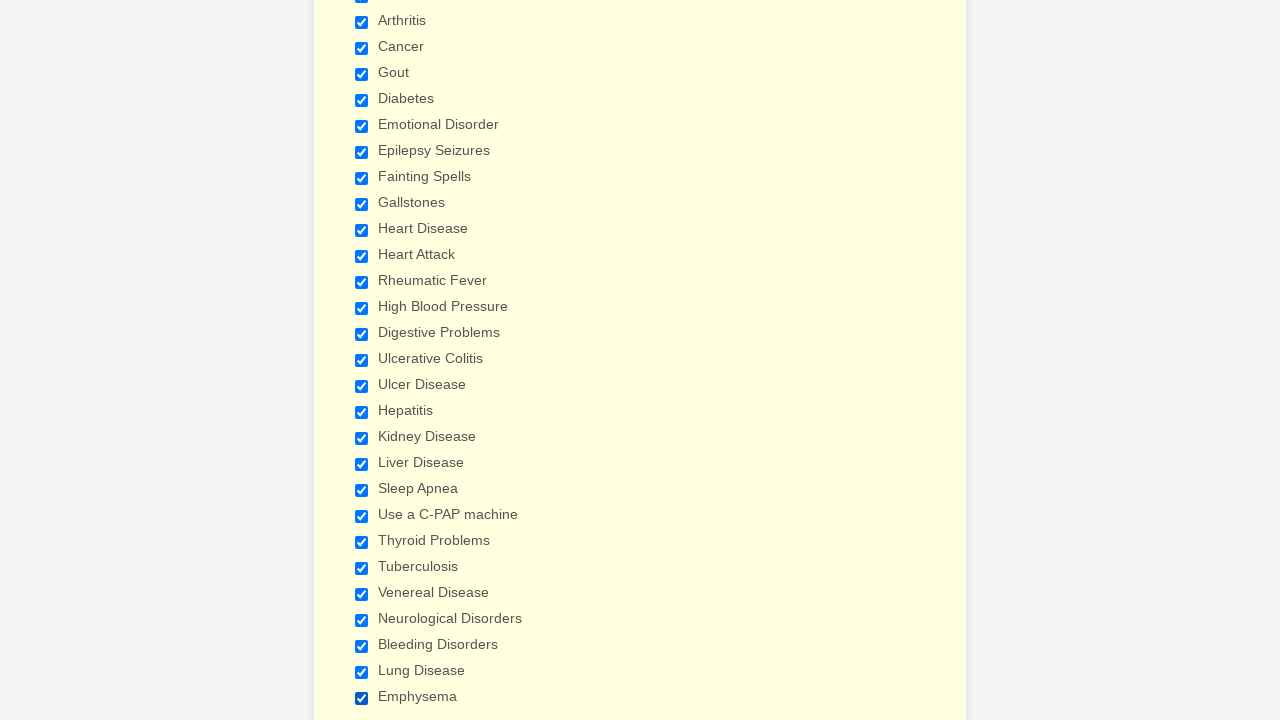

Verified checkbox 14 is selected
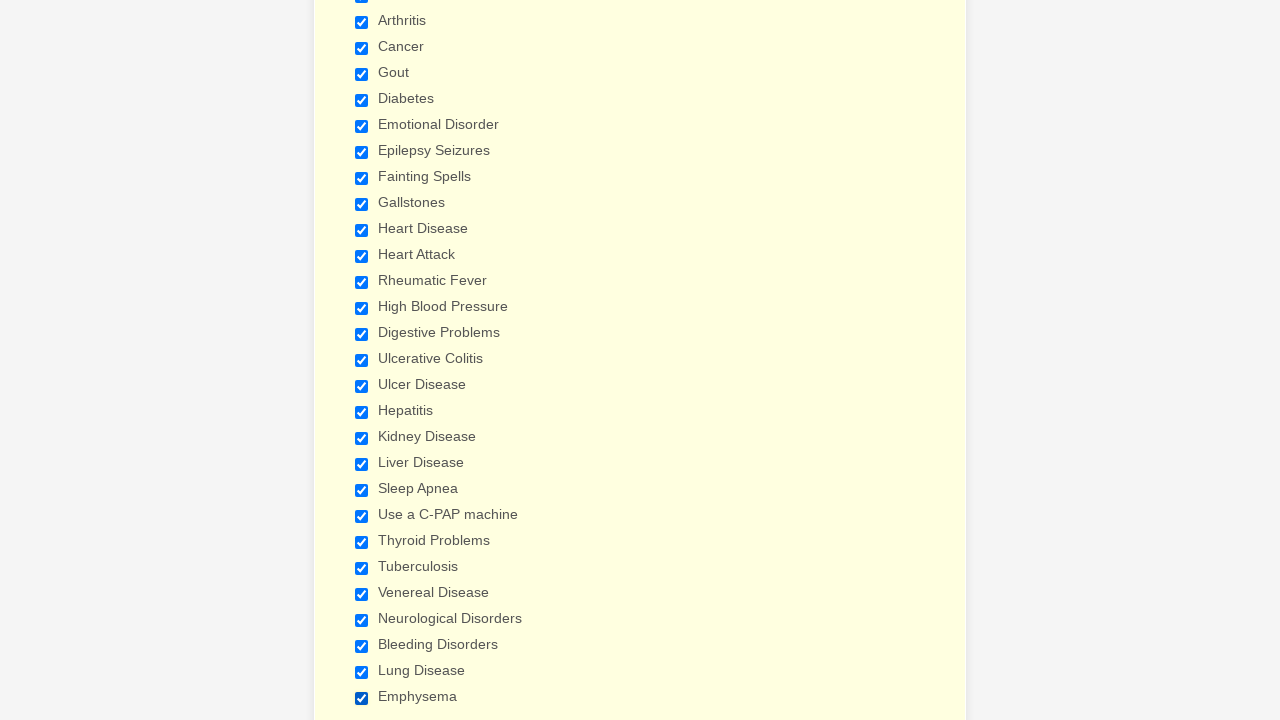

Verified checkbox 15 is selected
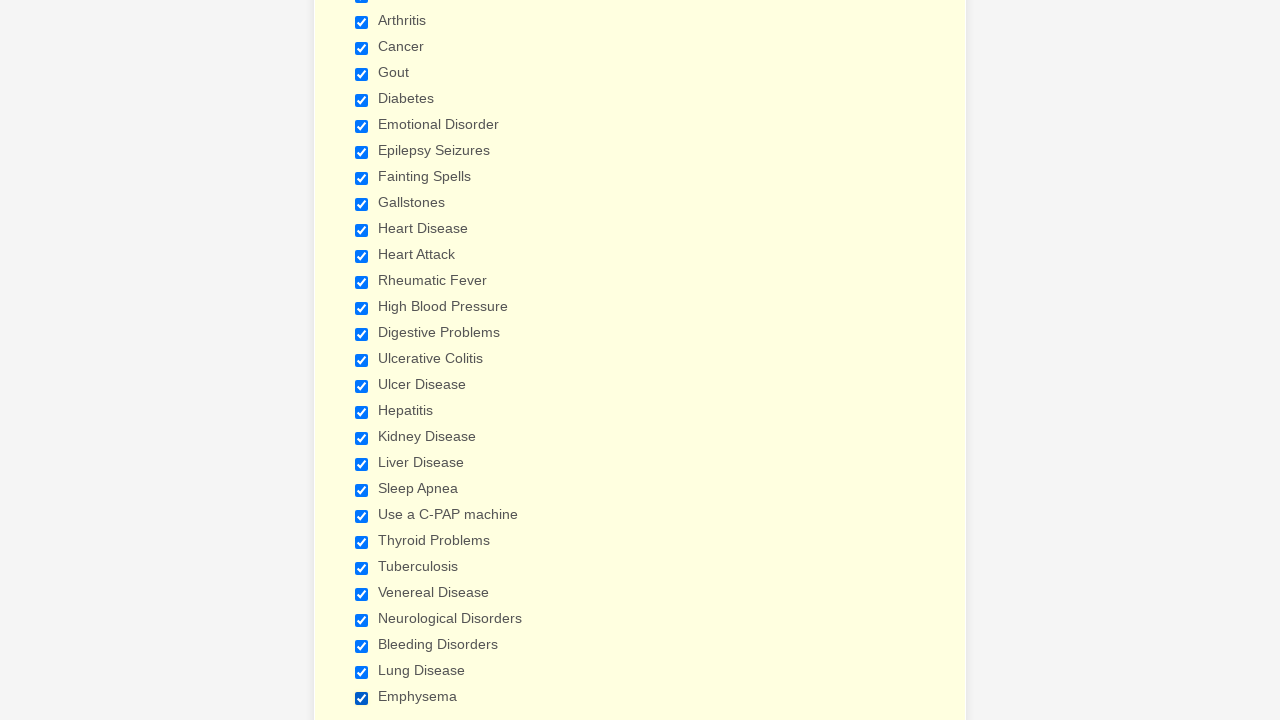

Verified checkbox 16 is selected
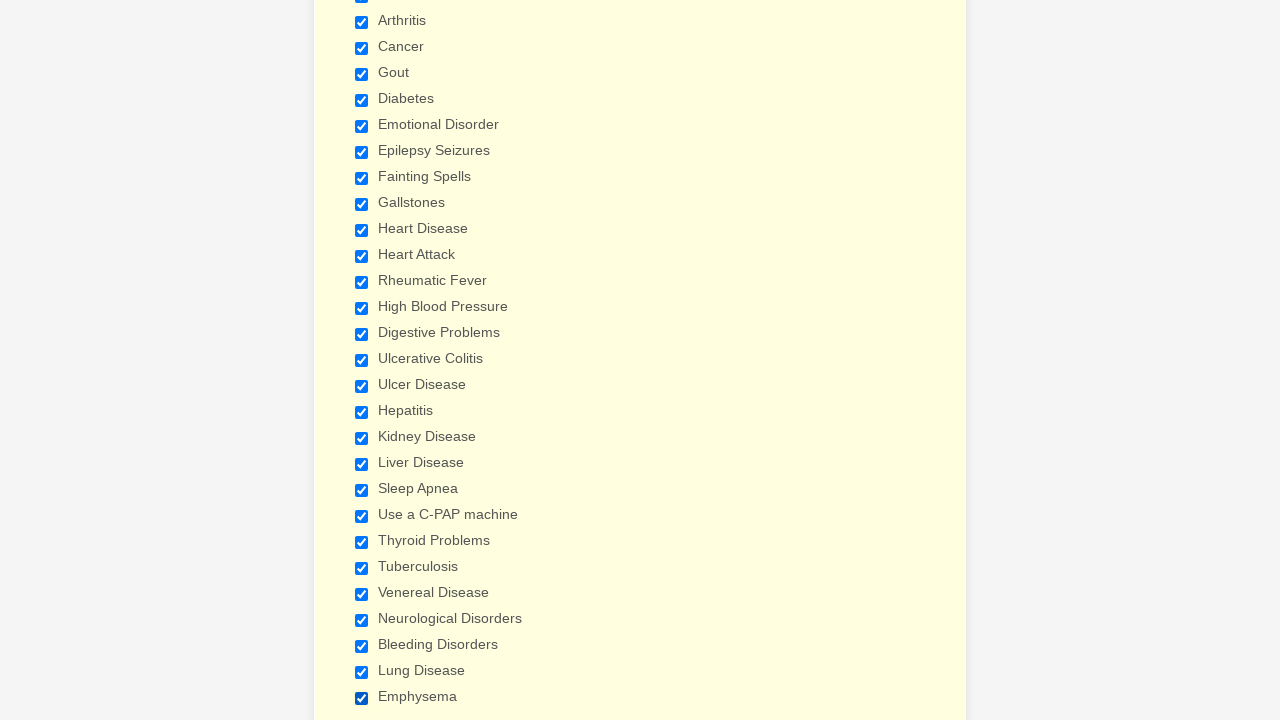

Verified checkbox 17 is selected
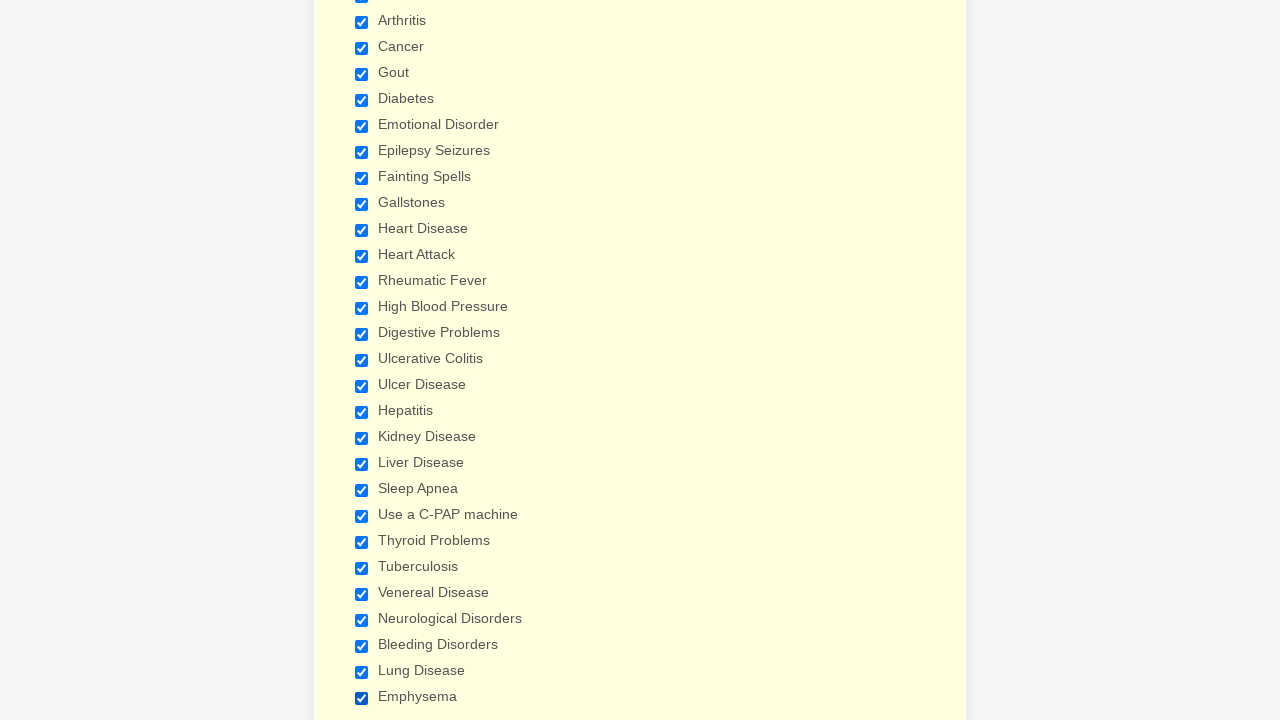

Verified checkbox 18 is selected
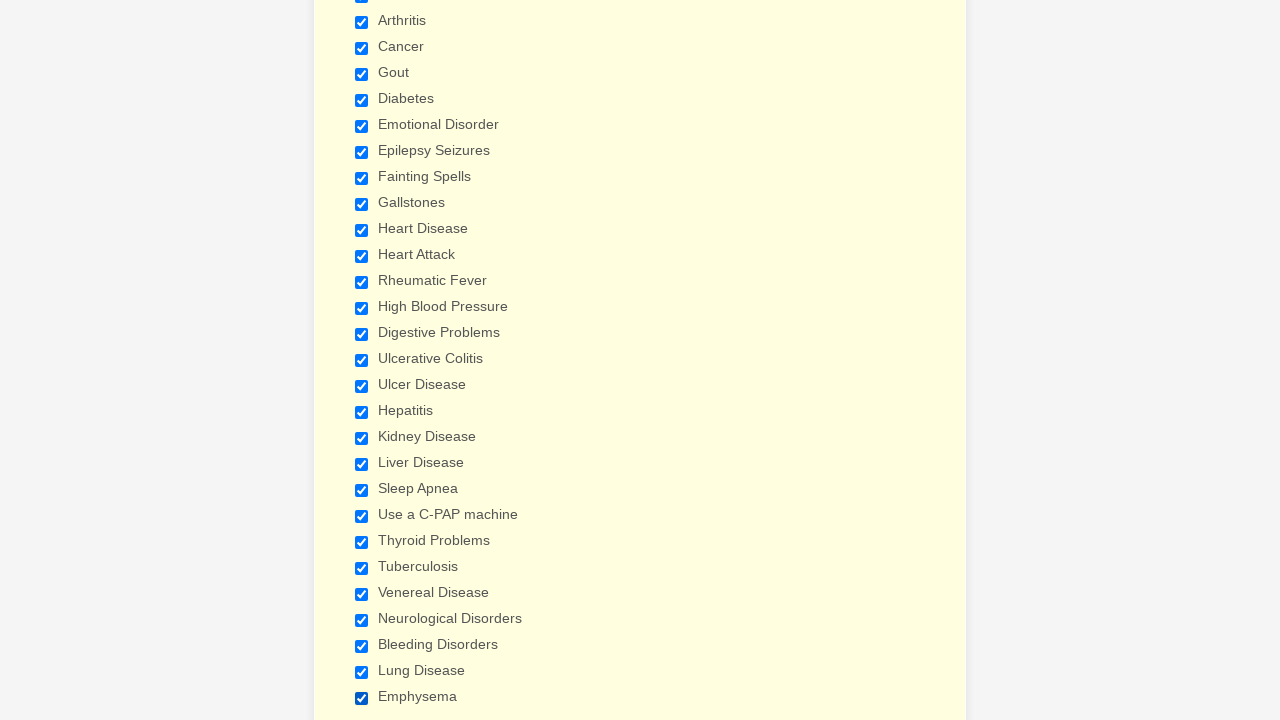

Verified checkbox 19 is selected
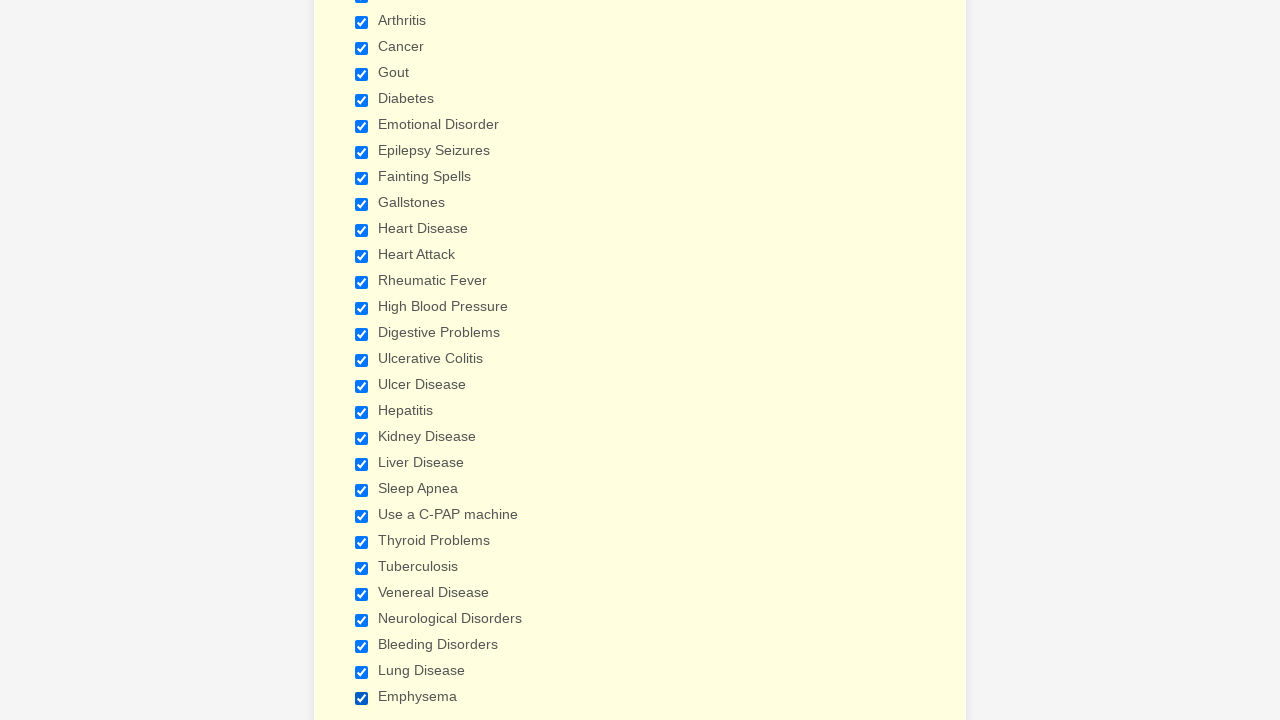

Verified checkbox 20 is selected
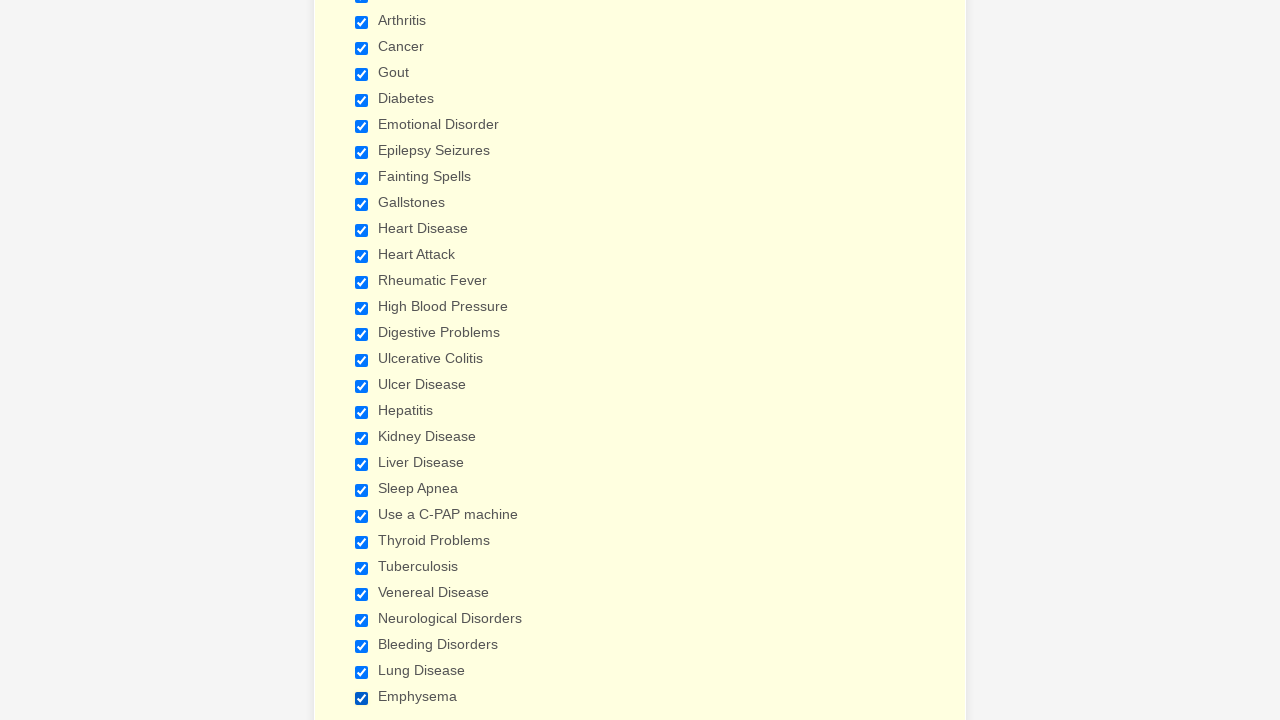

Verified checkbox 21 is selected
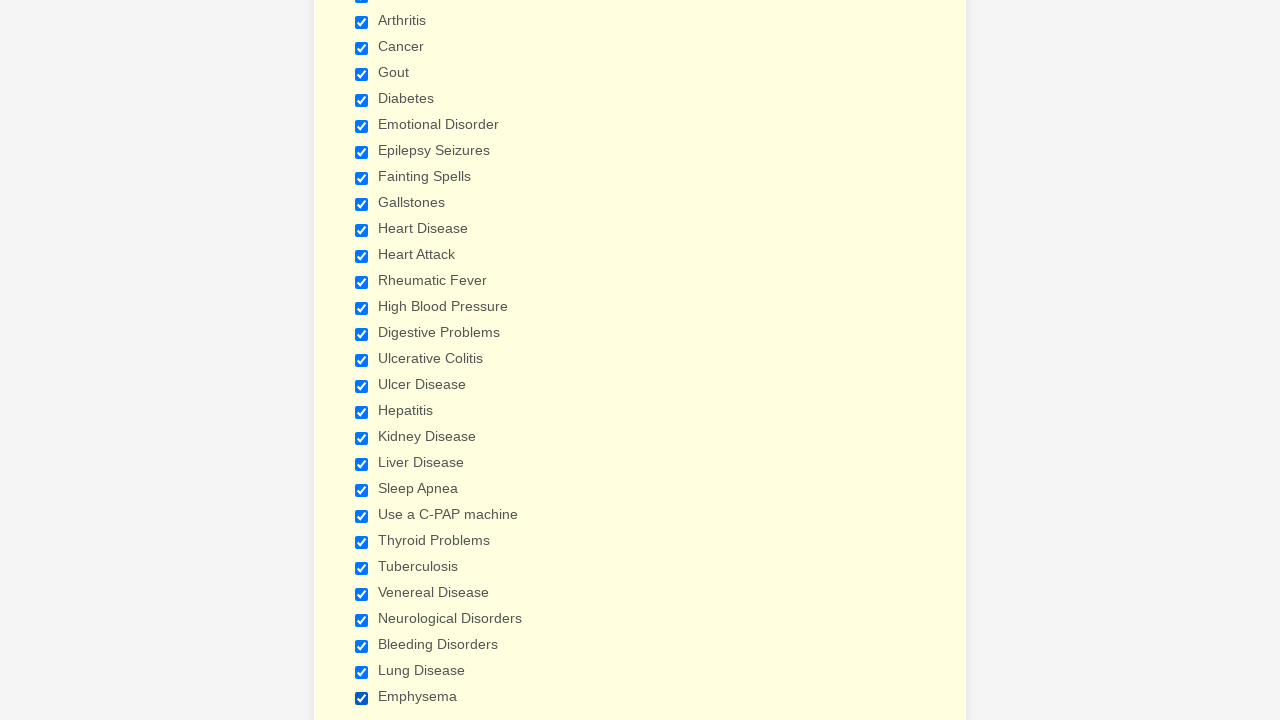

Verified checkbox 22 is selected
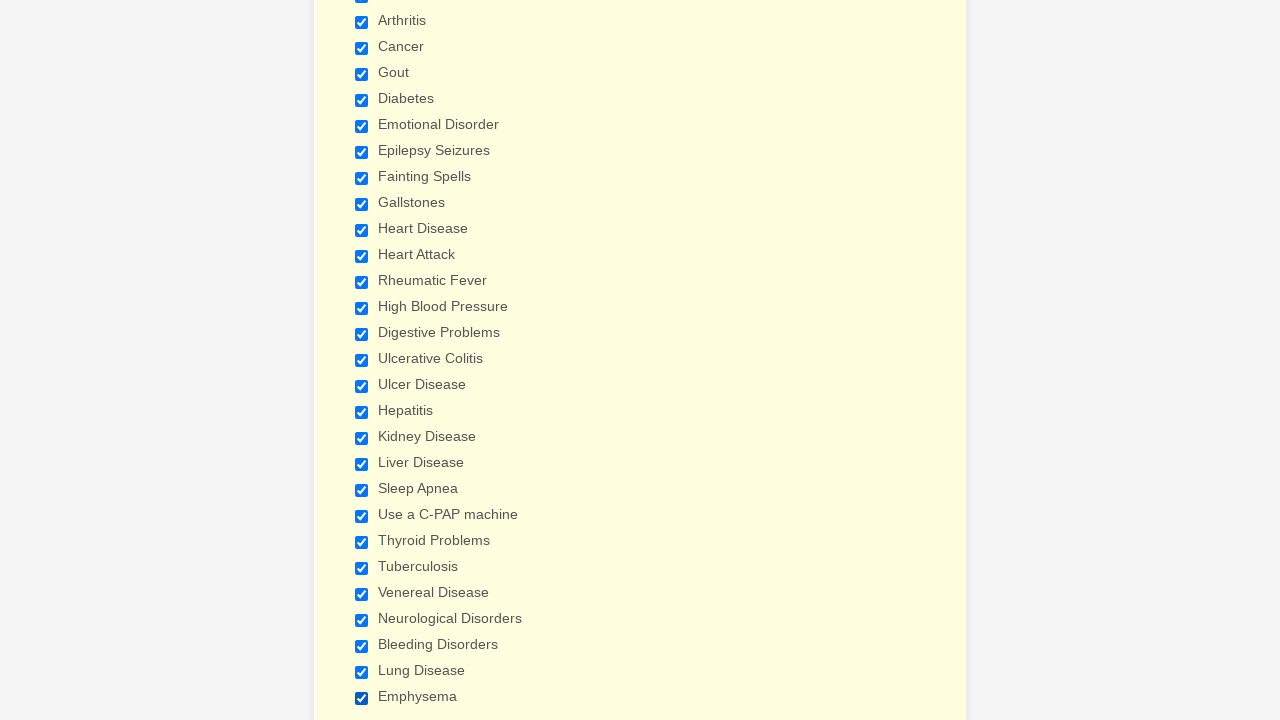

Verified checkbox 23 is selected
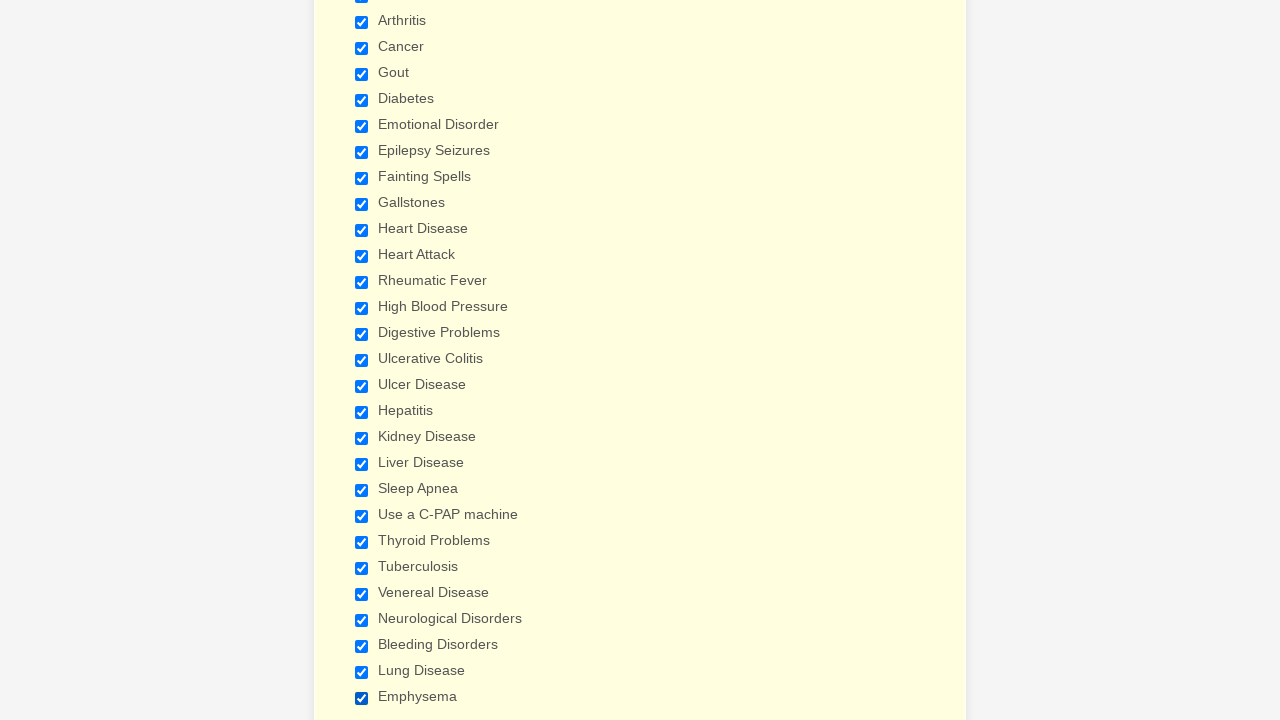

Verified checkbox 24 is selected
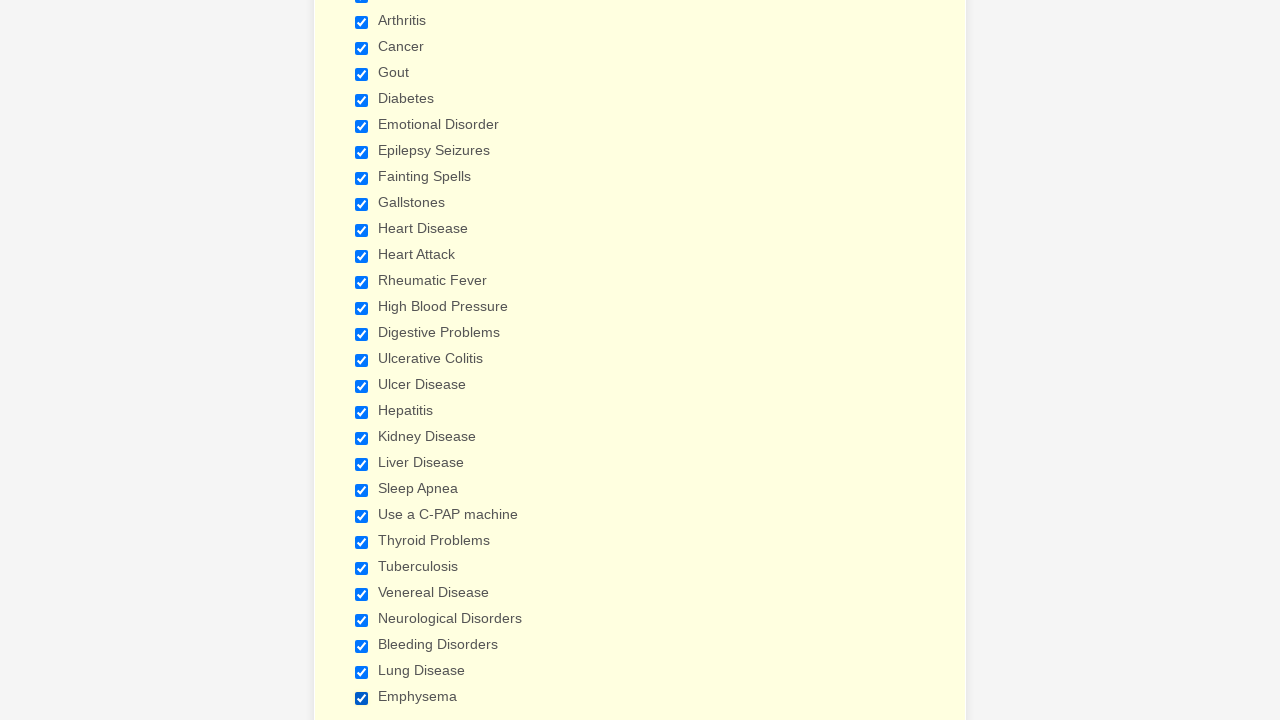

Verified checkbox 25 is selected
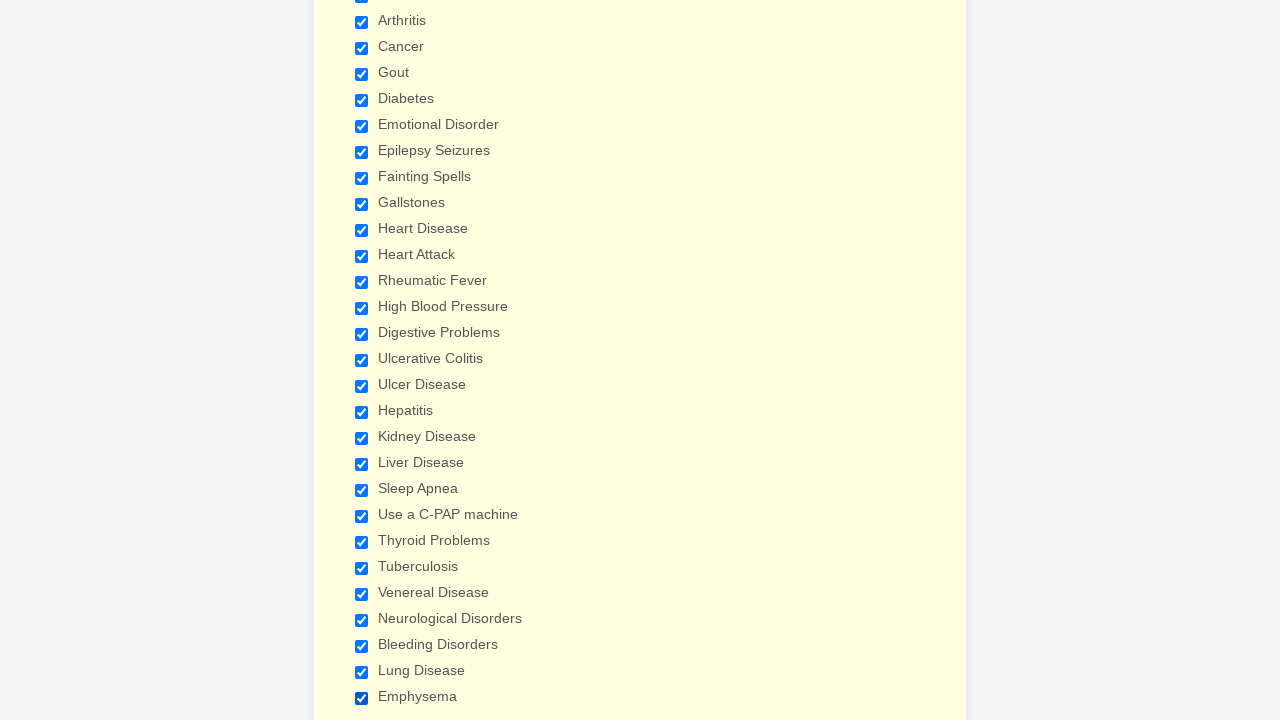

Verified checkbox 26 is selected
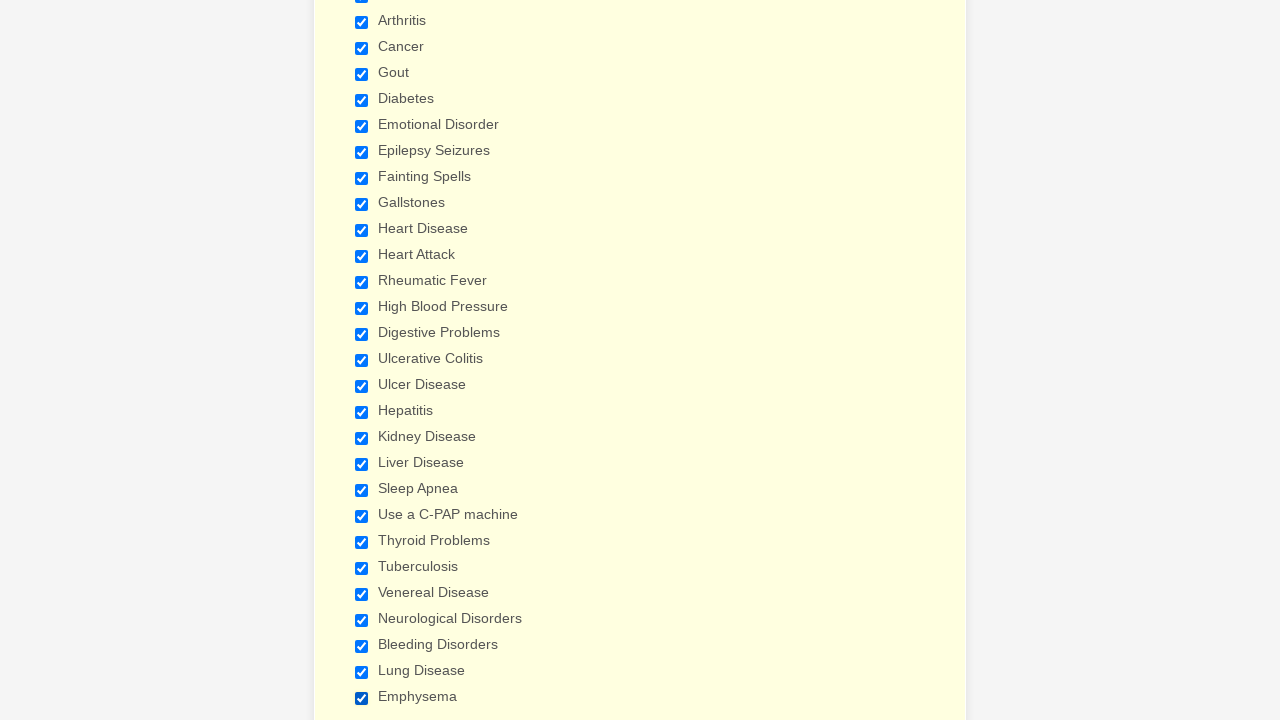

Verified checkbox 27 is selected
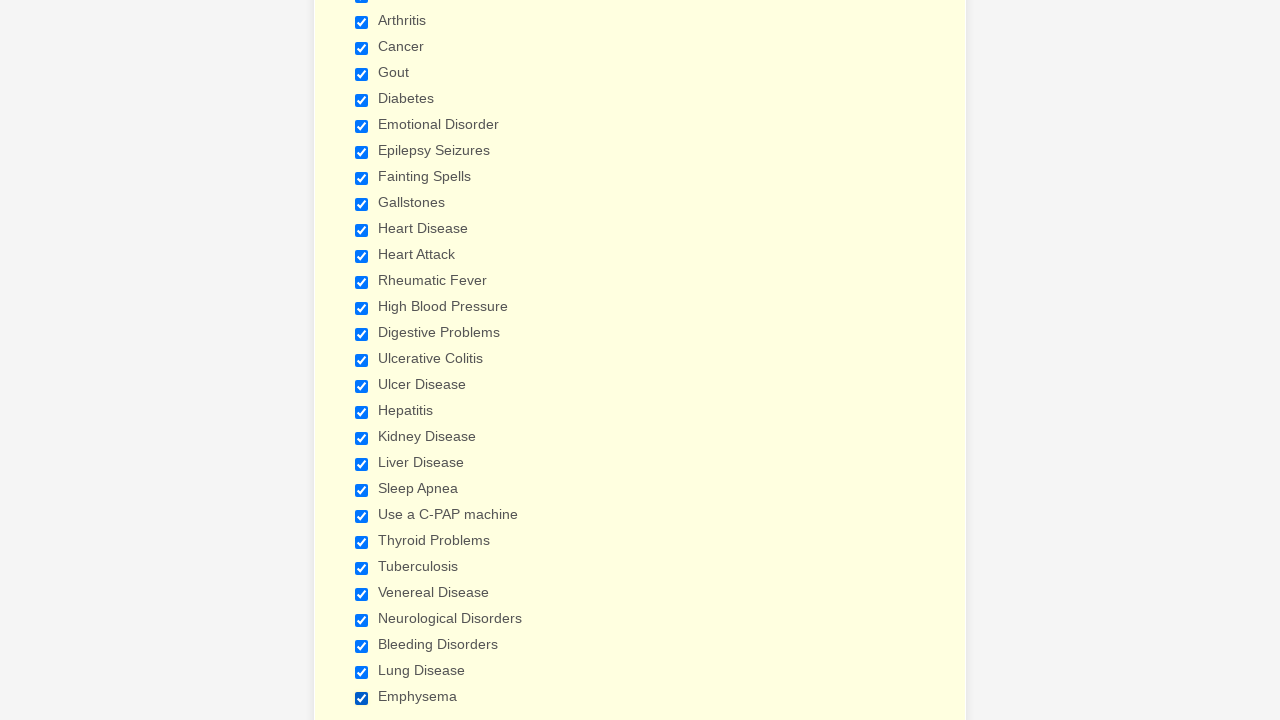

Verified checkbox 28 is selected
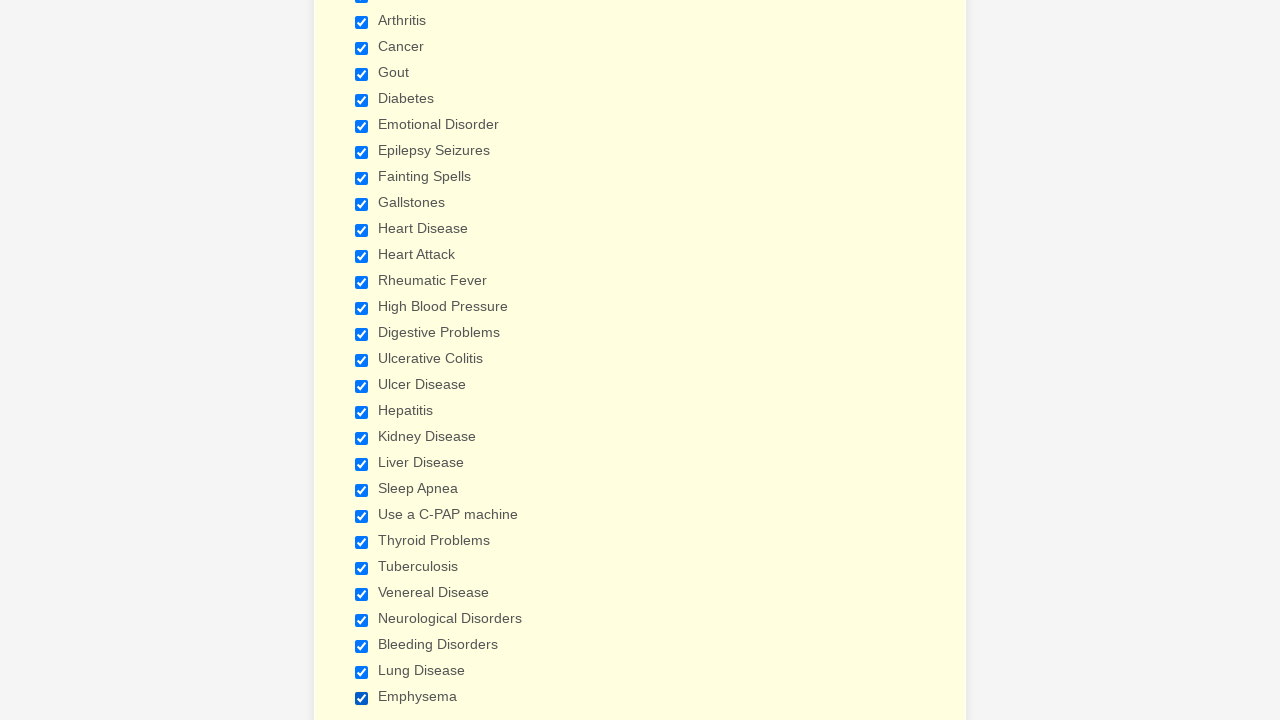

Verified checkbox 29 is selected
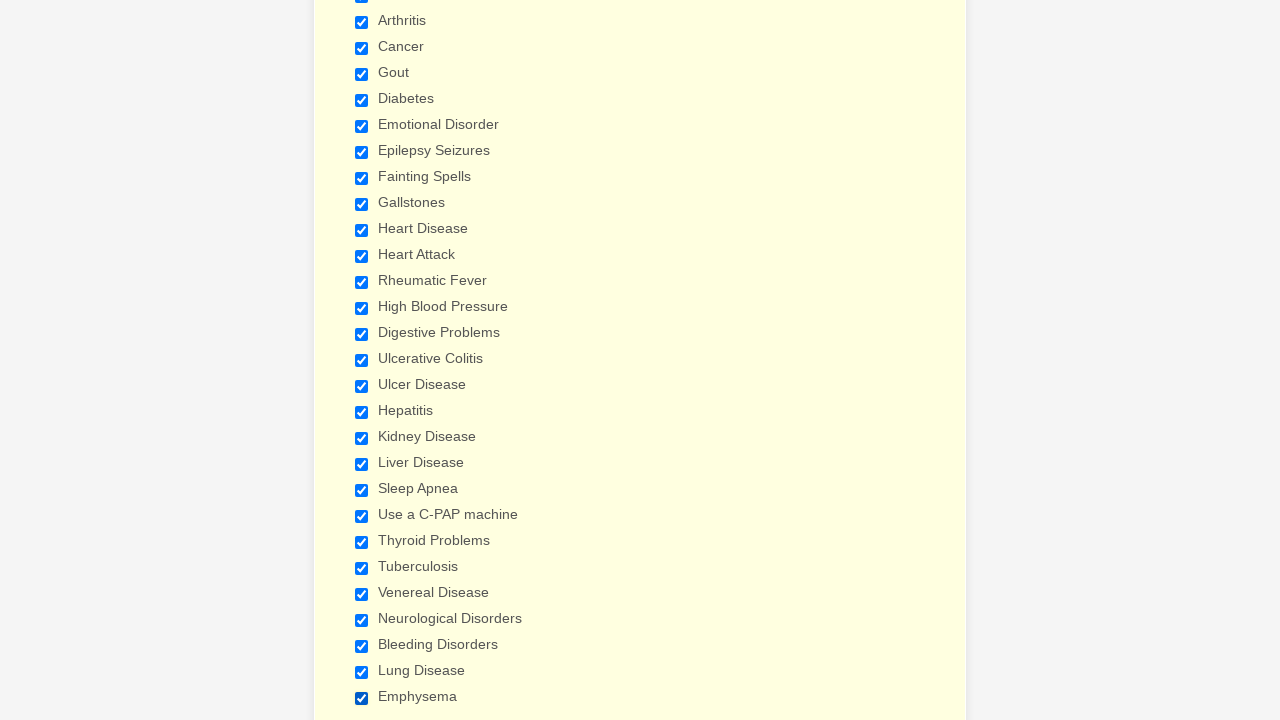

Cleared all cookies
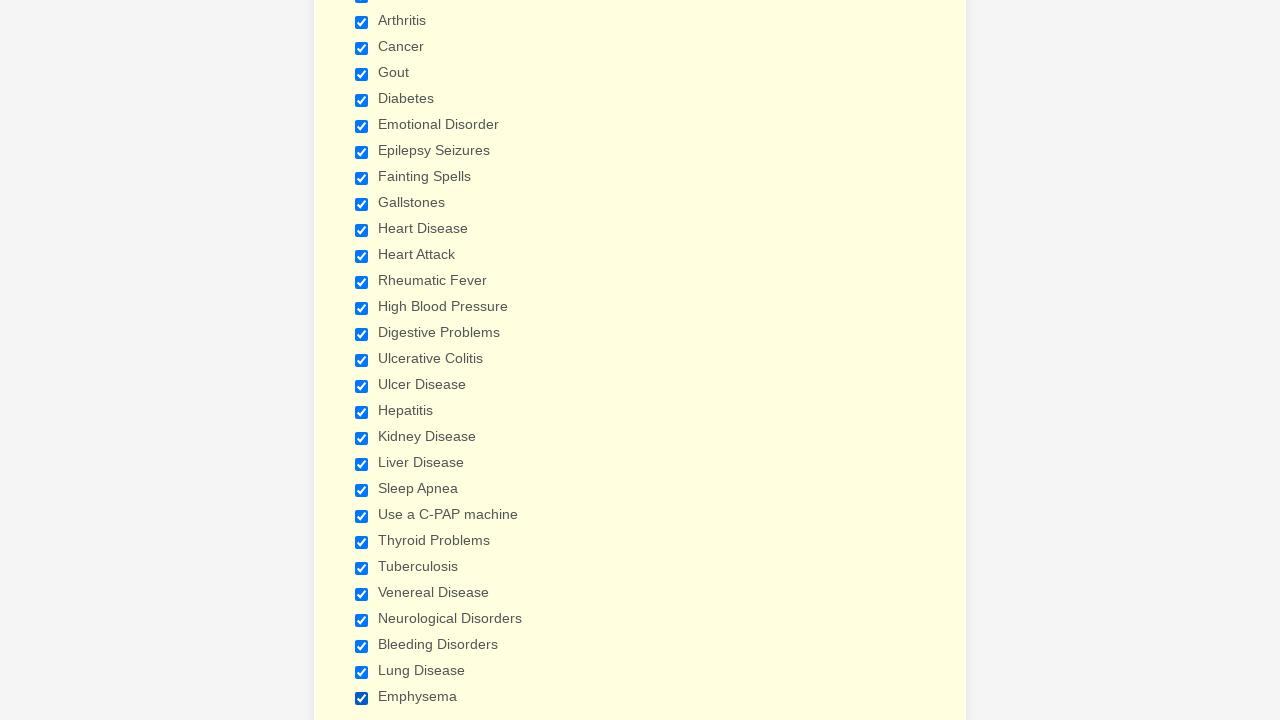

Reloaded the page
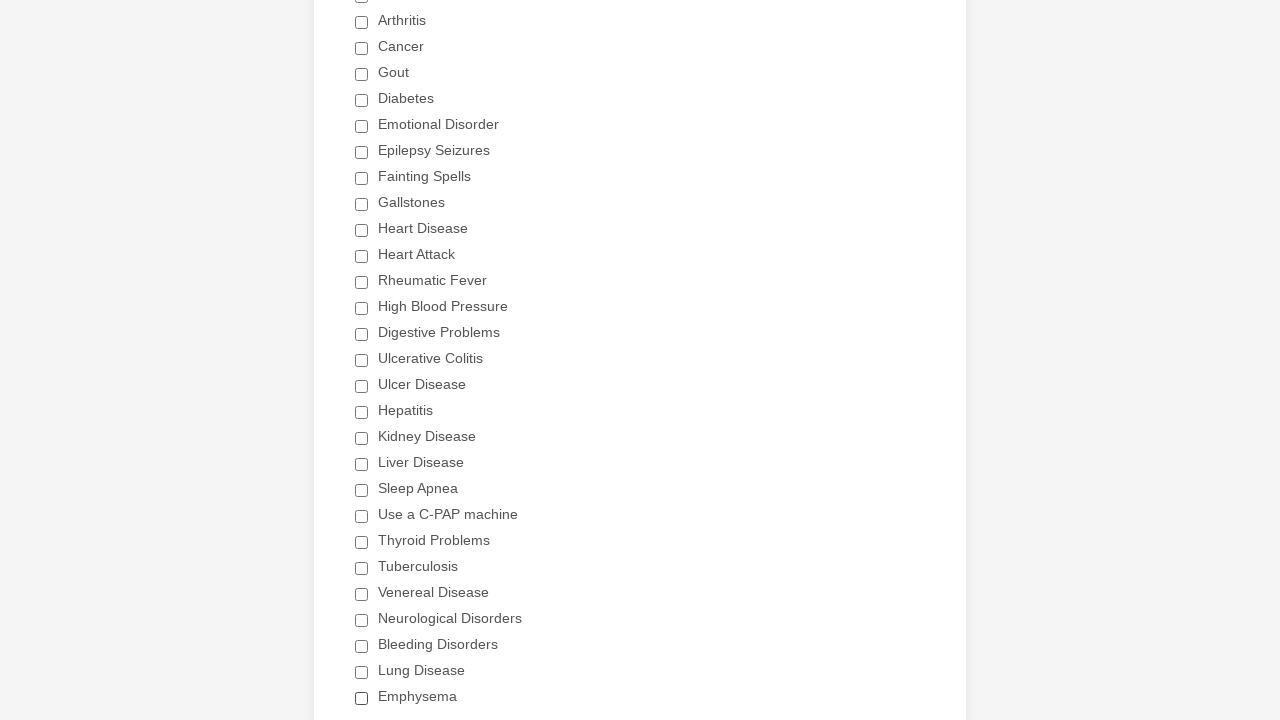

Checkboxes loaded after page refresh
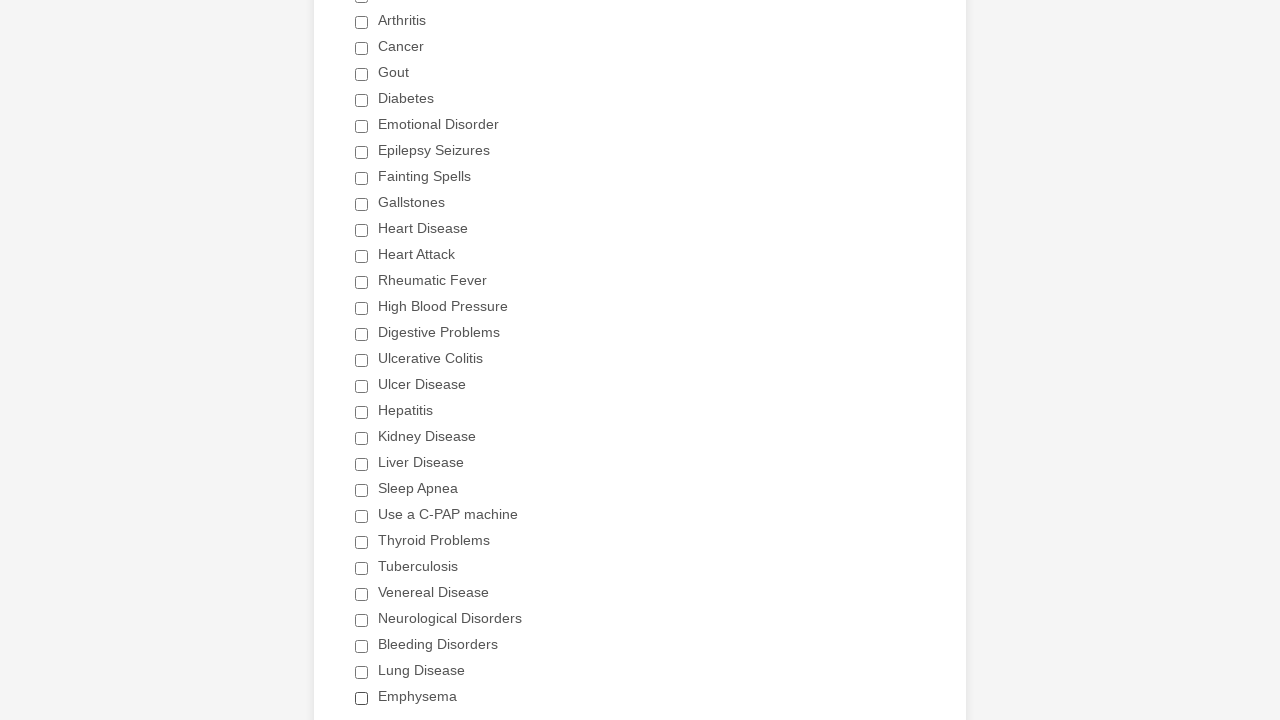

Re-located all checkboxes after refresh
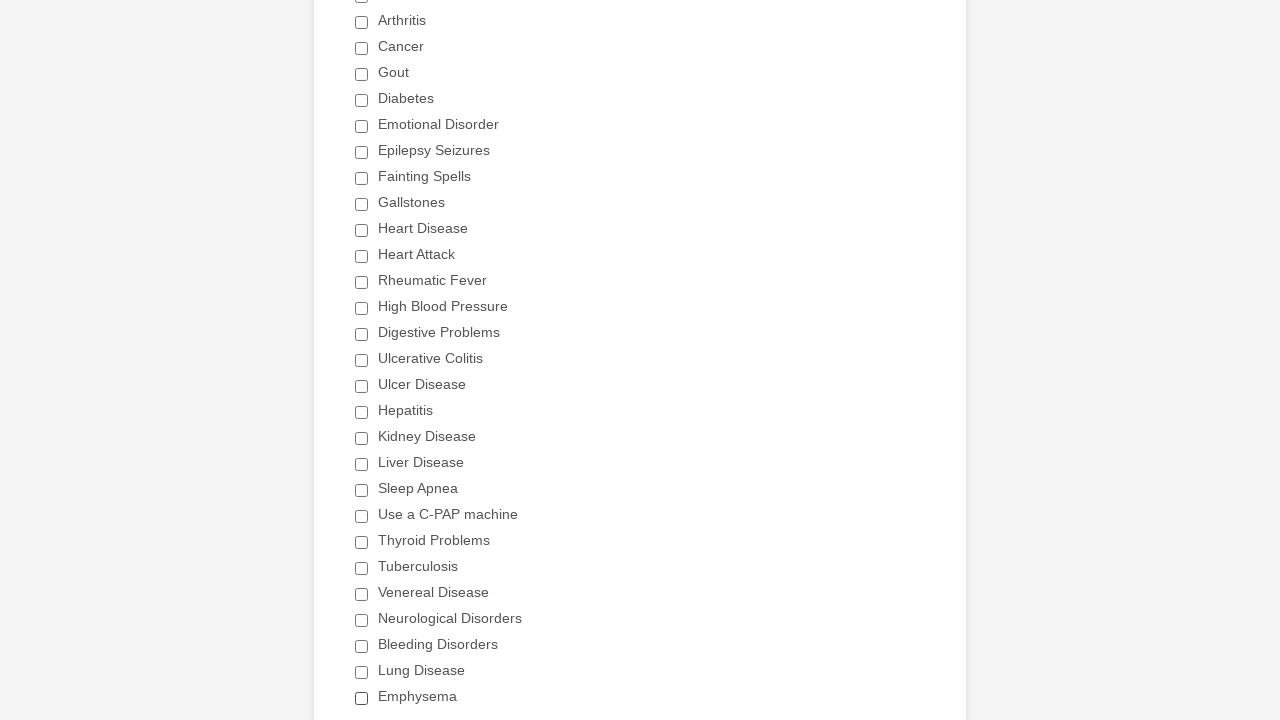

Re-counted 29 checkboxes
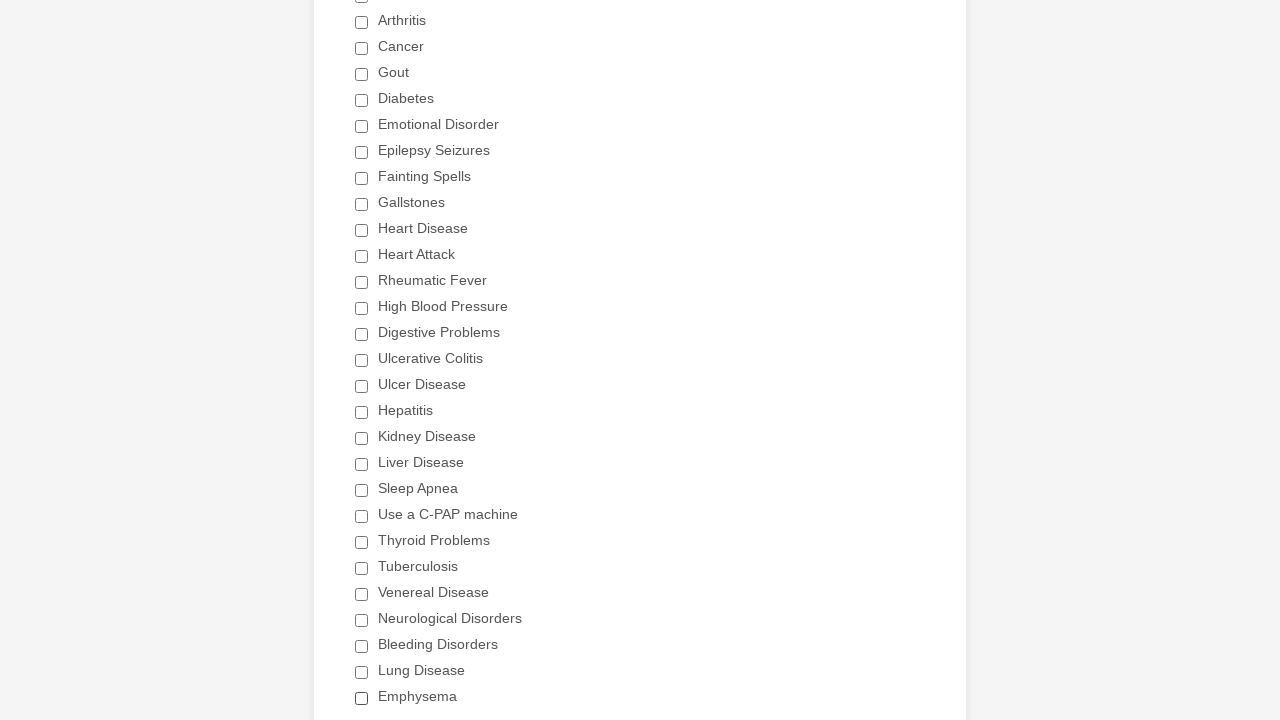

Clicked Heart Attack checkbox to select it at (362, 256) on div.form-single-column input[type='checkbox'] >> nth=11
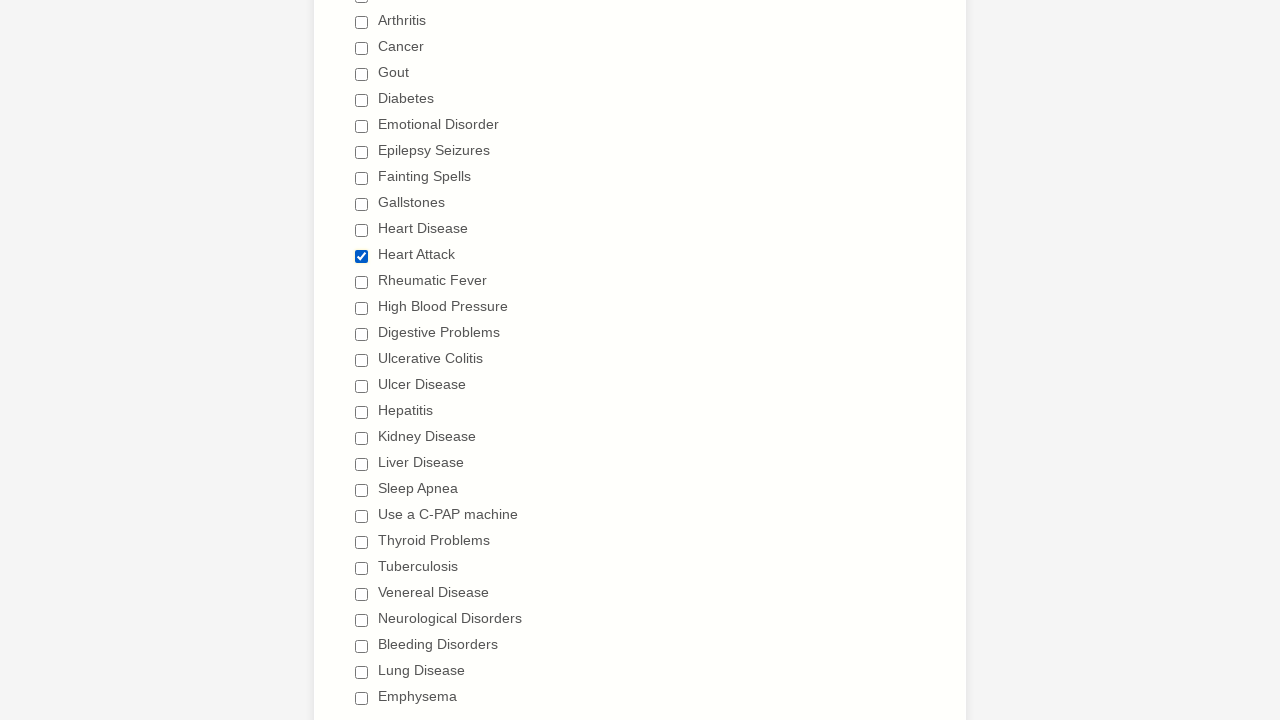

Verified checkbox 1 is not selected
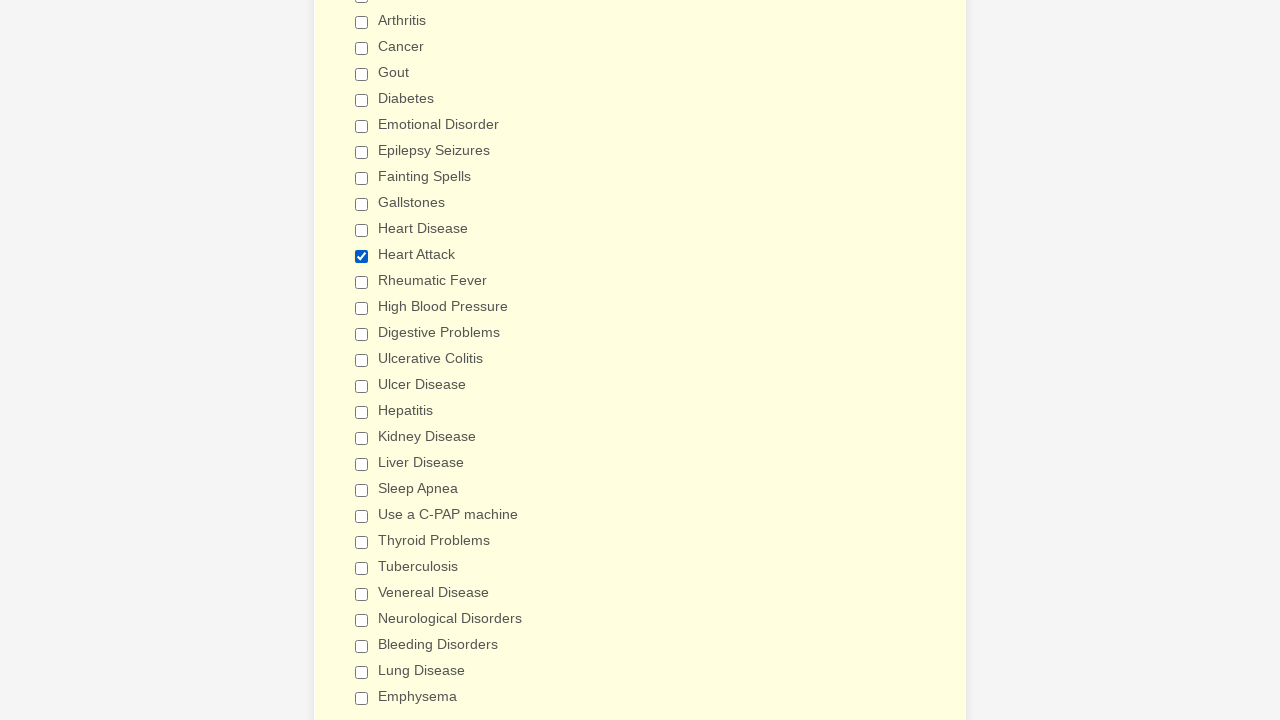

Verified checkbox 2 is not selected
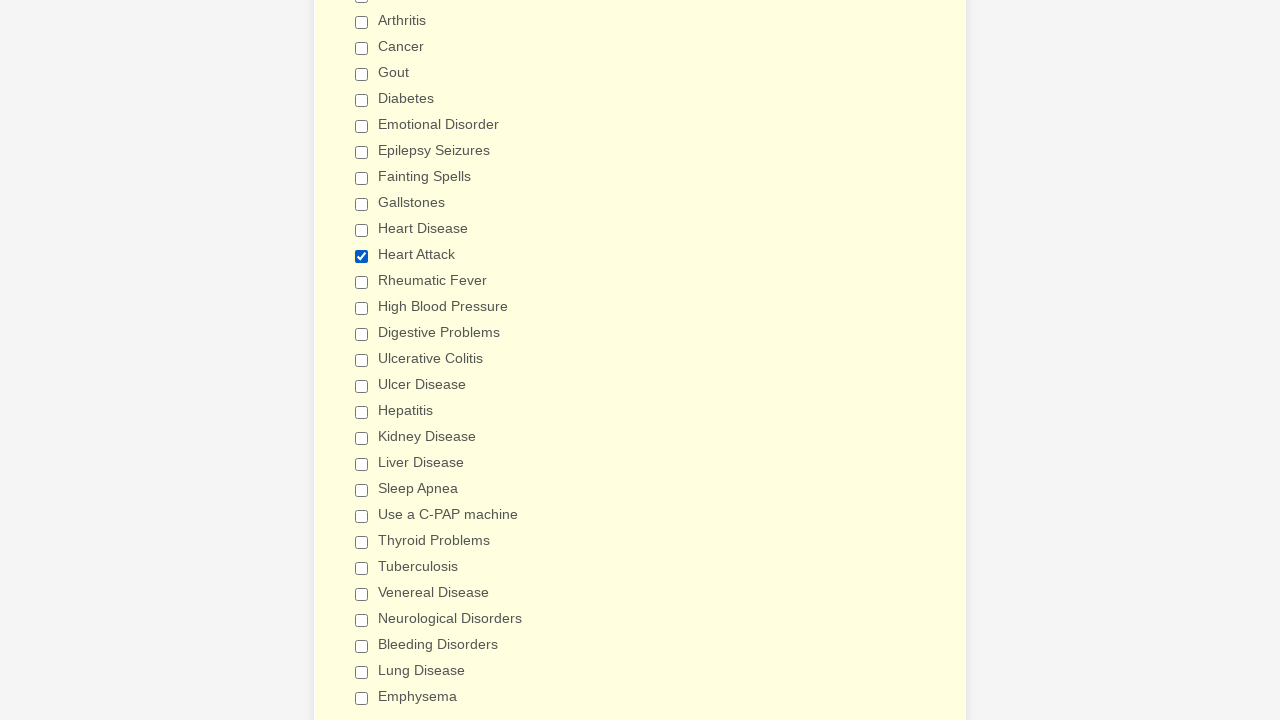

Verified checkbox 3 is not selected
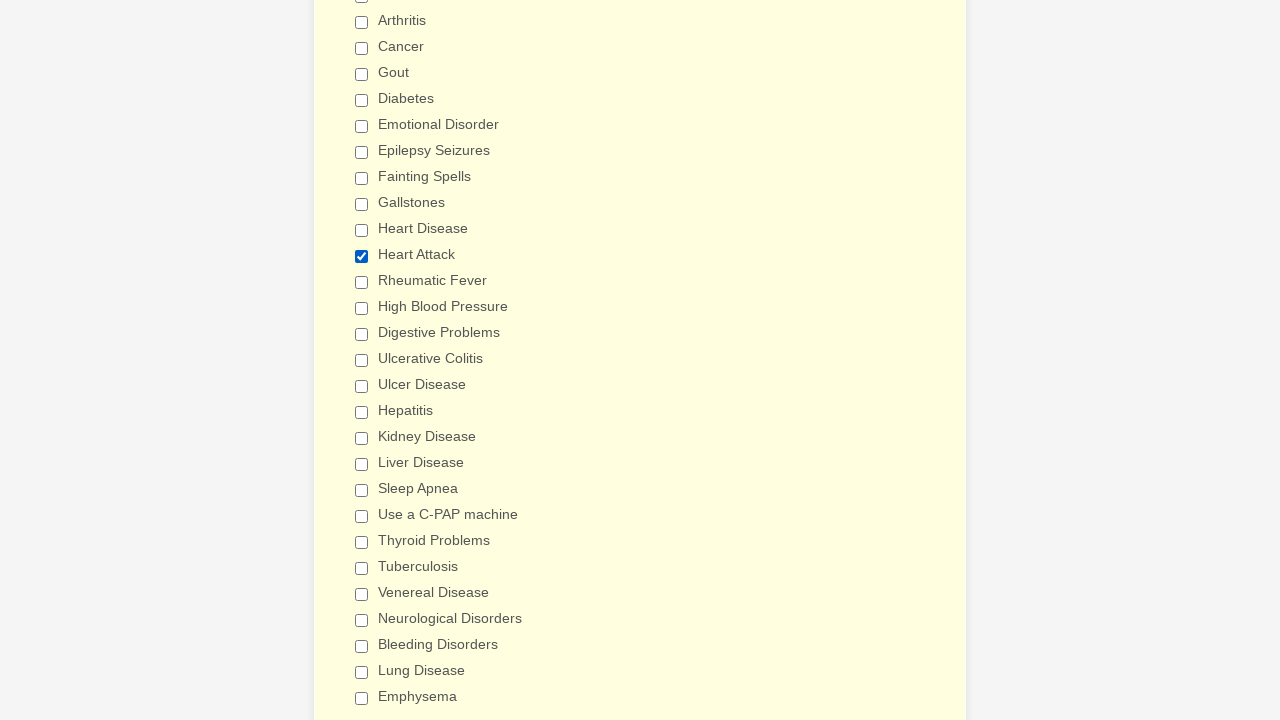

Verified checkbox 4 is not selected
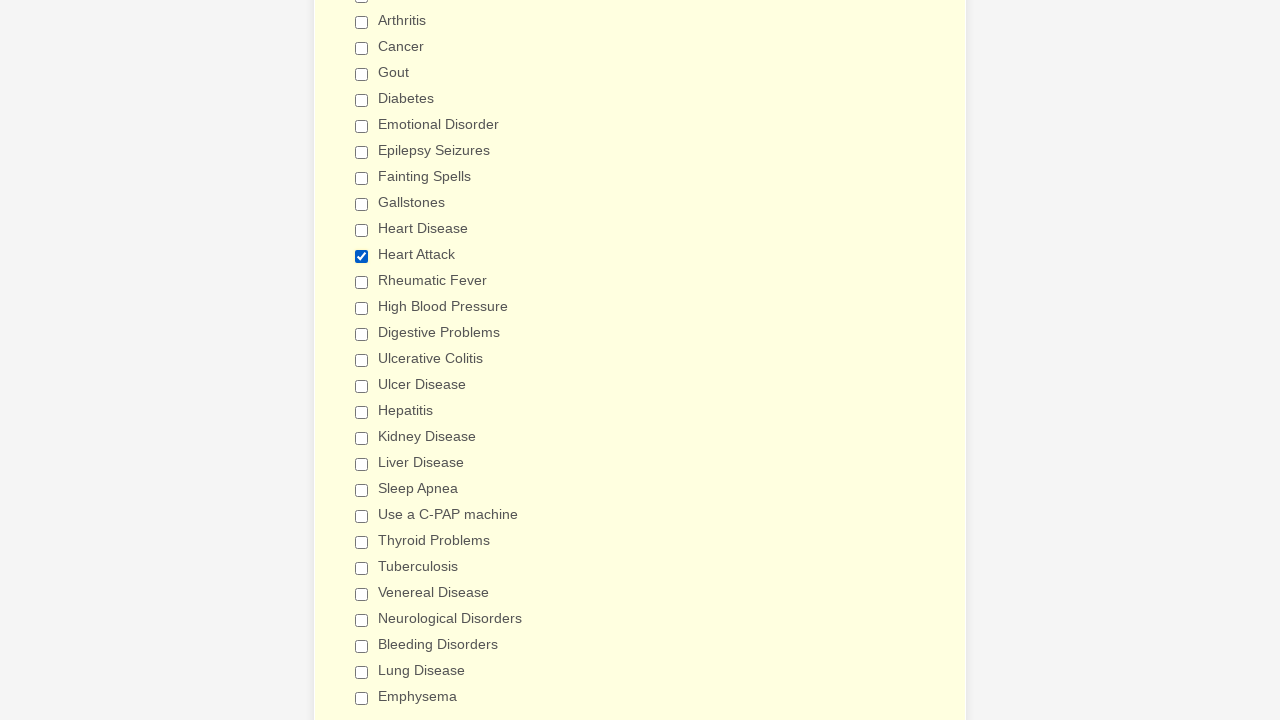

Verified checkbox 5 is not selected
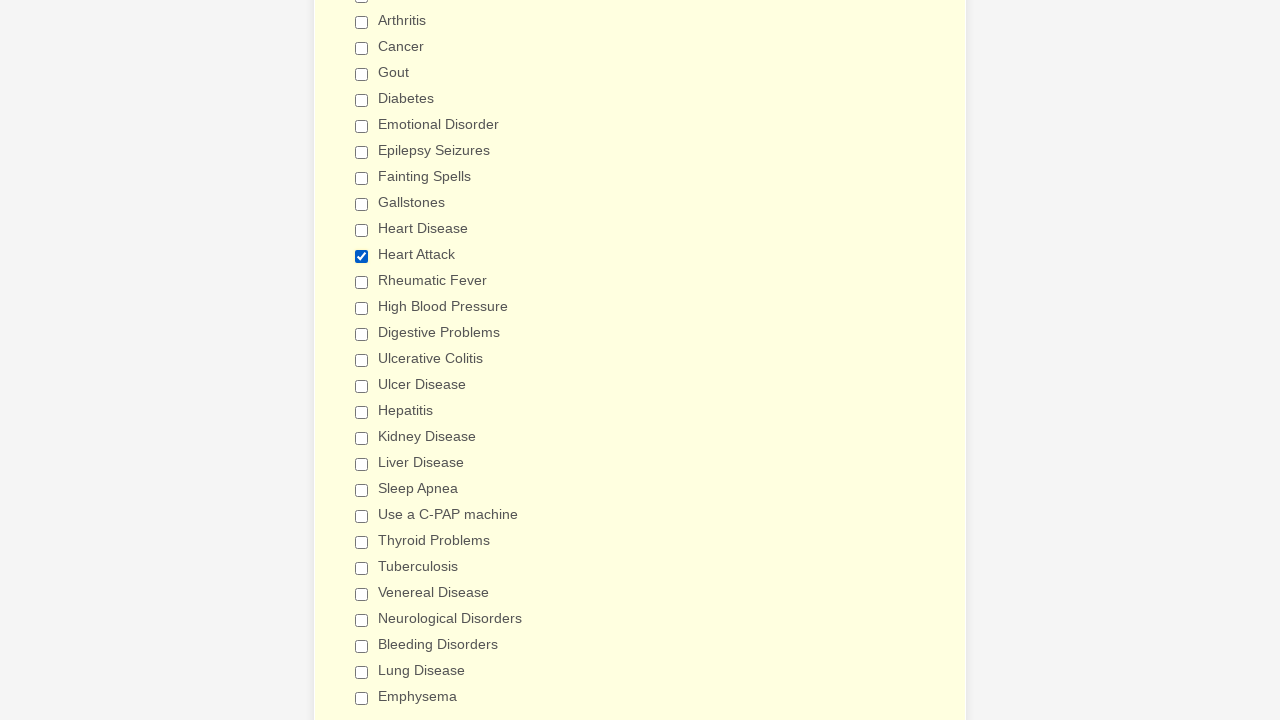

Verified checkbox 6 is not selected
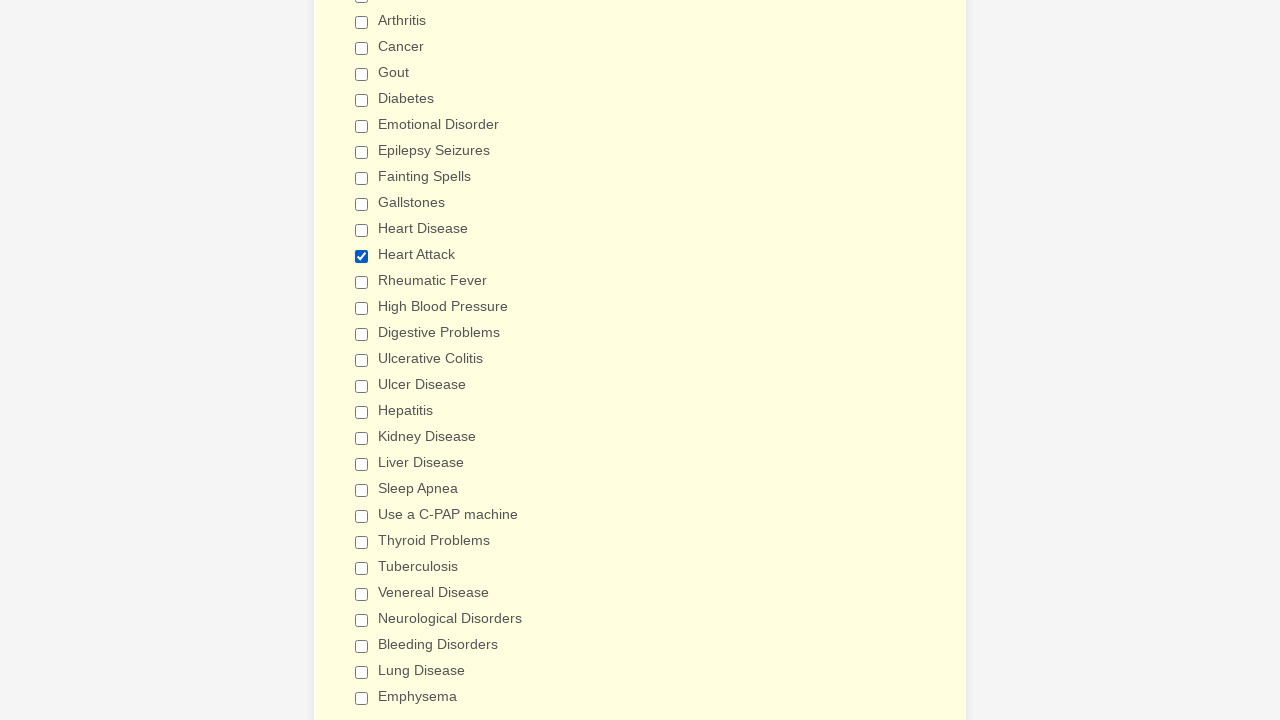

Verified checkbox 7 is not selected
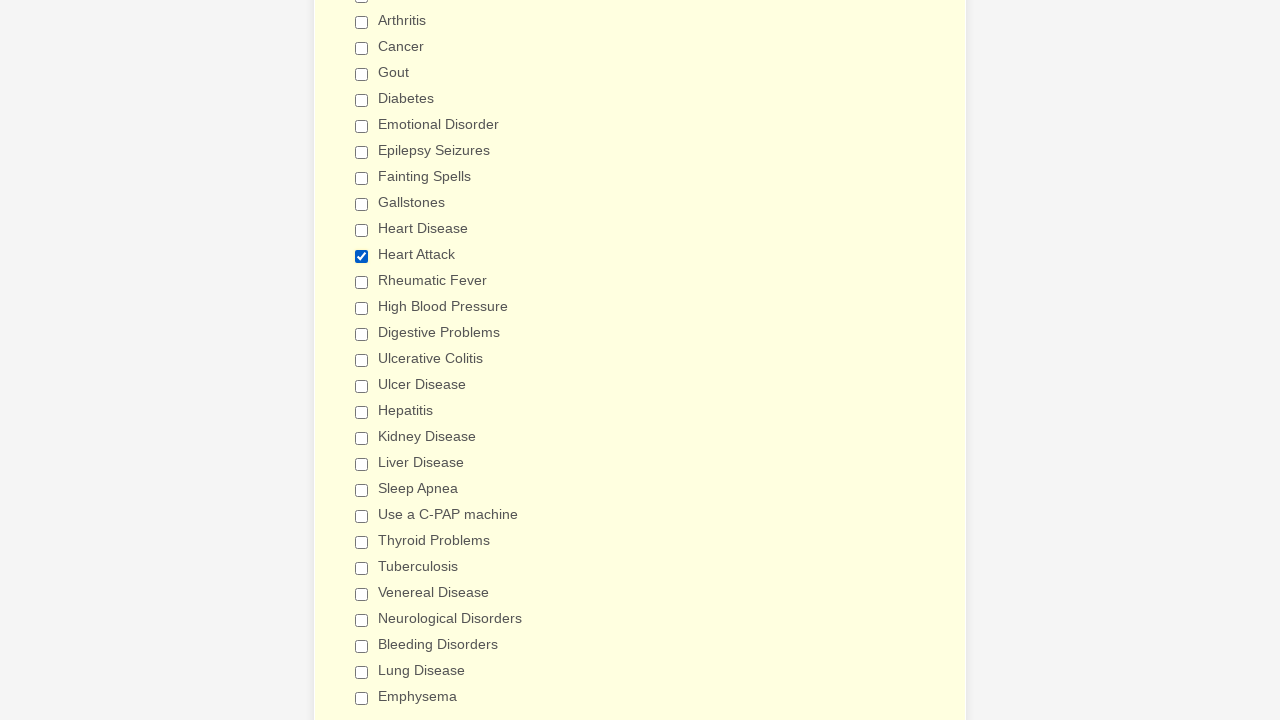

Verified checkbox 8 is not selected
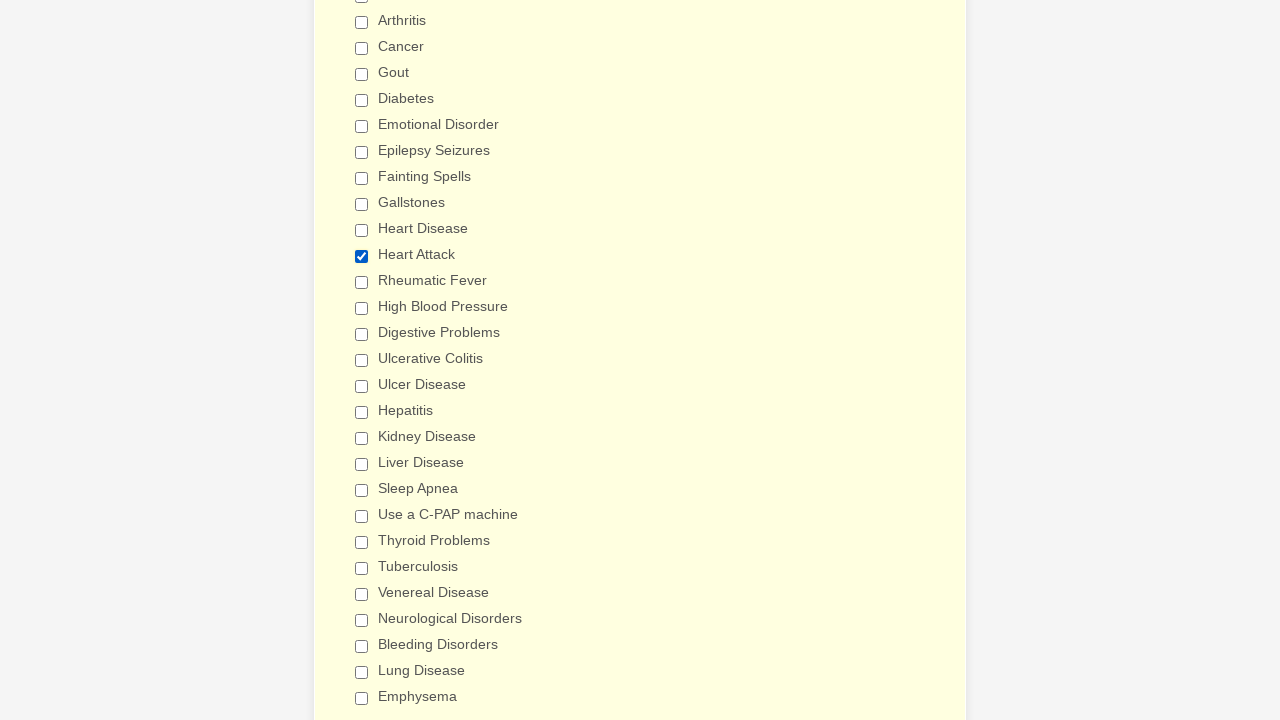

Verified checkbox 9 is not selected
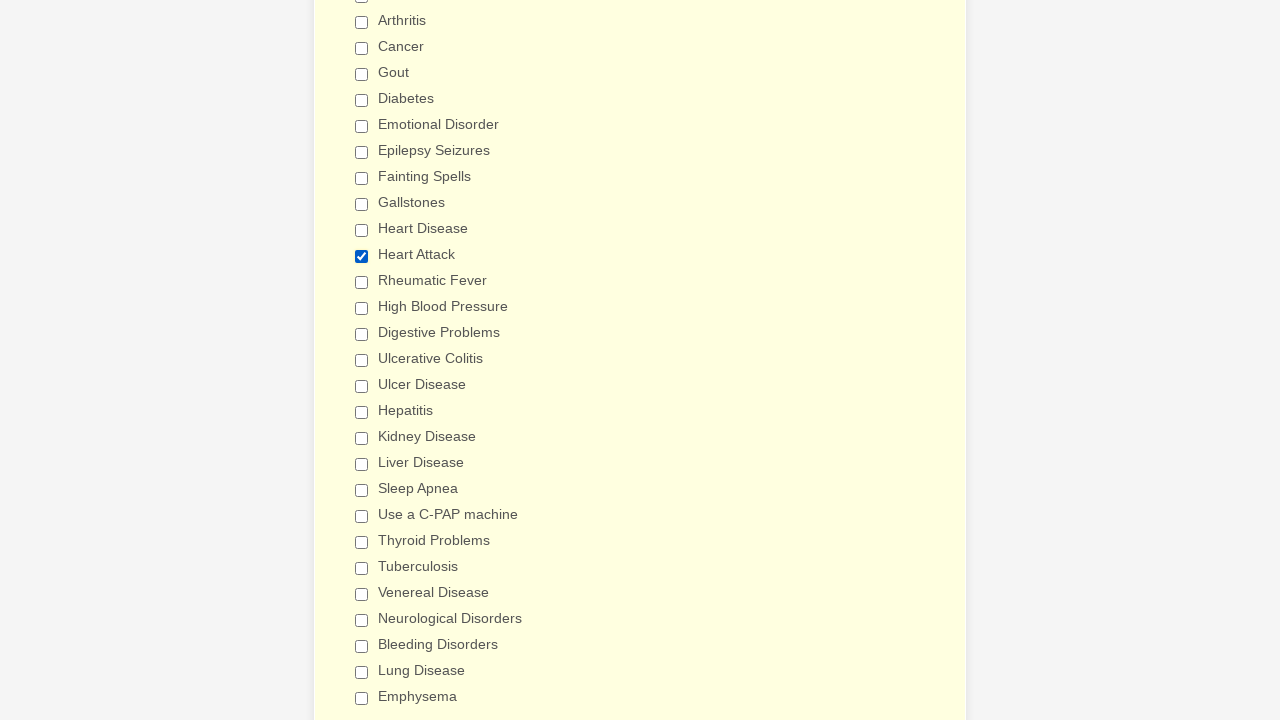

Verified checkbox 10 is not selected
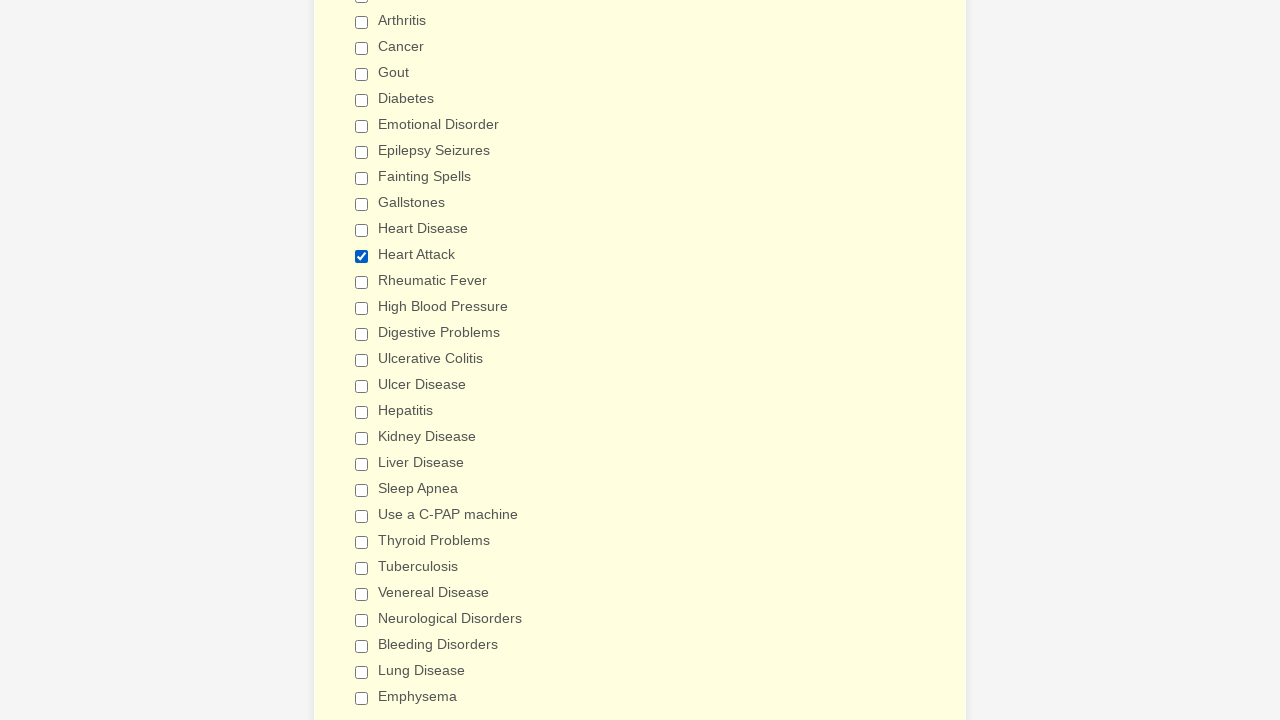

Verified checkbox 11 is not selected
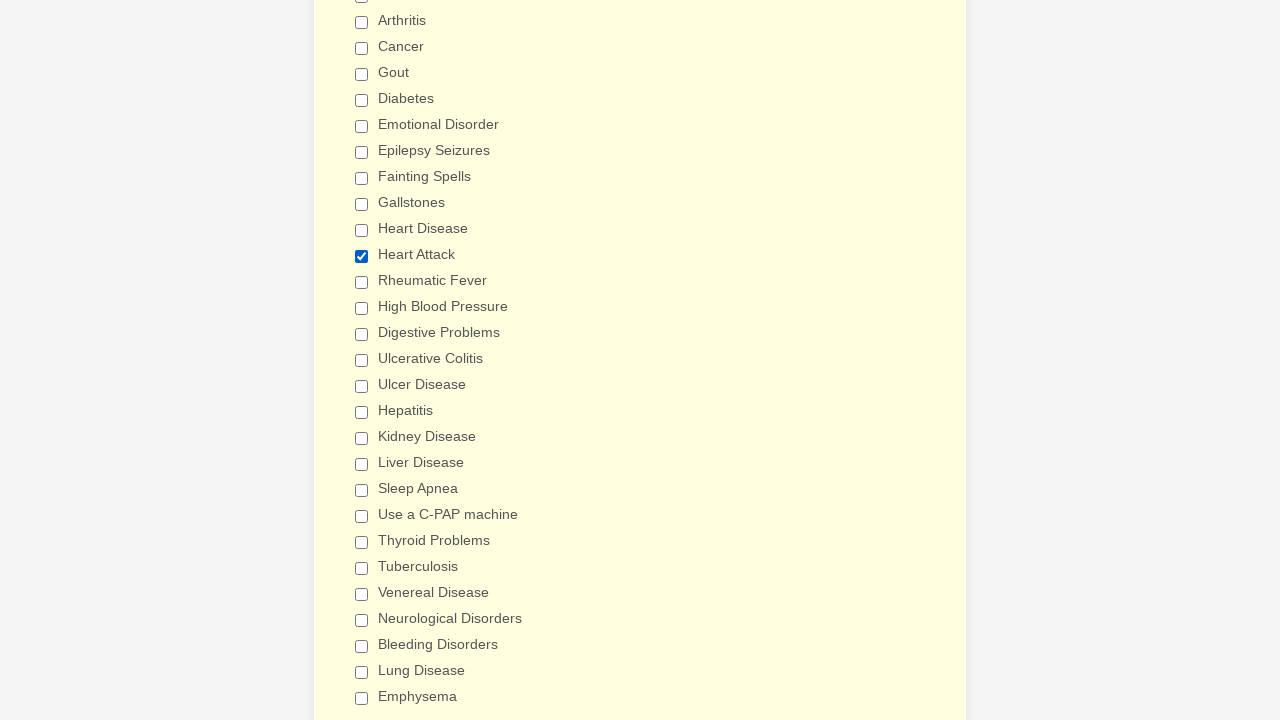

Verified Heart Attack checkbox is selected
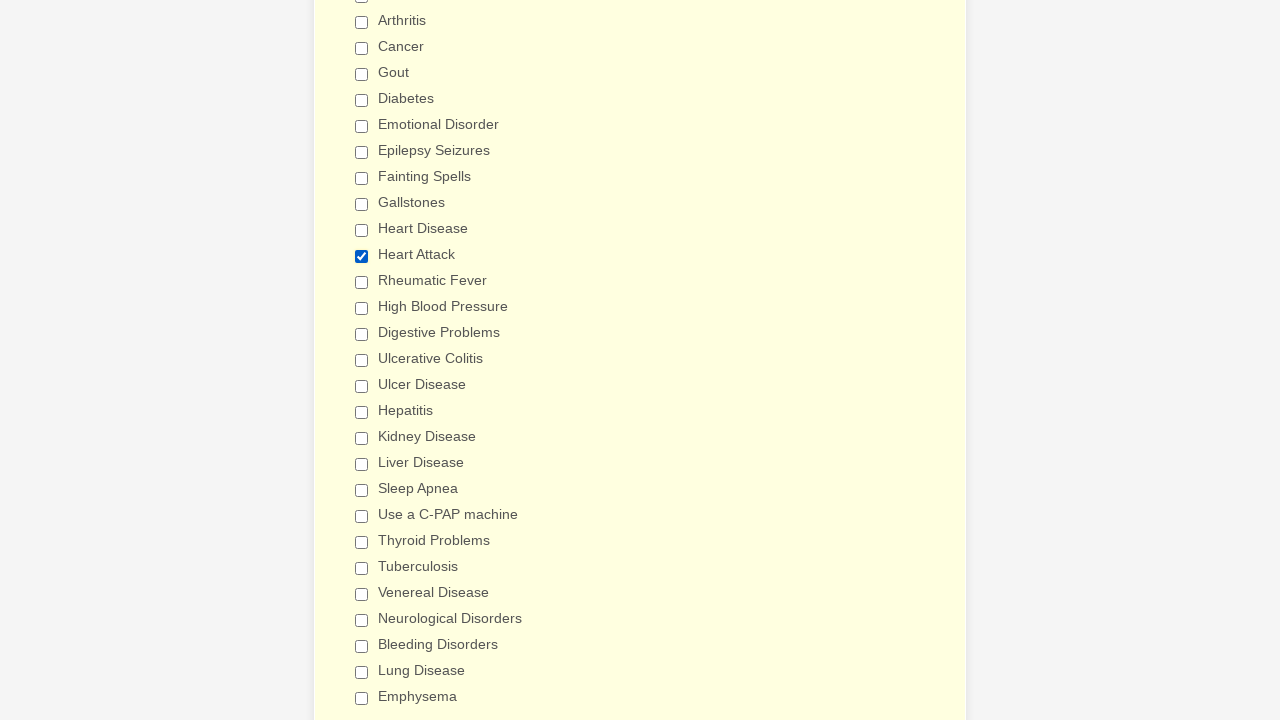

Verified checkbox 13 is not selected
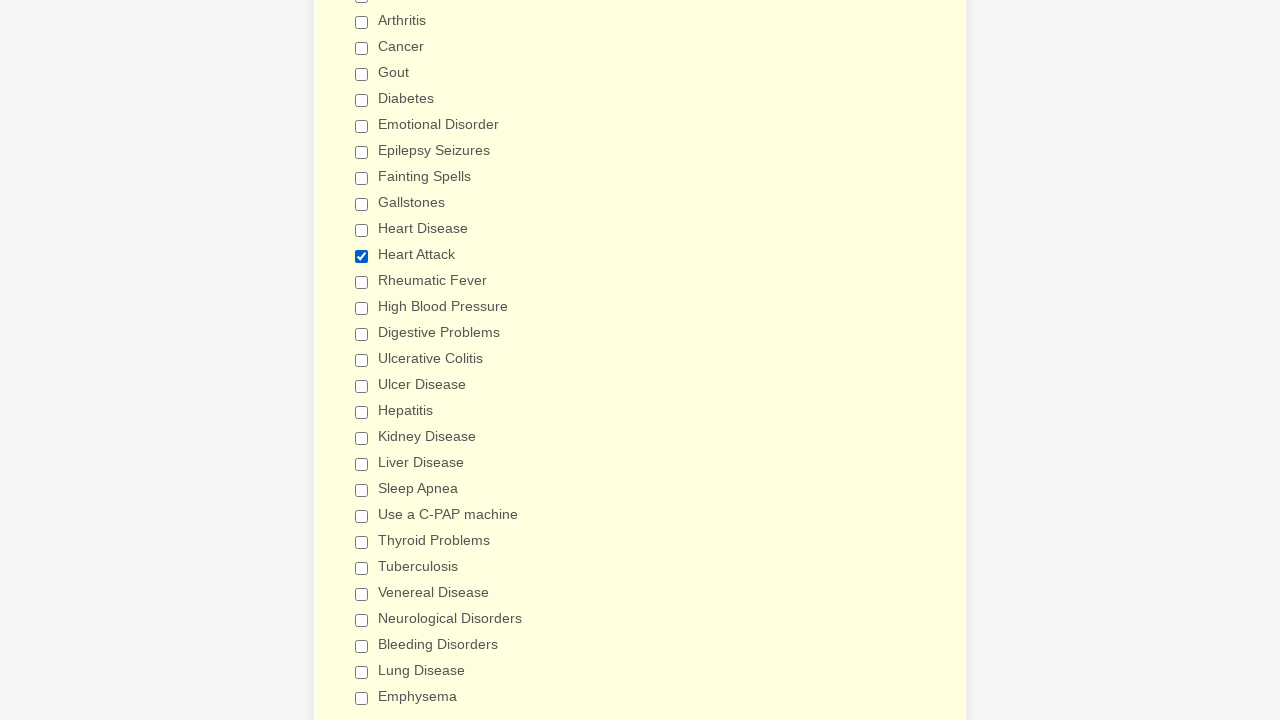

Verified checkbox 14 is not selected
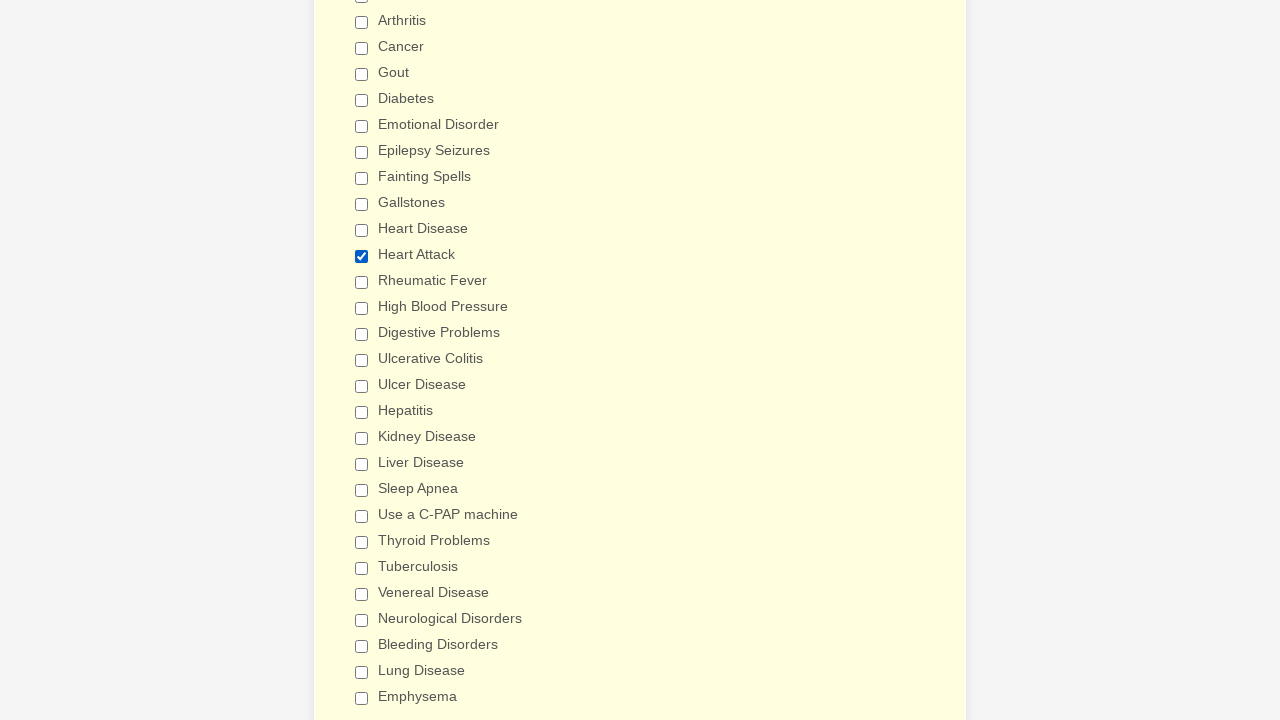

Verified checkbox 15 is not selected
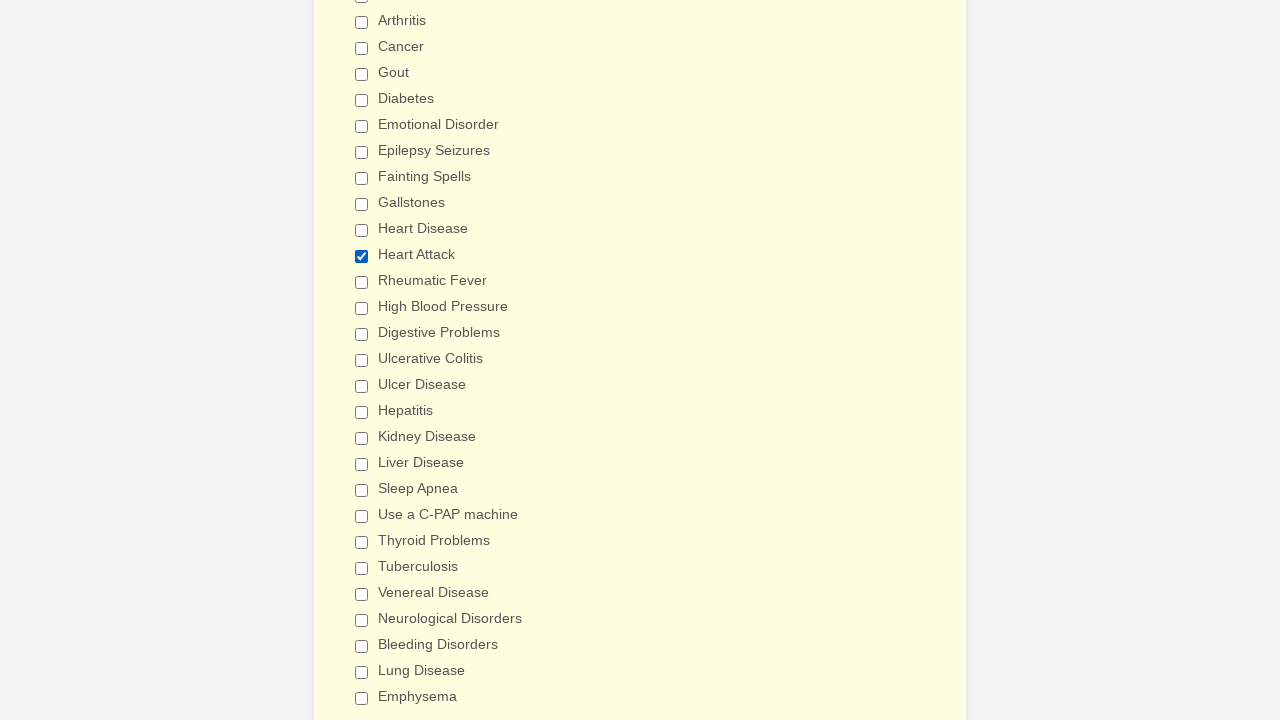

Verified checkbox 16 is not selected
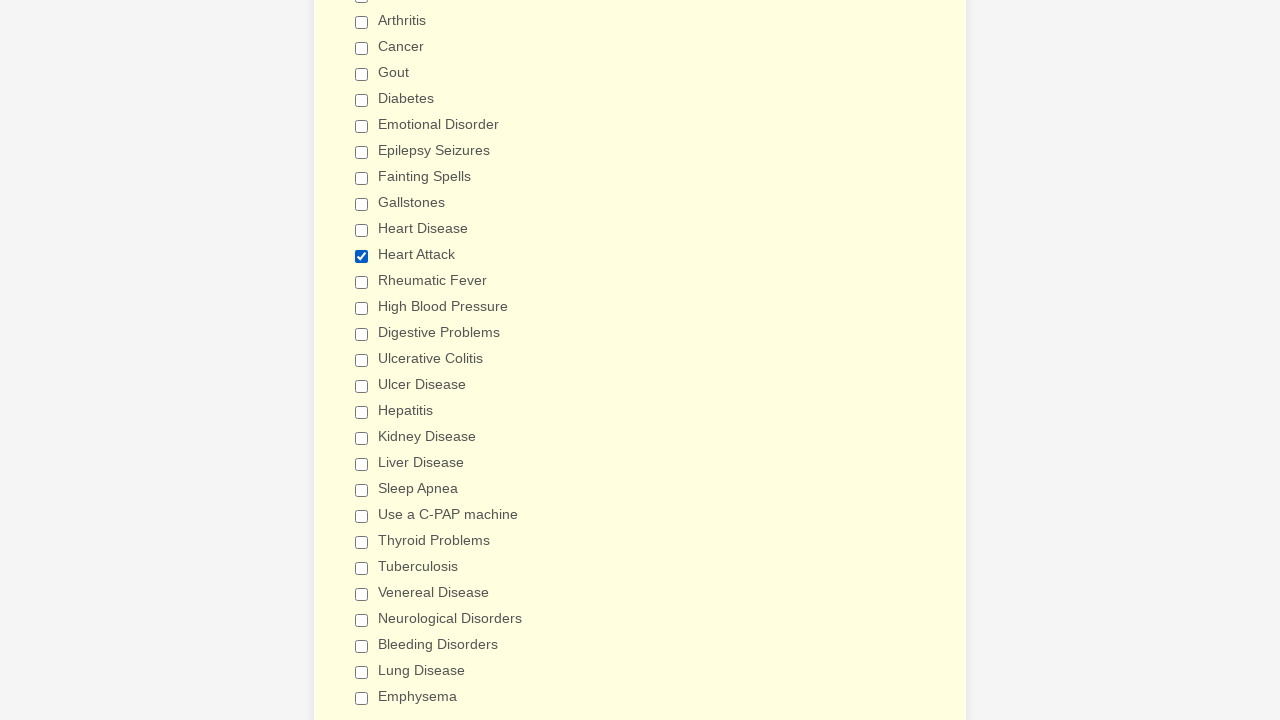

Verified checkbox 17 is not selected
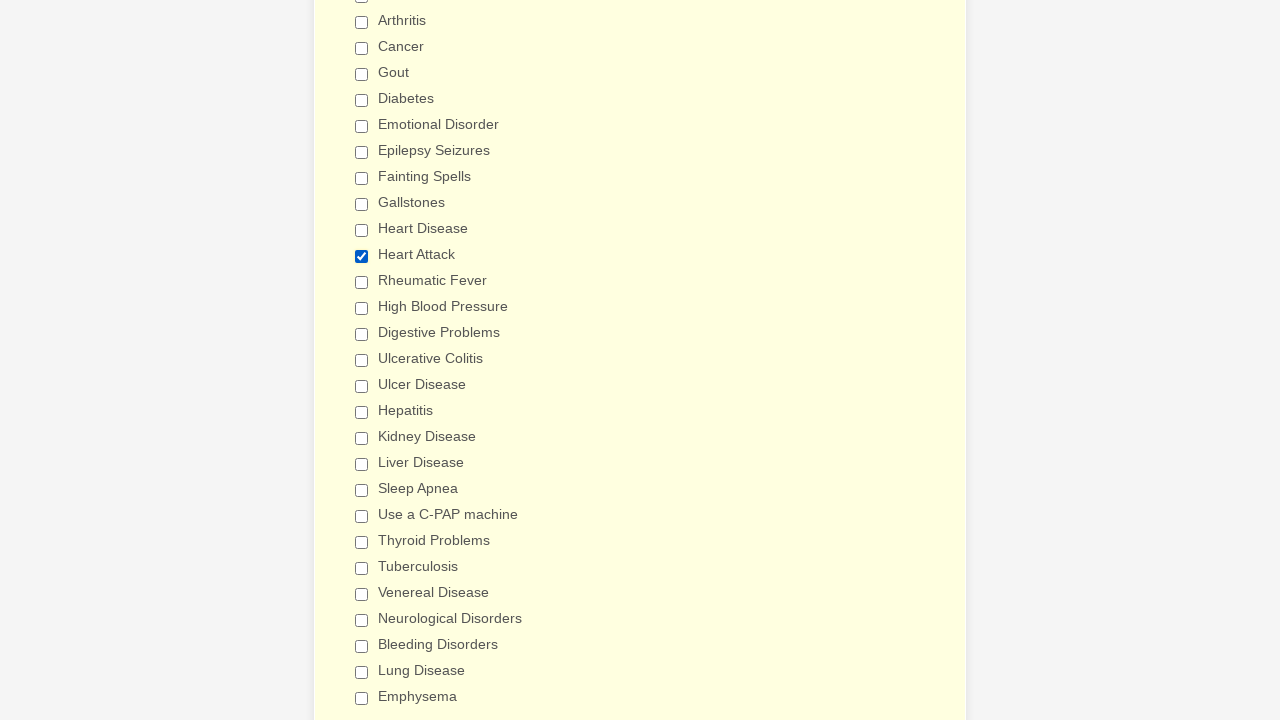

Verified checkbox 18 is not selected
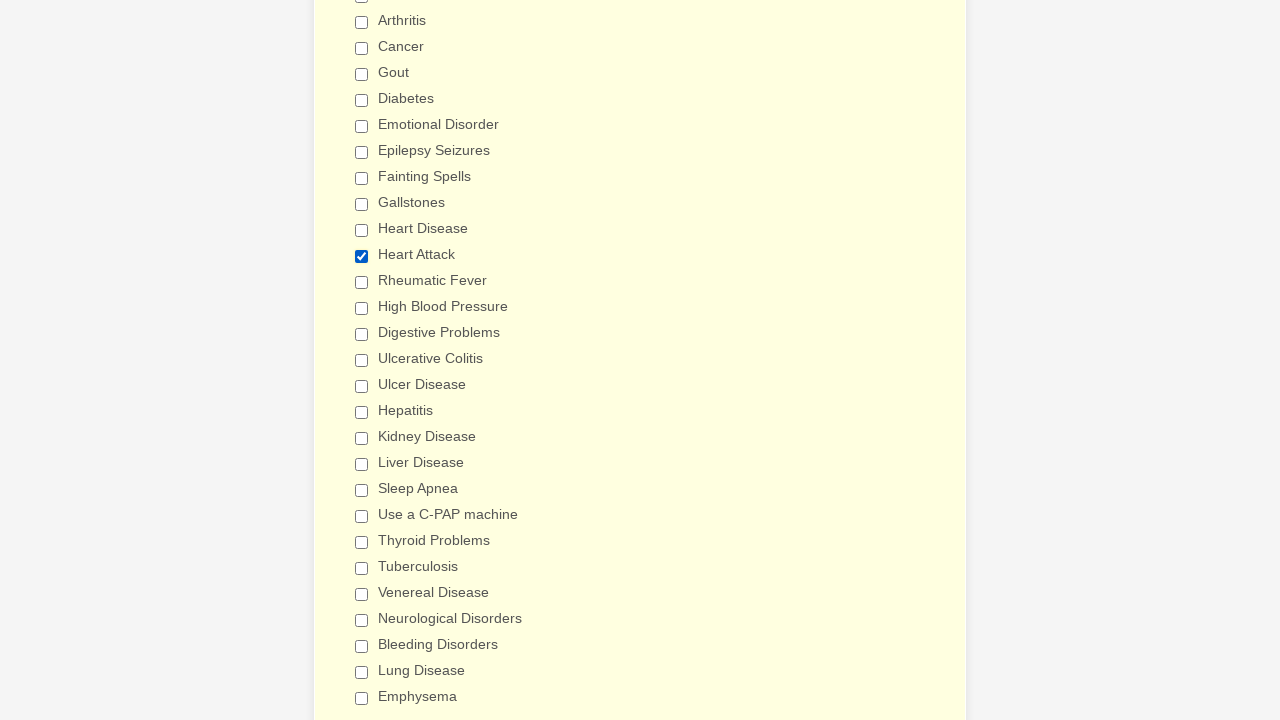

Verified checkbox 19 is not selected
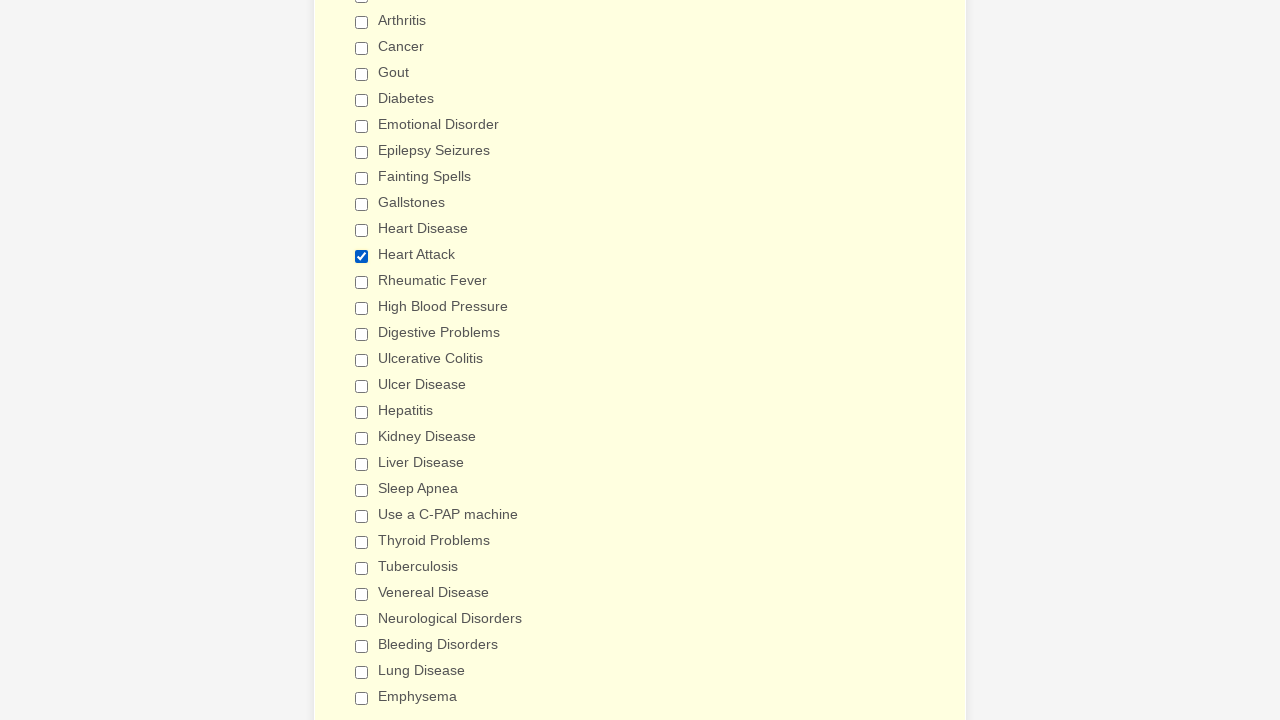

Verified checkbox 20 is not selected
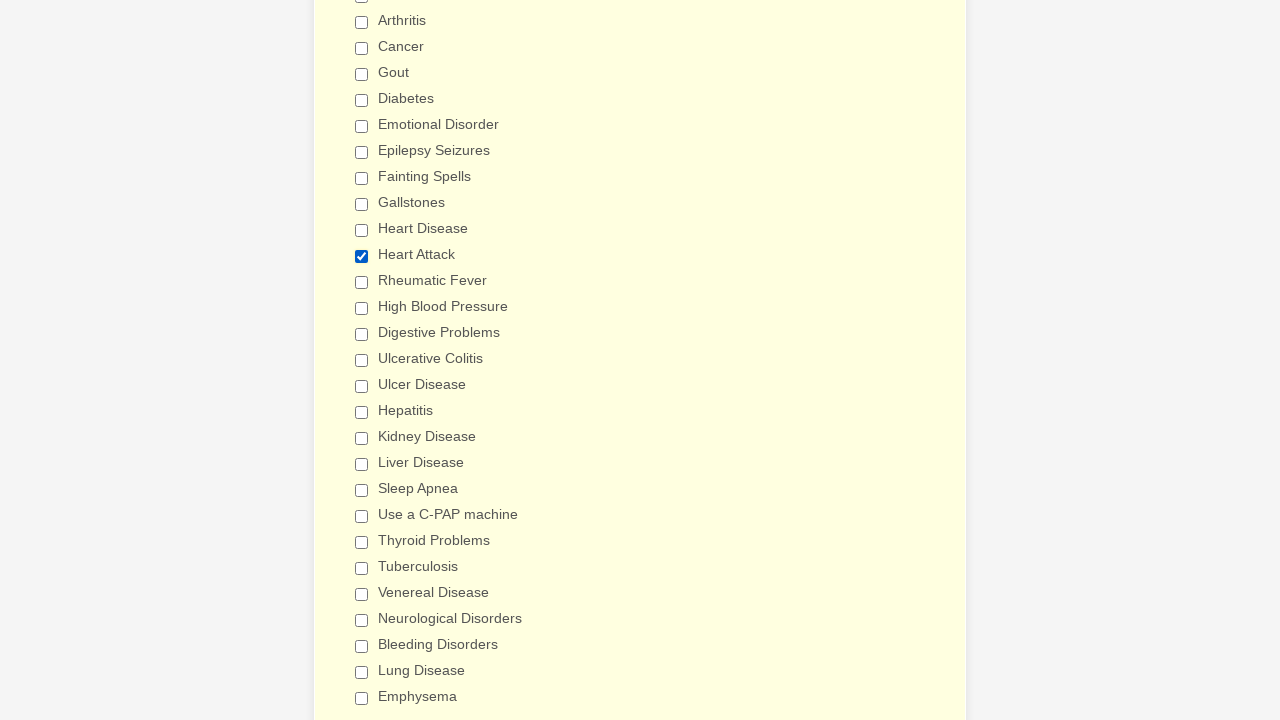

Verified checkbox 21 is not selected
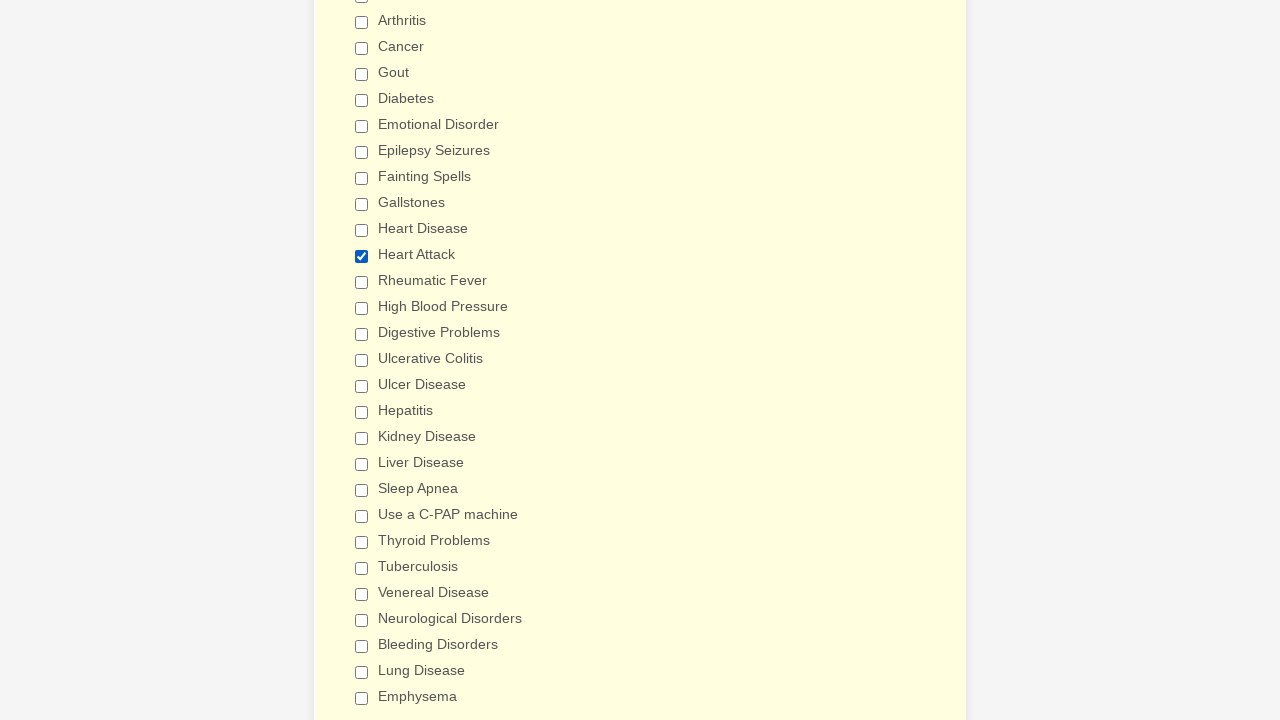

Verified checkbox 22 is not selected
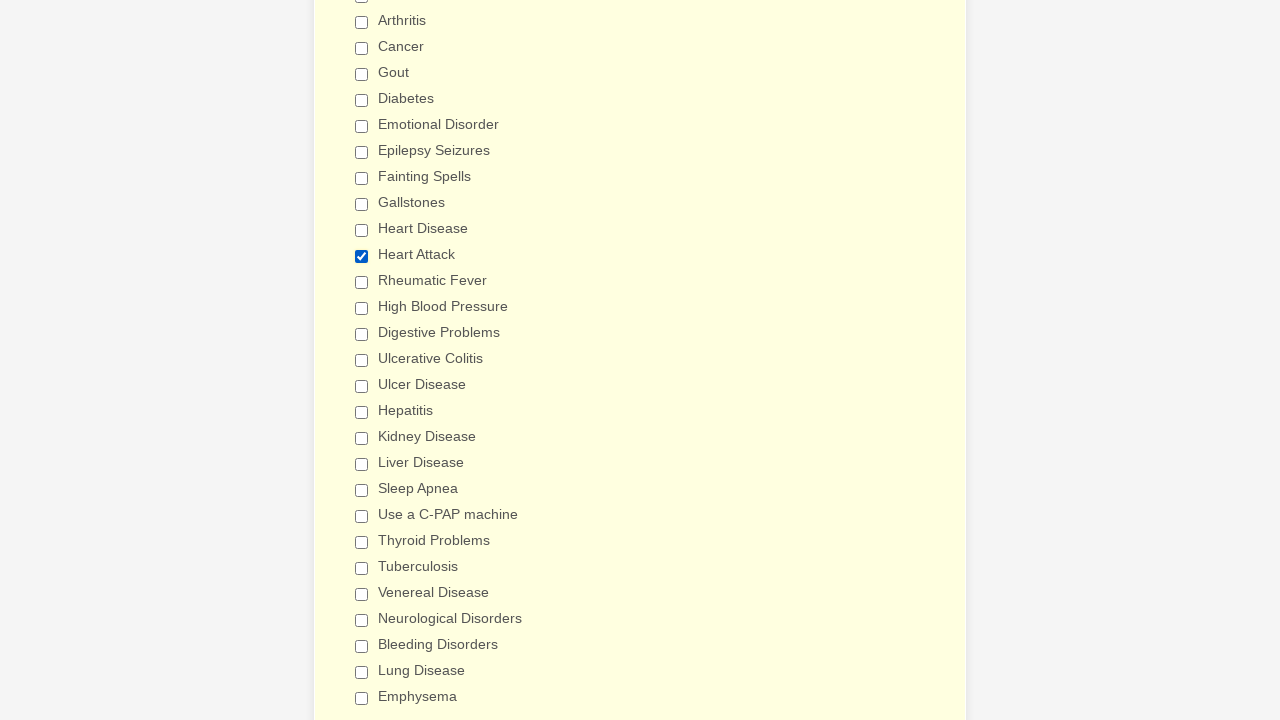

Verified checkbox 23 is not selected
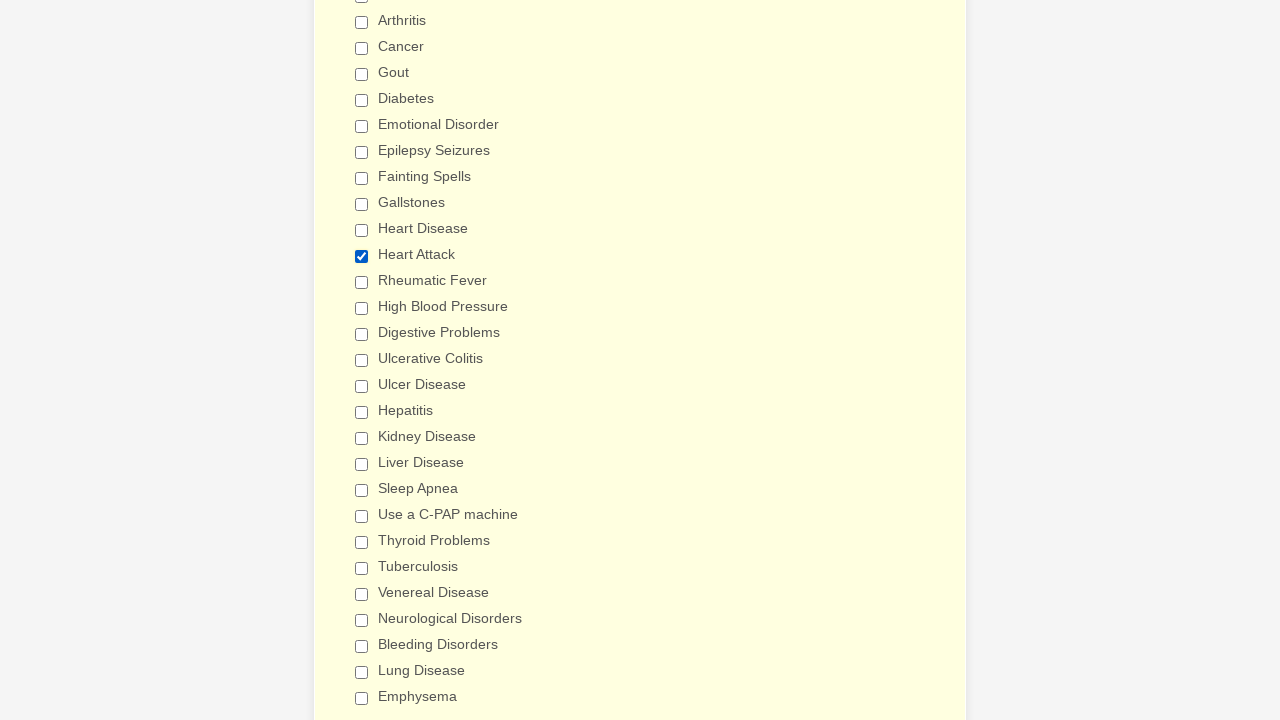

Verified checkbox 24 is not selected
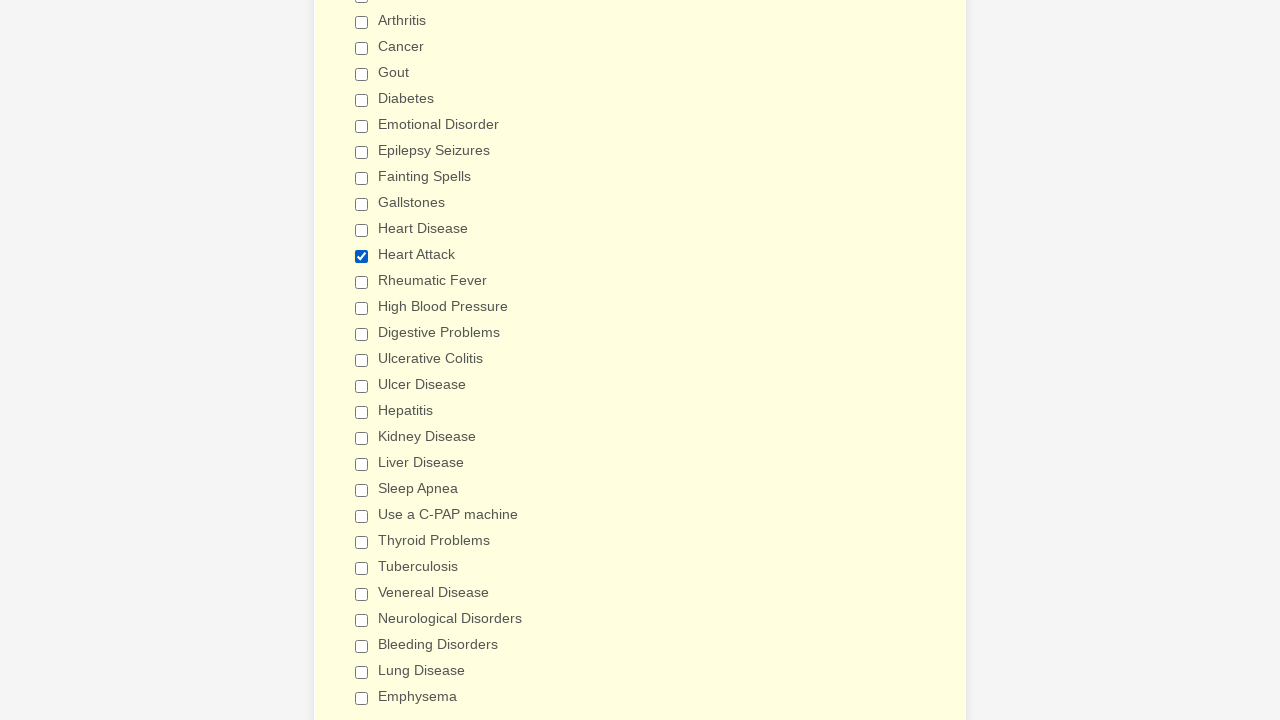

Verified checkbox 25 is not selected
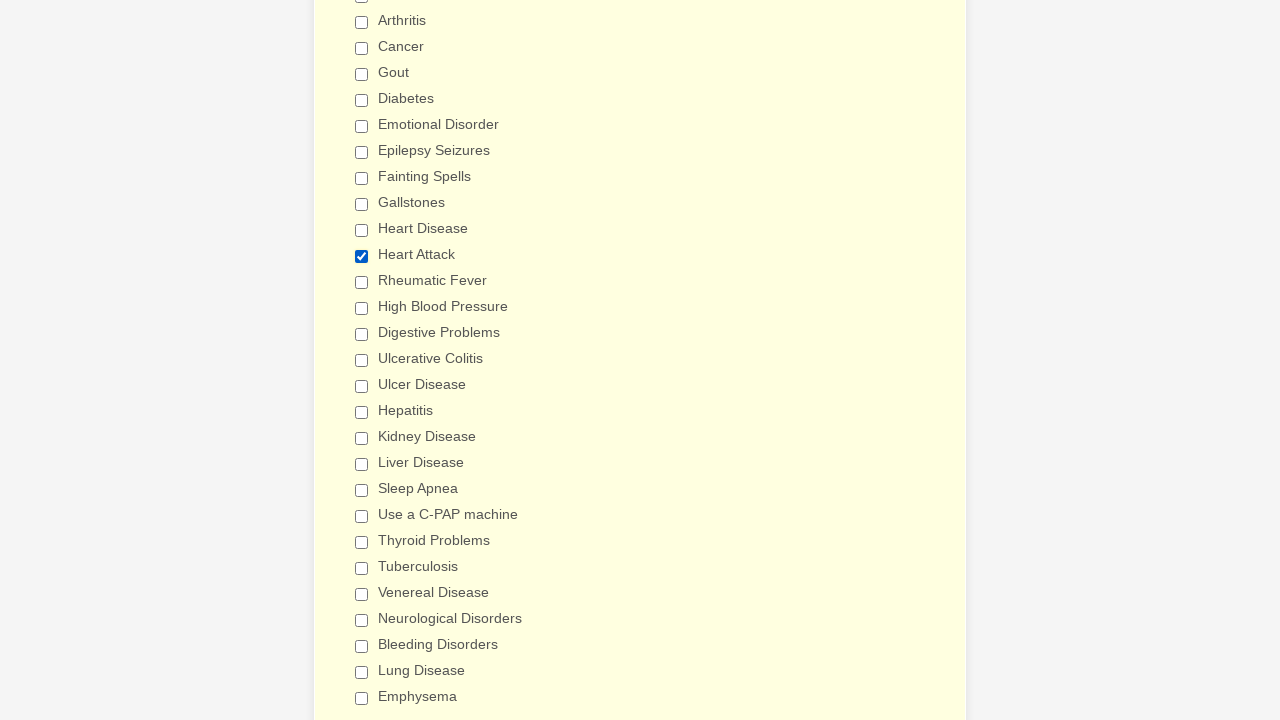

Verified checkbox 26 is not selected
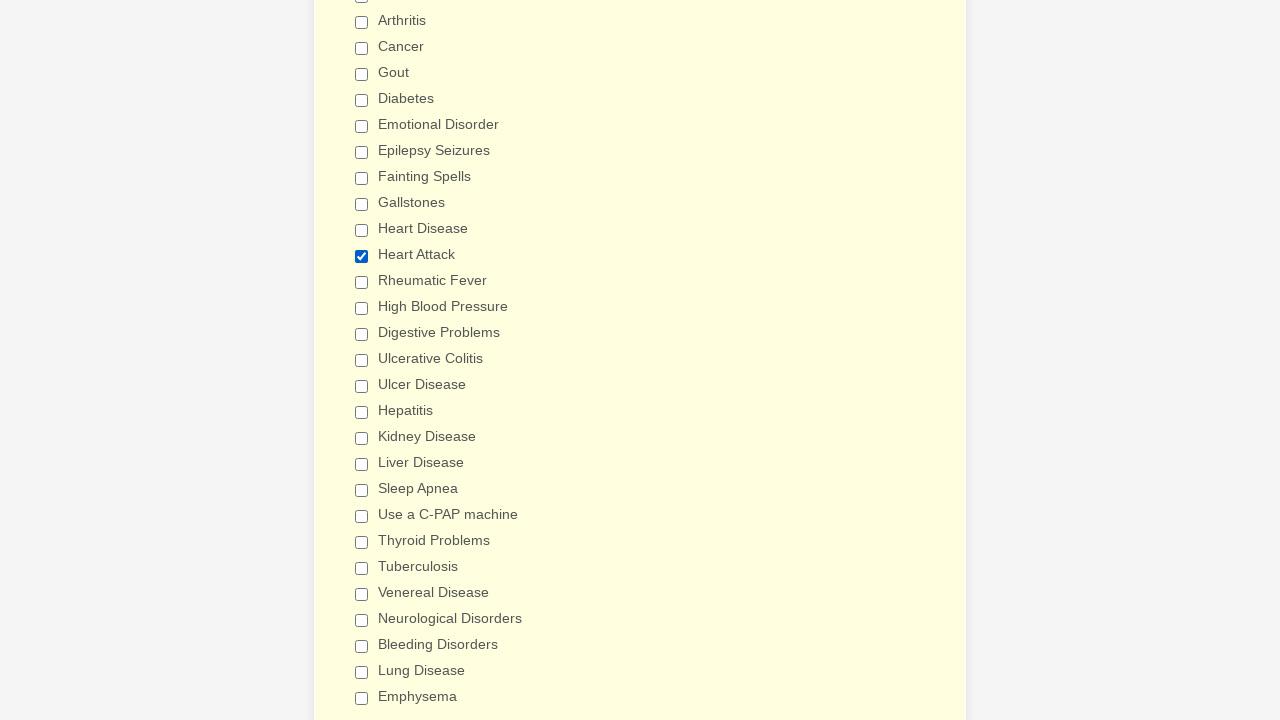

Verified checkbox 27 is not selected
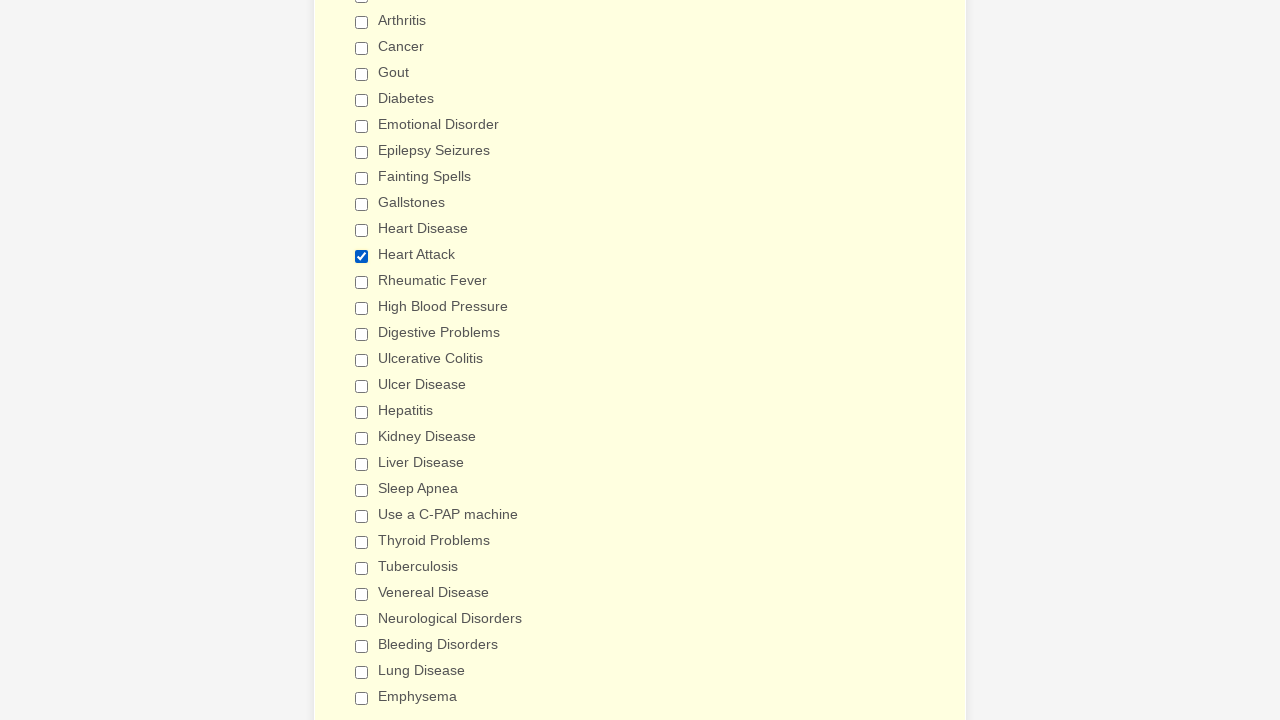

Verified checkbox 28 is not selected
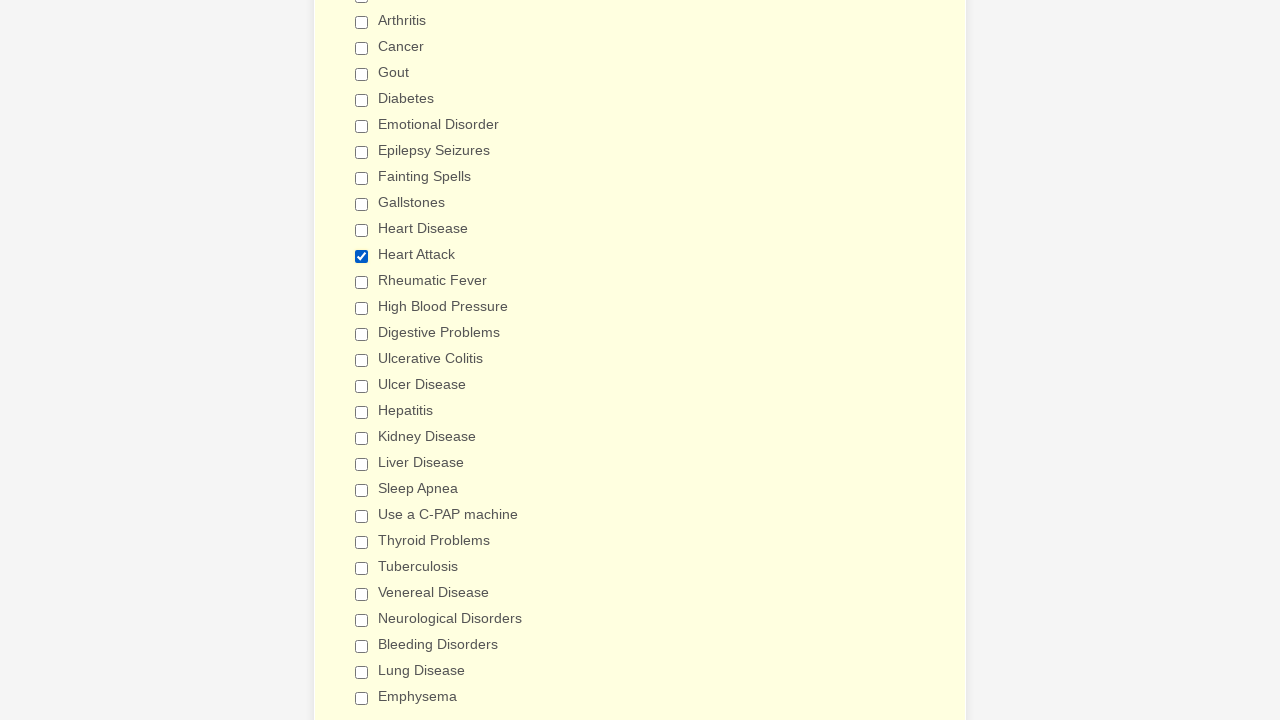

Verified checkbox 29 is not selected
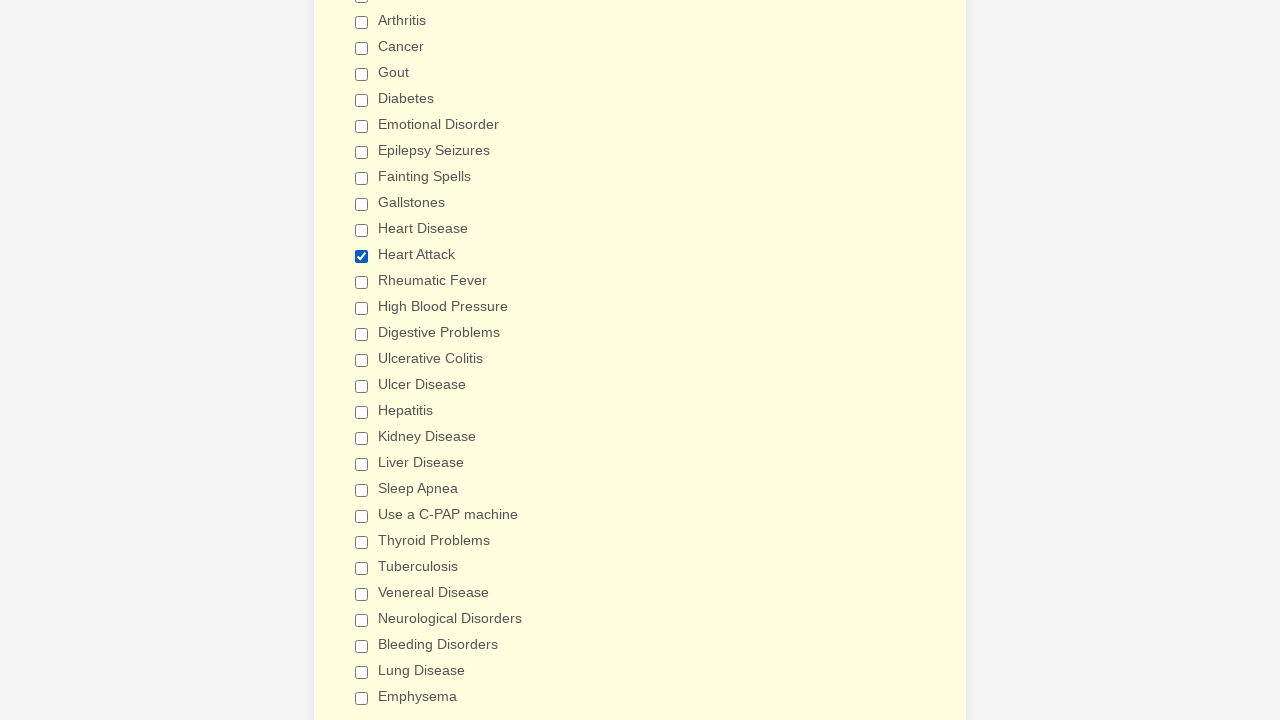

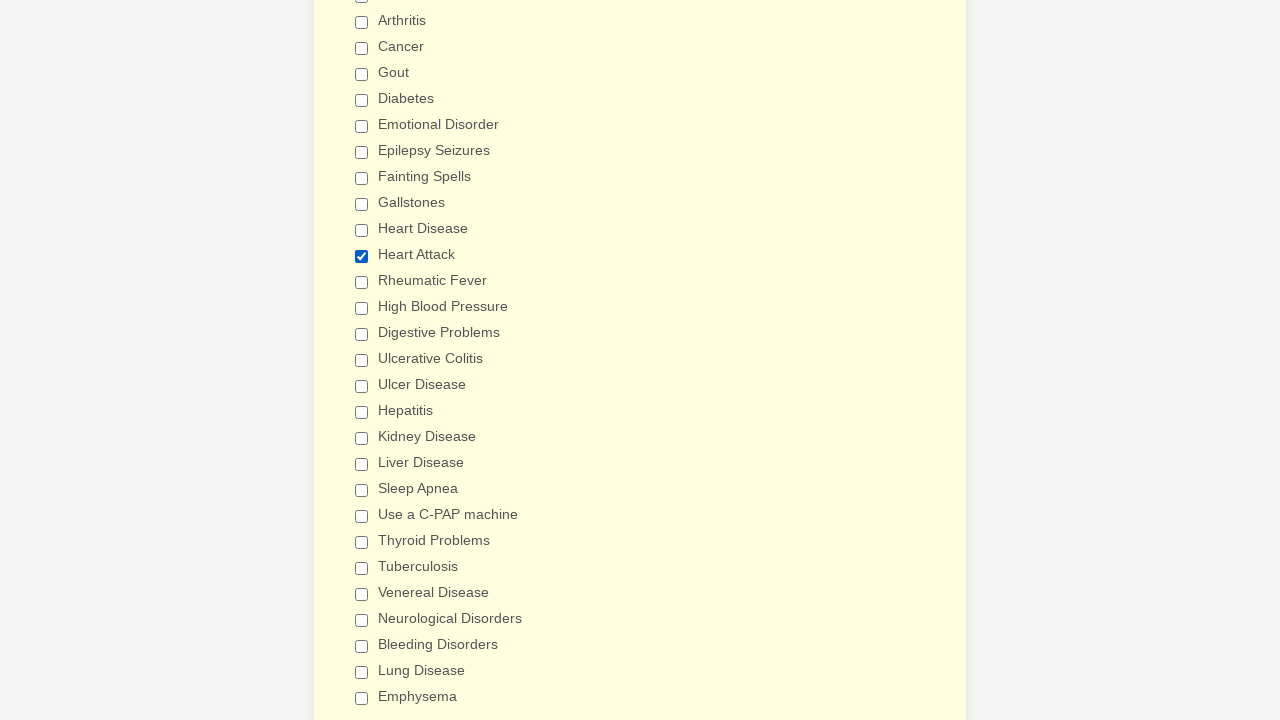